Tests the Drag & Drop Sliders demo by navigating to the slider page and using arrow key presses to move a slider to a specific value.

Starting URL: https://www.lambdatest.com/selenium-playground

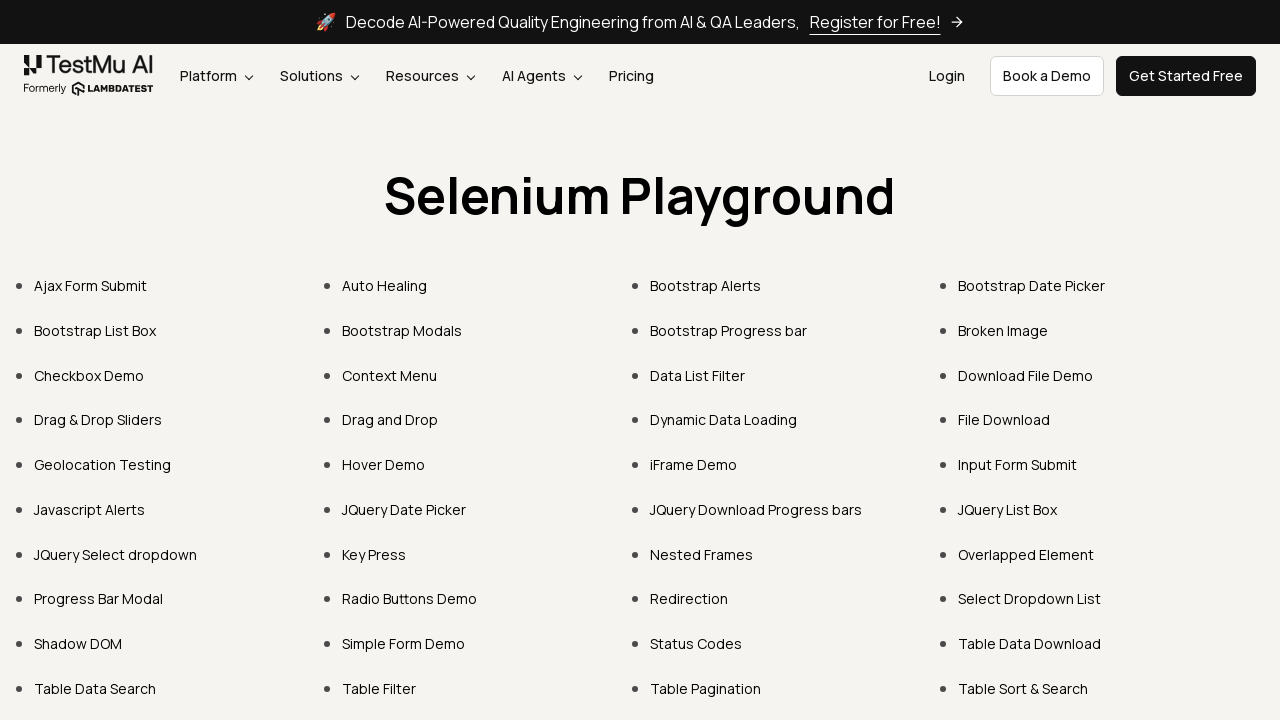

Clicked on Drag & Drop Sliders link at (98, 420) on text=Drag & Drop Sliders
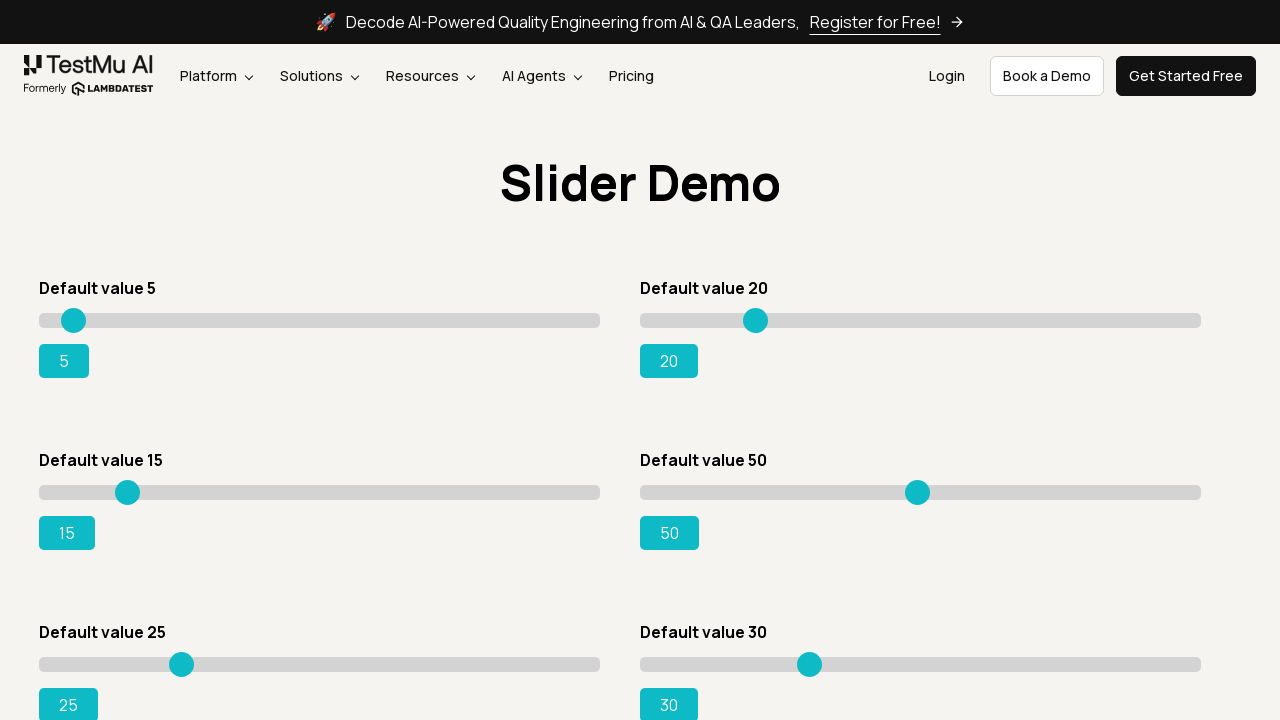

Located the slider element
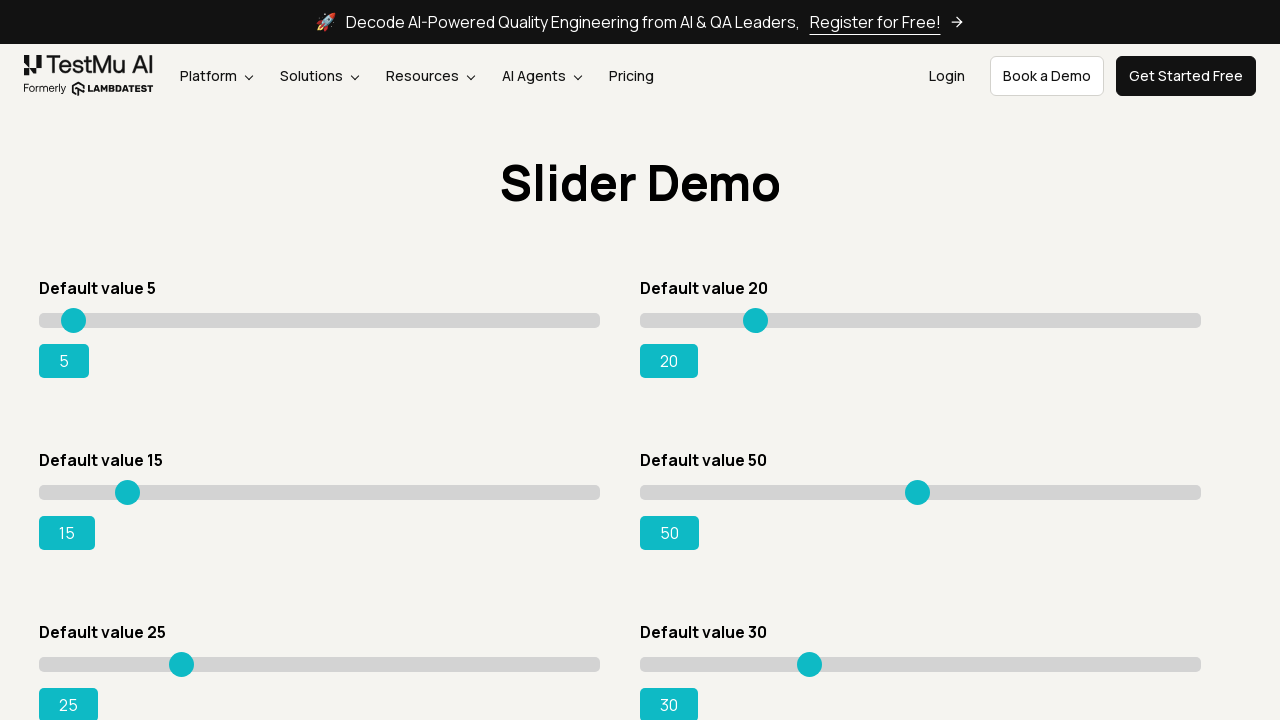

Clicked on slider to focus it at (320, 492) on xpath=//*[@id='slider3']/div/input
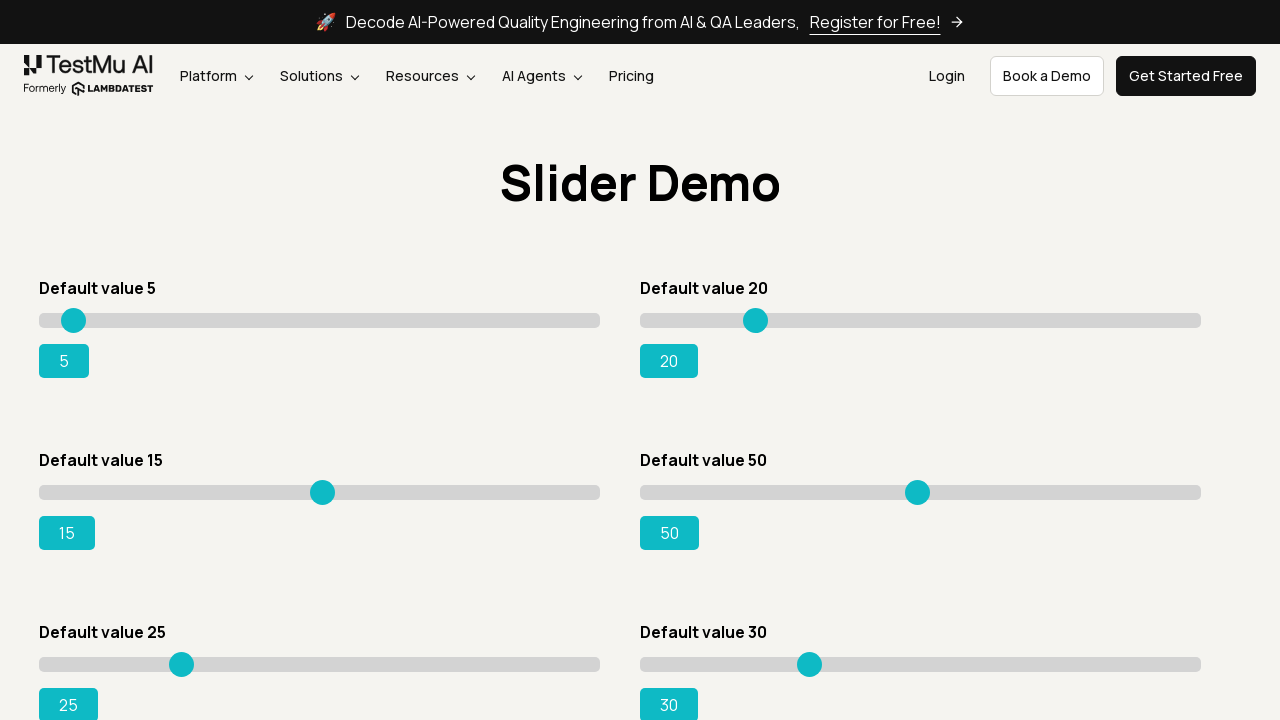

Pressed ArrowRight on slider (press 1/80) on xpath=//*[@id='slider3']/div/input
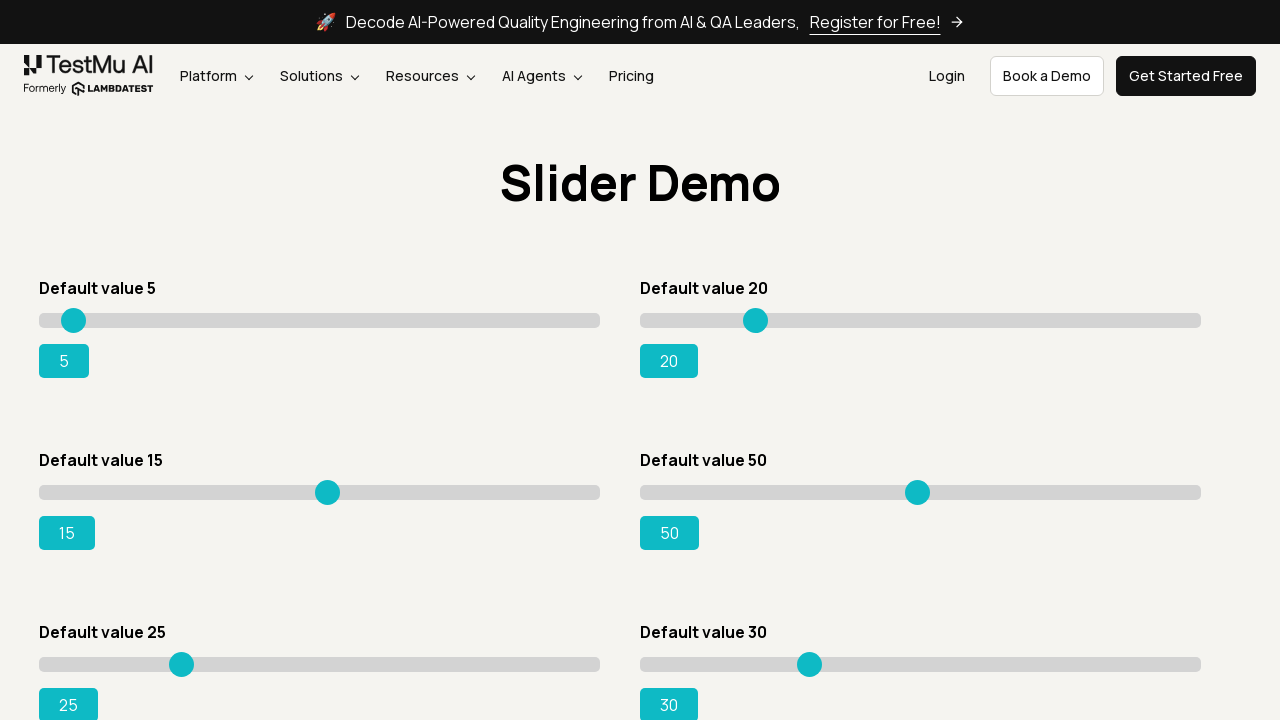

Pressed ArrowRight on slider (press 2/80) on xpath=//*[@id='slider3']/div/input
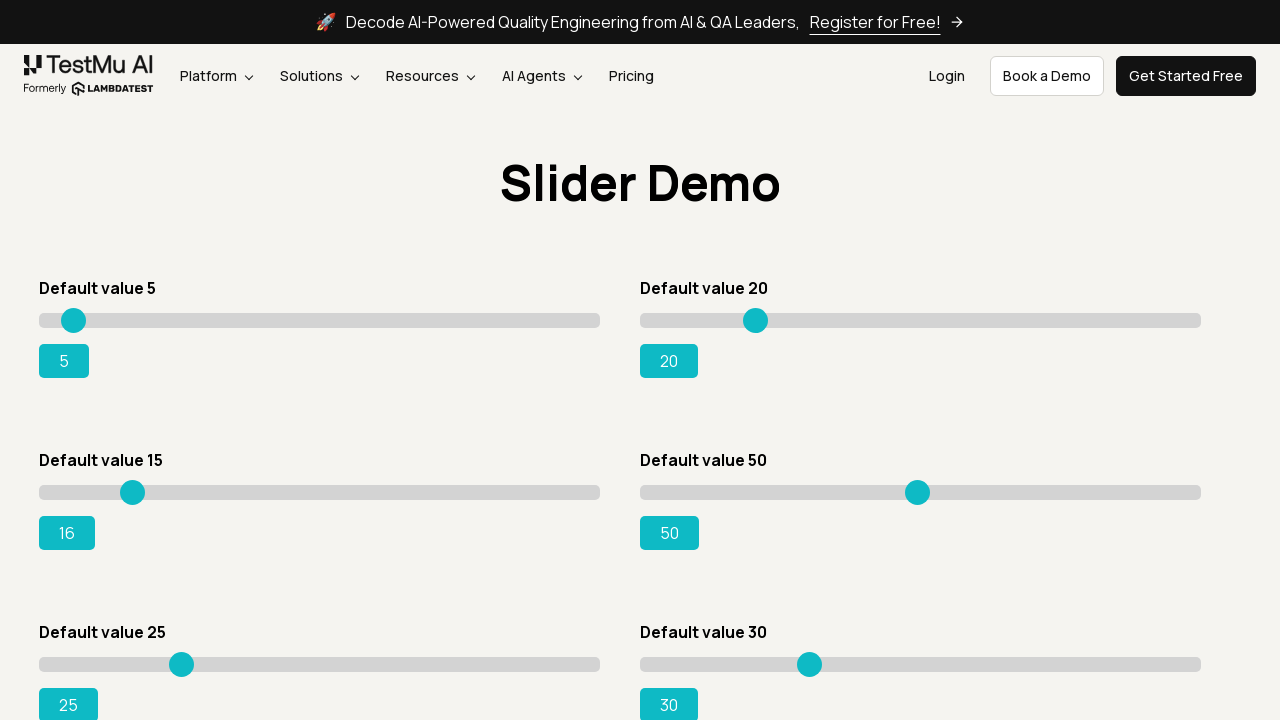

Pressed ArrowRight on slider (press 3/80) on xpath=//*[@id='slider3']/div/input
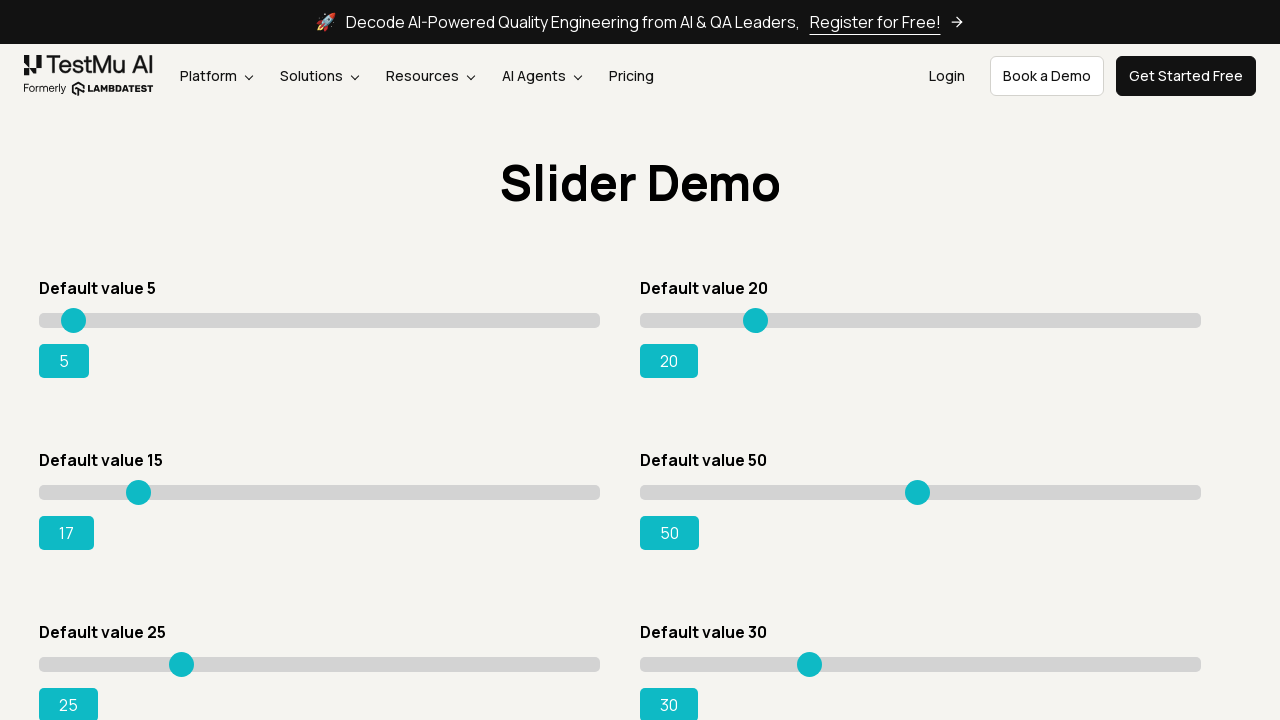

Pressed ArrowRight on slider (press 4/80) on xpath=//*[@id='slider3']/div/input
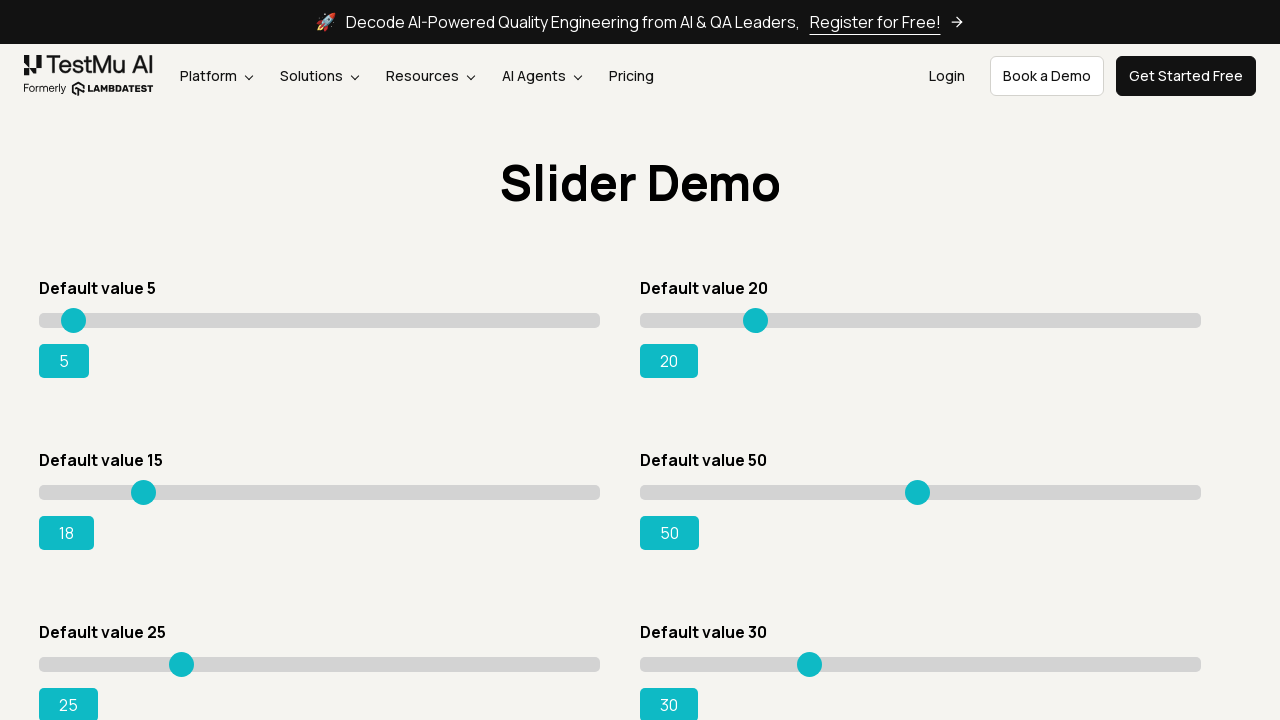

Pressed ArrowRight on slider (press 5/80) on xpath=//*[@id='slider3']/div/input
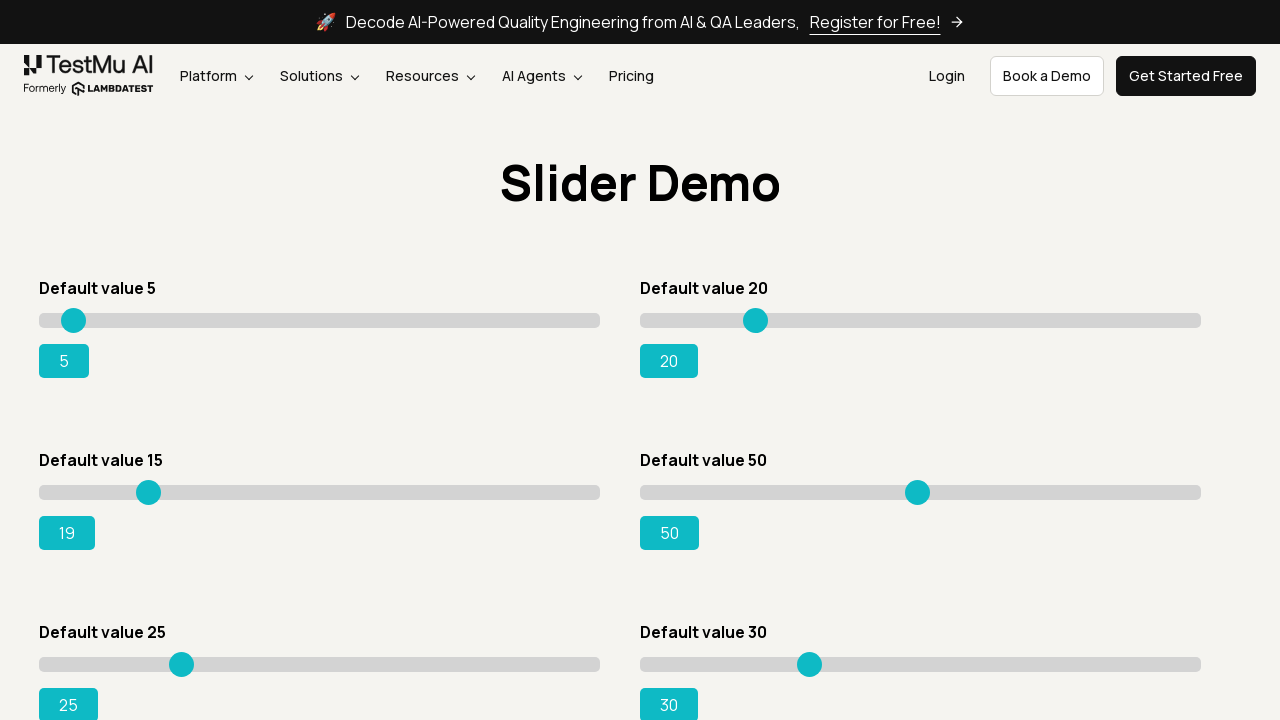

Pressed ArrowRight on slider (press 6/80) on xpath=//*[@id='slider3']/div/input
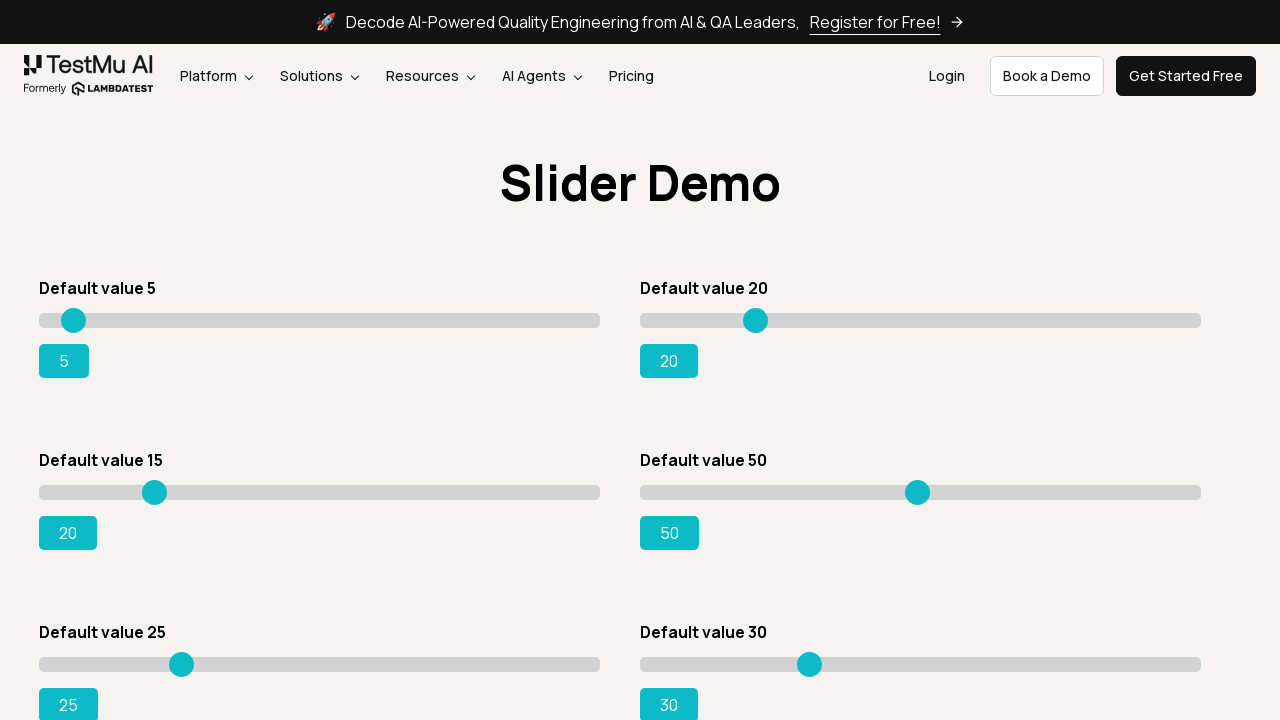

Pressed ArrowRight on slider (press 7/80) on xpath=//*[@id='slider3']/div/input
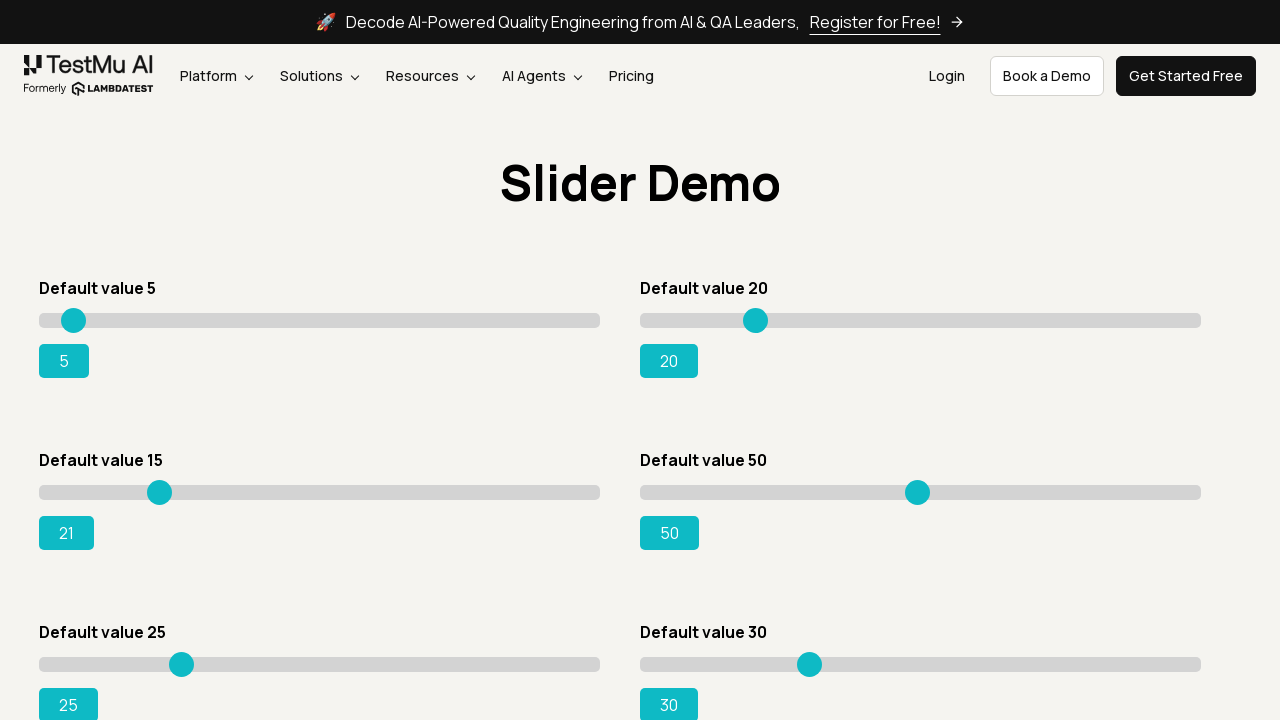

Pressed ArrowRight on slider (press 8/80) on xpath=//*[@id='slider3']/div/input
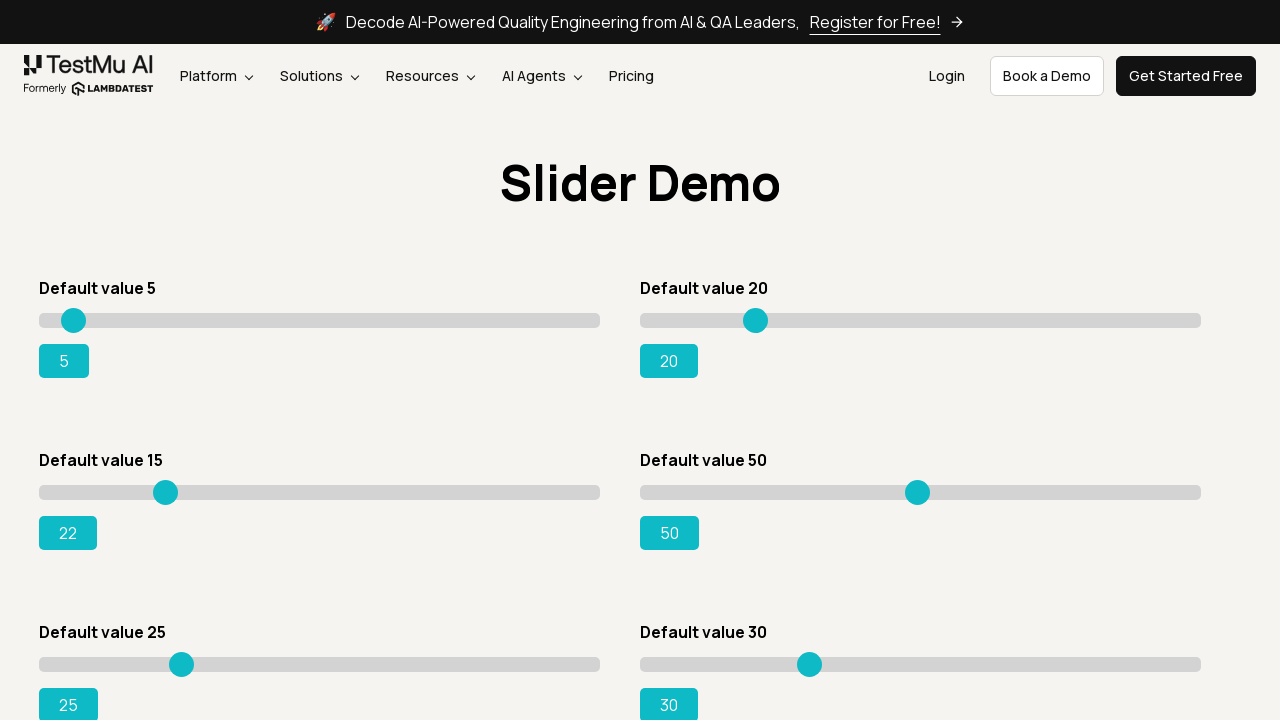

Pressed ArrowRight on slider (press 9/80) on xpath=//*[@id='slider3']/div/input
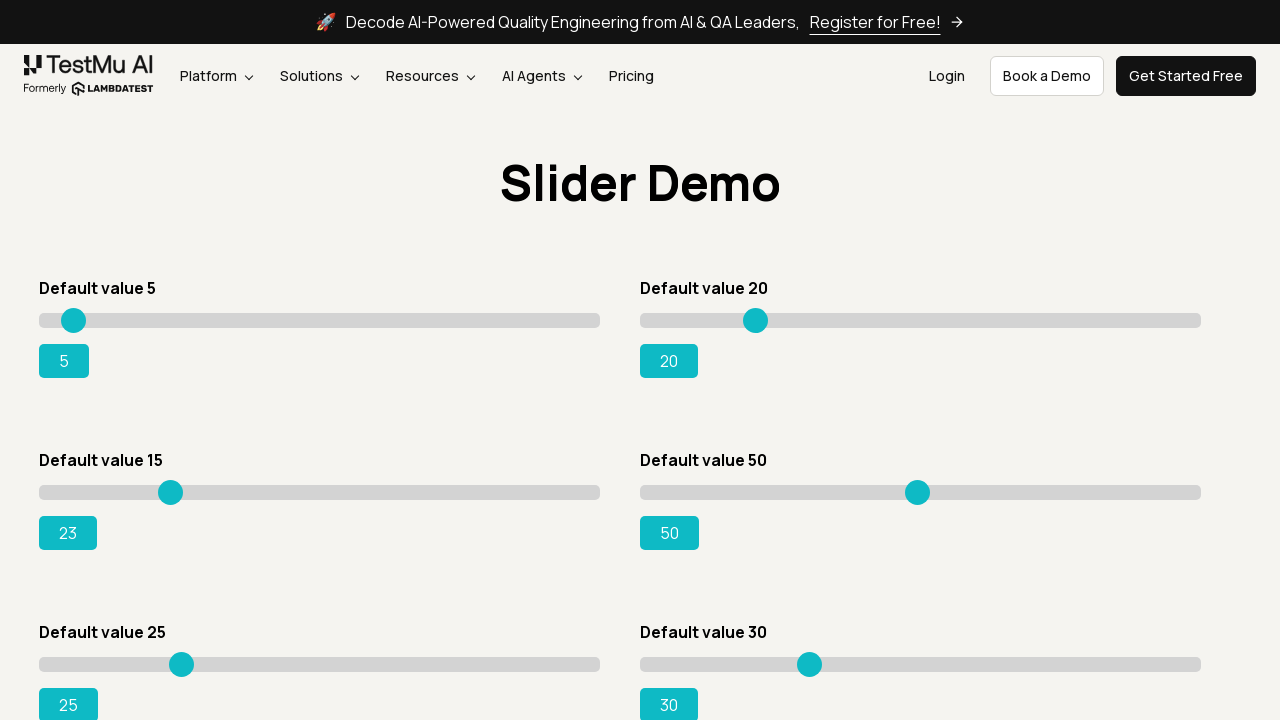

Pressed ArrowRight on slider (press 10/80) on xpath=//*[@id='slider3']/div/input
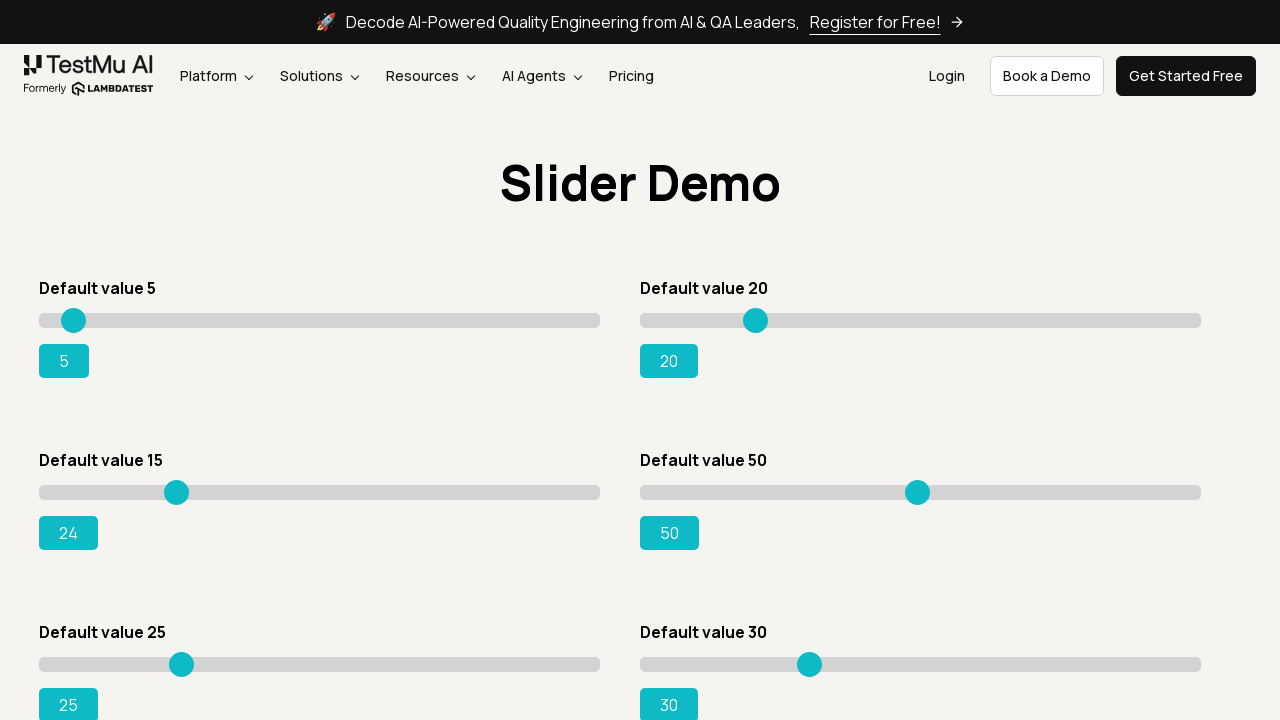

Pressed ArrowRight on slider (press 11/80) on xpath=//*[@id='slider3']/div/input
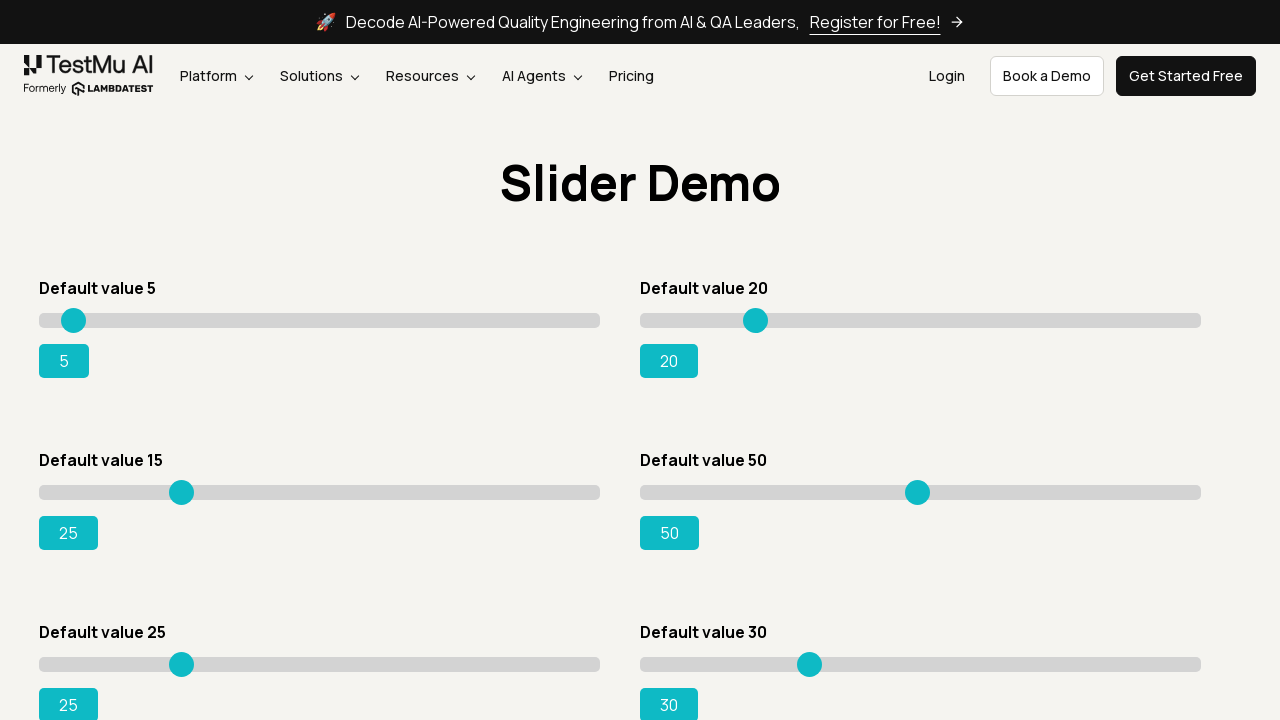

Pressed ArrowRight on slider (press 12/80) on xpath=//*[@id='slider3']/div/input
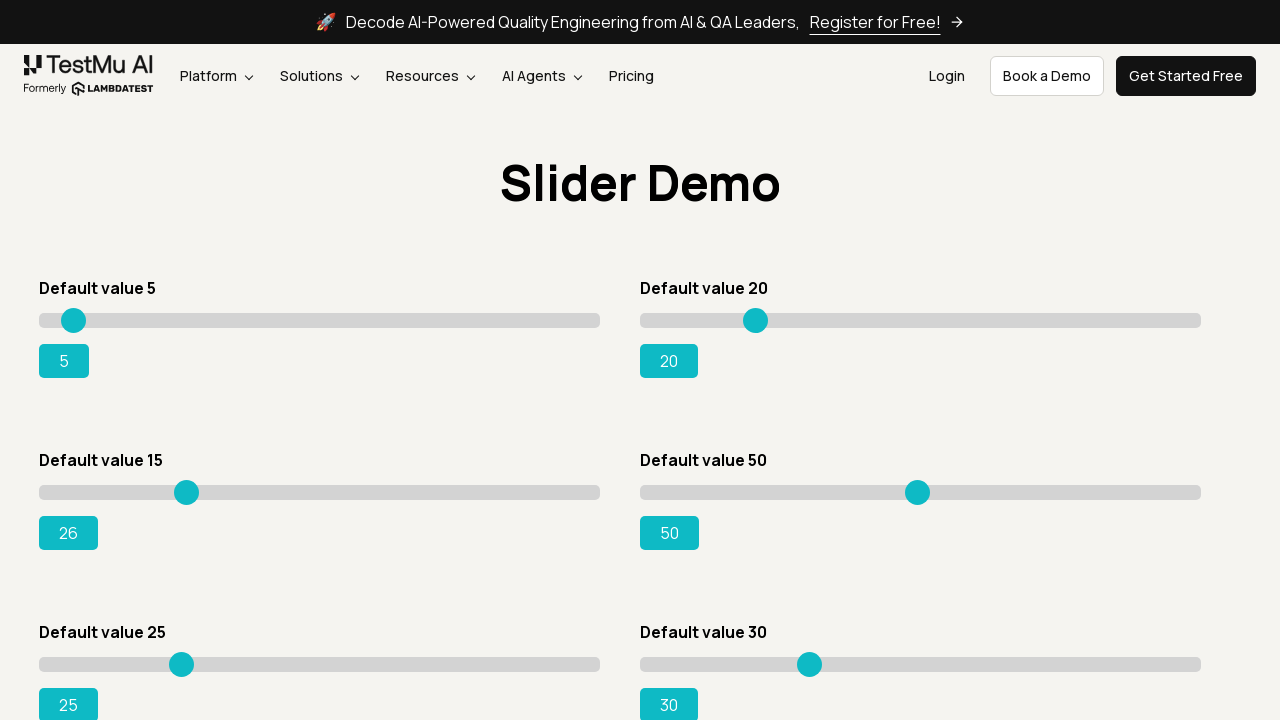

Pressed ArrowRight on slider (press 13/80) on xpath=//*[@id='slider3']/div/input
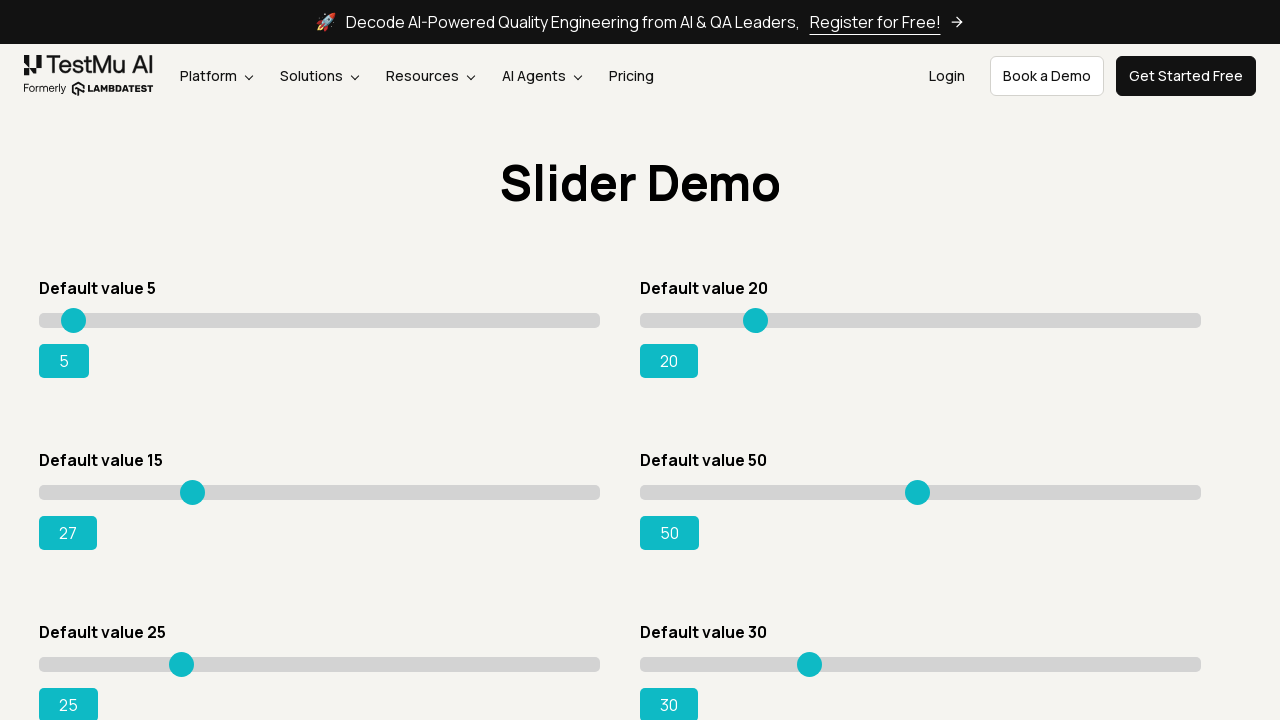

Pressed ArrowRight on slider (press 14/80) on xpath=//*[@id='slider3']/div/input
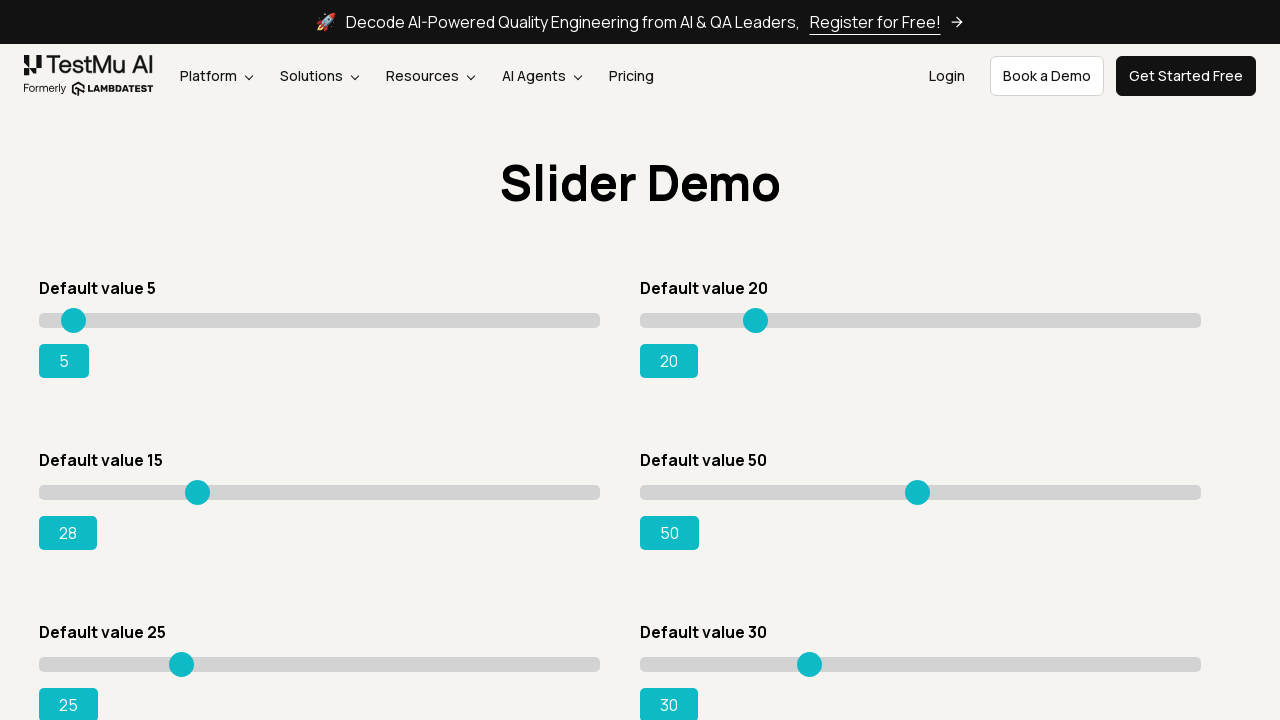

Pressed ArrowRight on slider (press 15/80) on xpath=//*[@id='slider3']/div/input
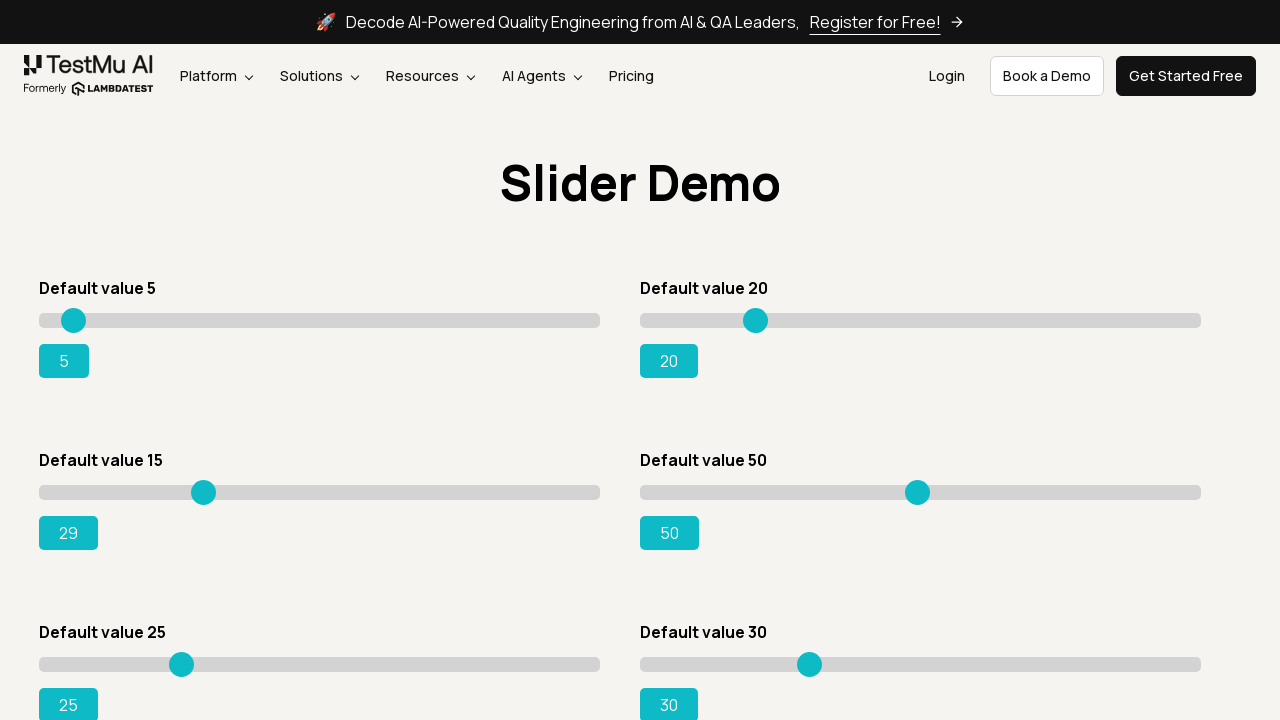

Pressed ArrowRight on slider (press 16/80) on xpath=//*[@id='slider3']/div/input
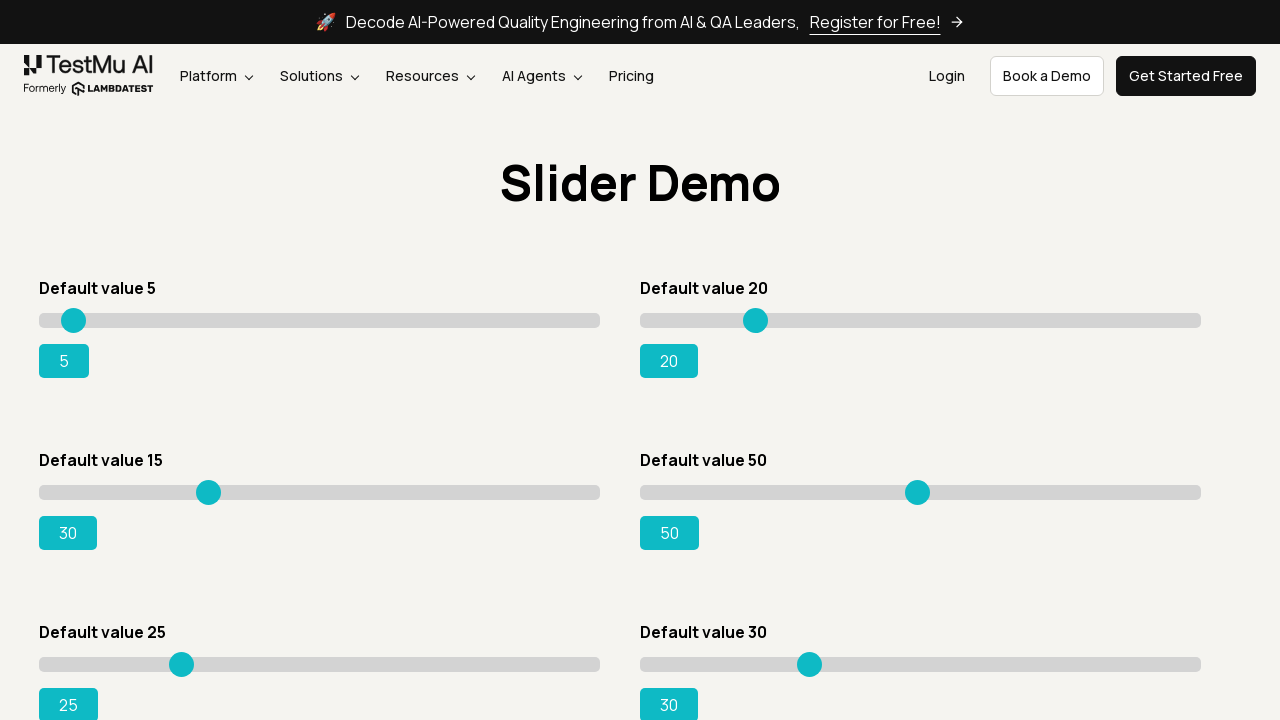

Pressed ArrowRight on slider (press 17/80) on xpath=//*[@id='slider3']/div/input
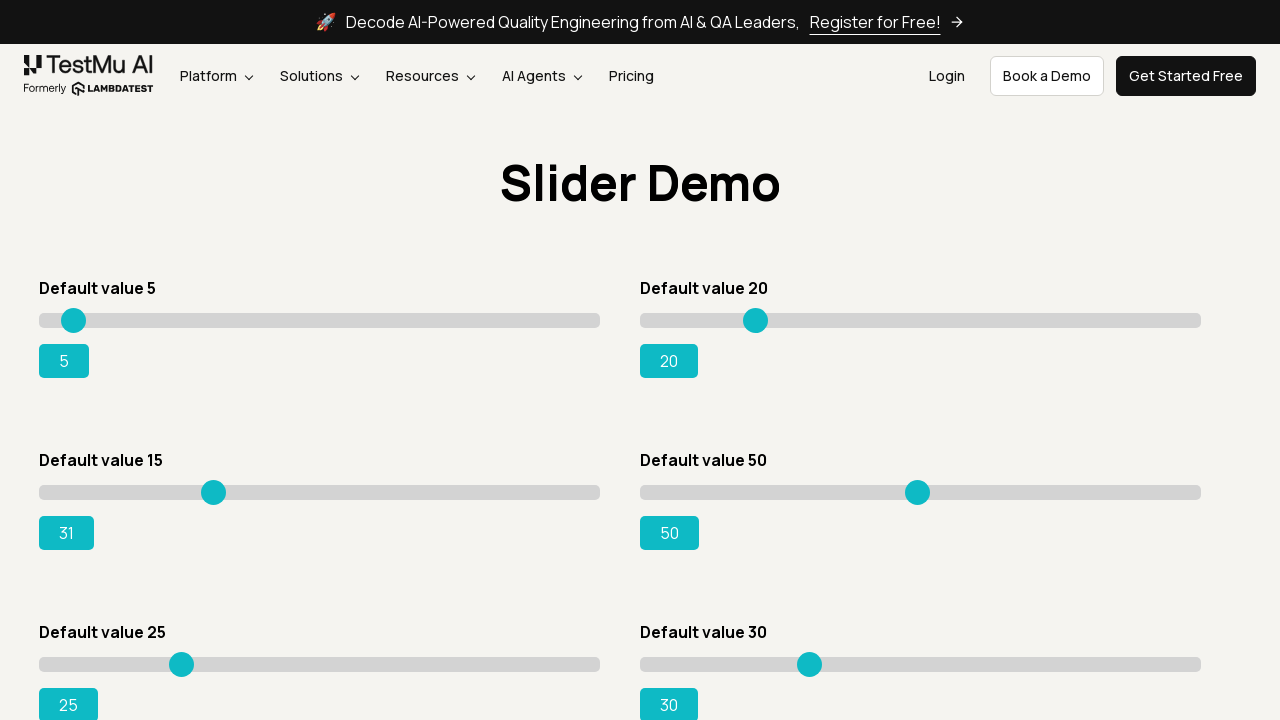

Pressed ArrowRight on slider (press 18/80) on xpath=//*[@id='slider3']/div/input
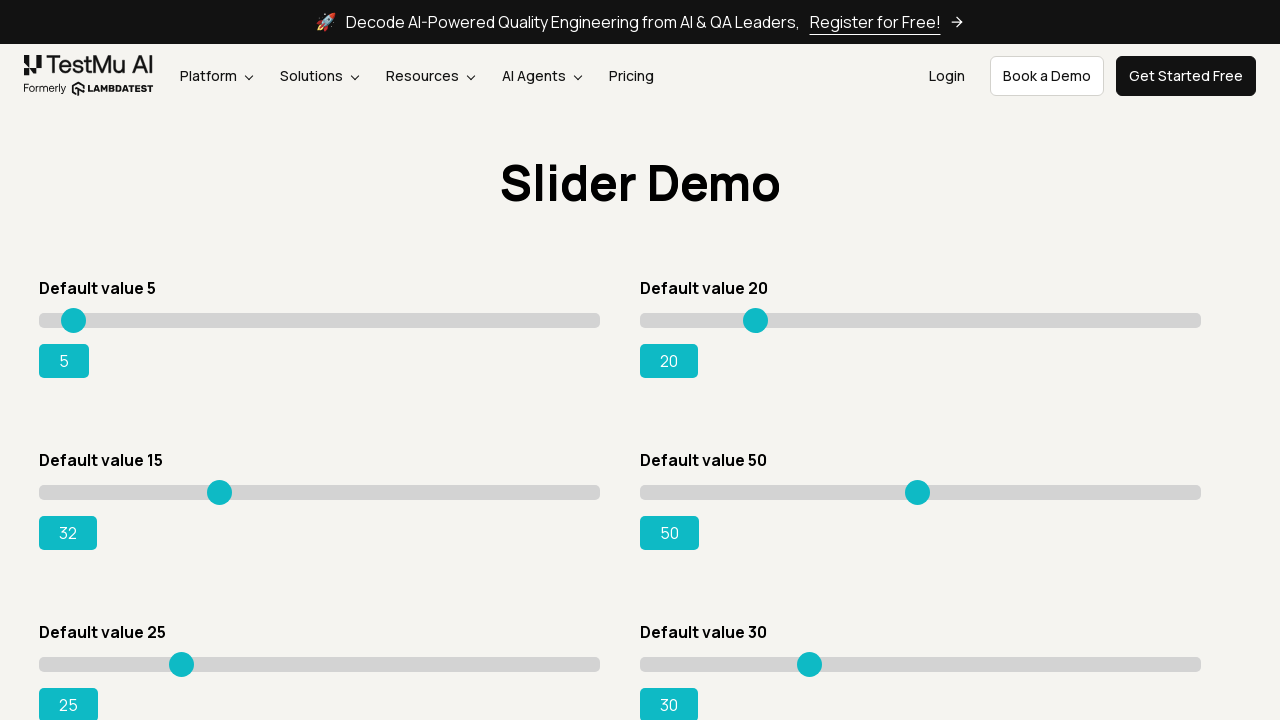

Pressed ArrowRight on slider (press 19/80) on xpath=//*[@id='slider3']/div/input
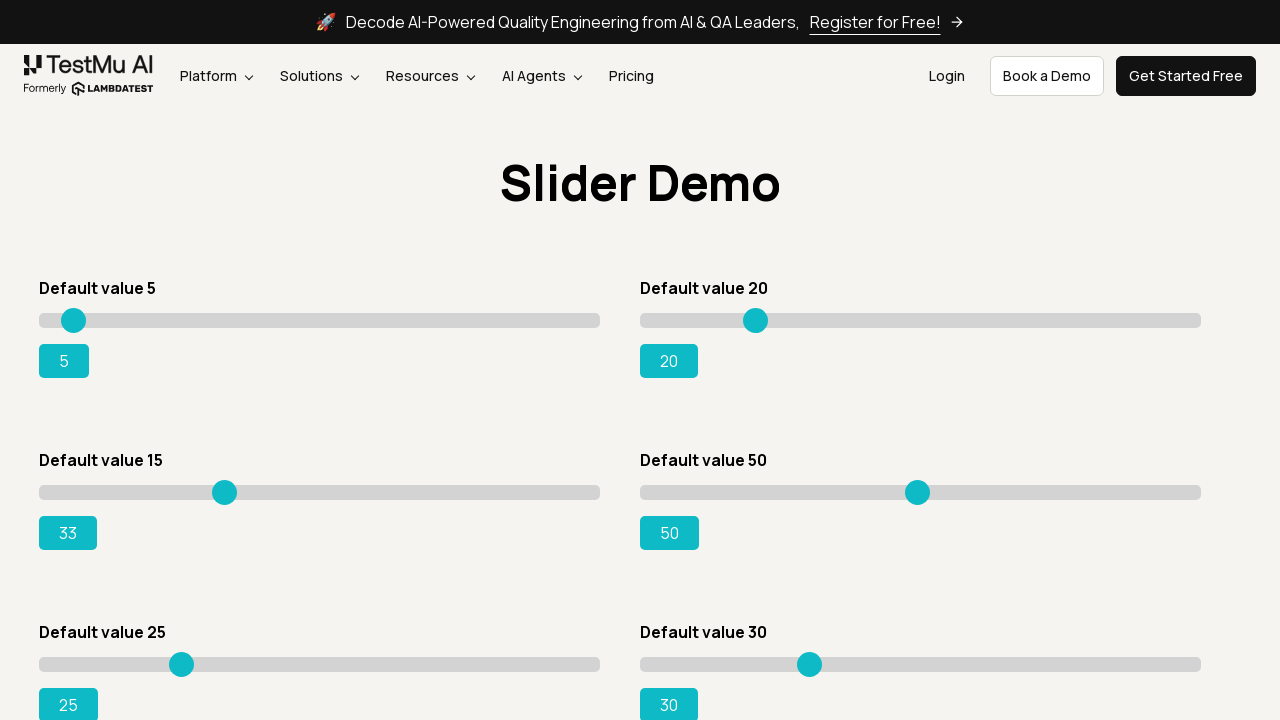

Pressed ArrowRight on slider (press 20/80) on xpath=//*[@id='slider3']/div/input
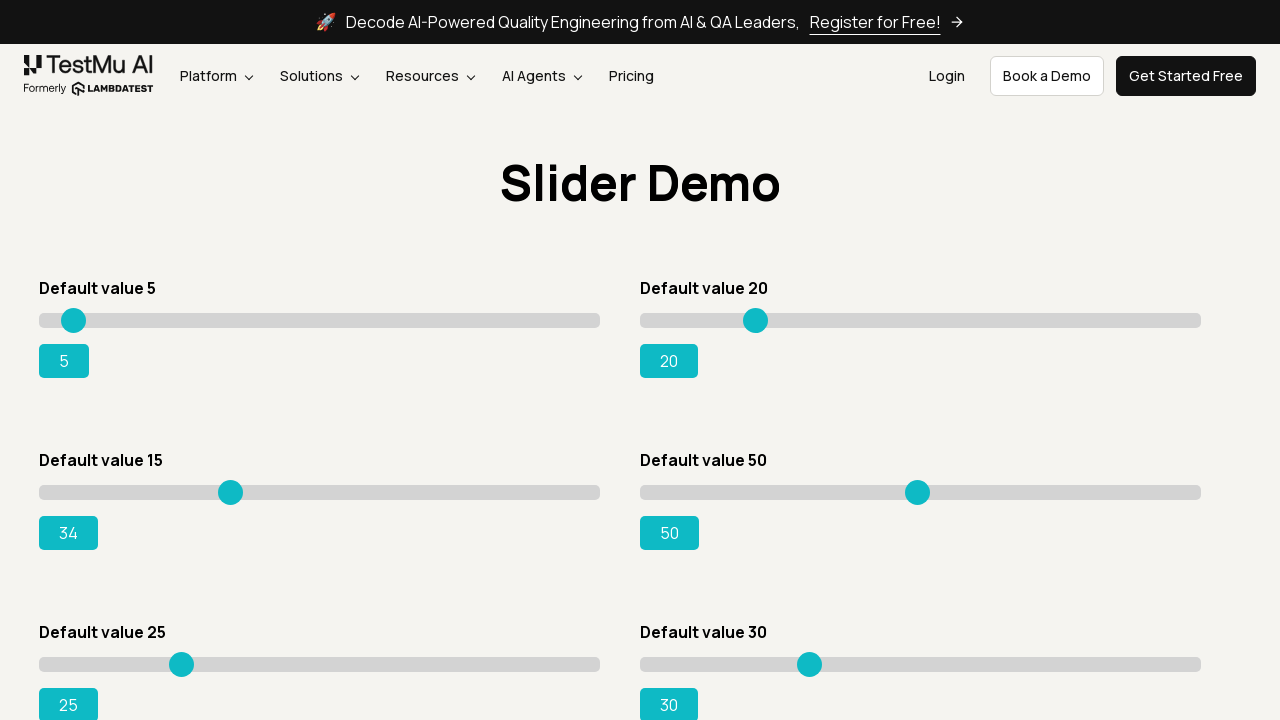

Pressed ArrowRight on slider (press 21/80) on xpath=//*[@id='slider3']/div/input
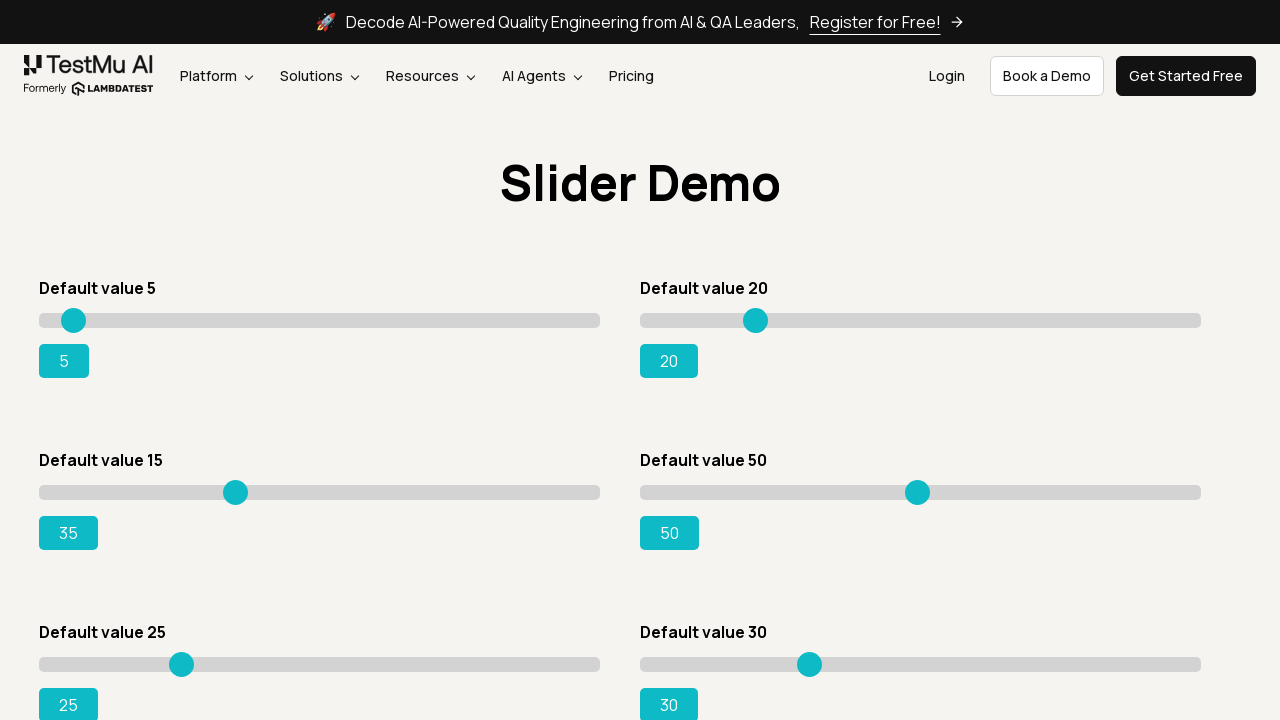

Pressed ArrowRight on slider (press 22/80) on xpath=//*[@id='slider3']/div/input
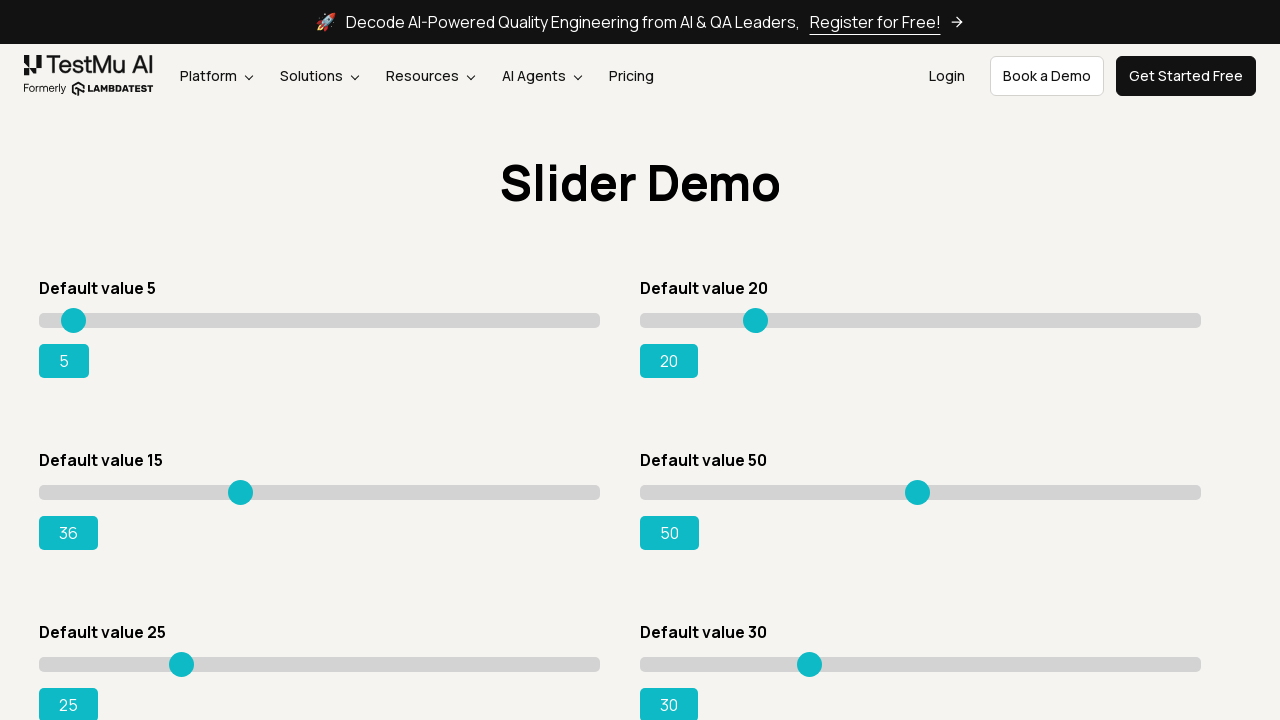

Pressed ArrowRight on slider (press 23/80) on xpath=//*[@id='slider3']/div/input
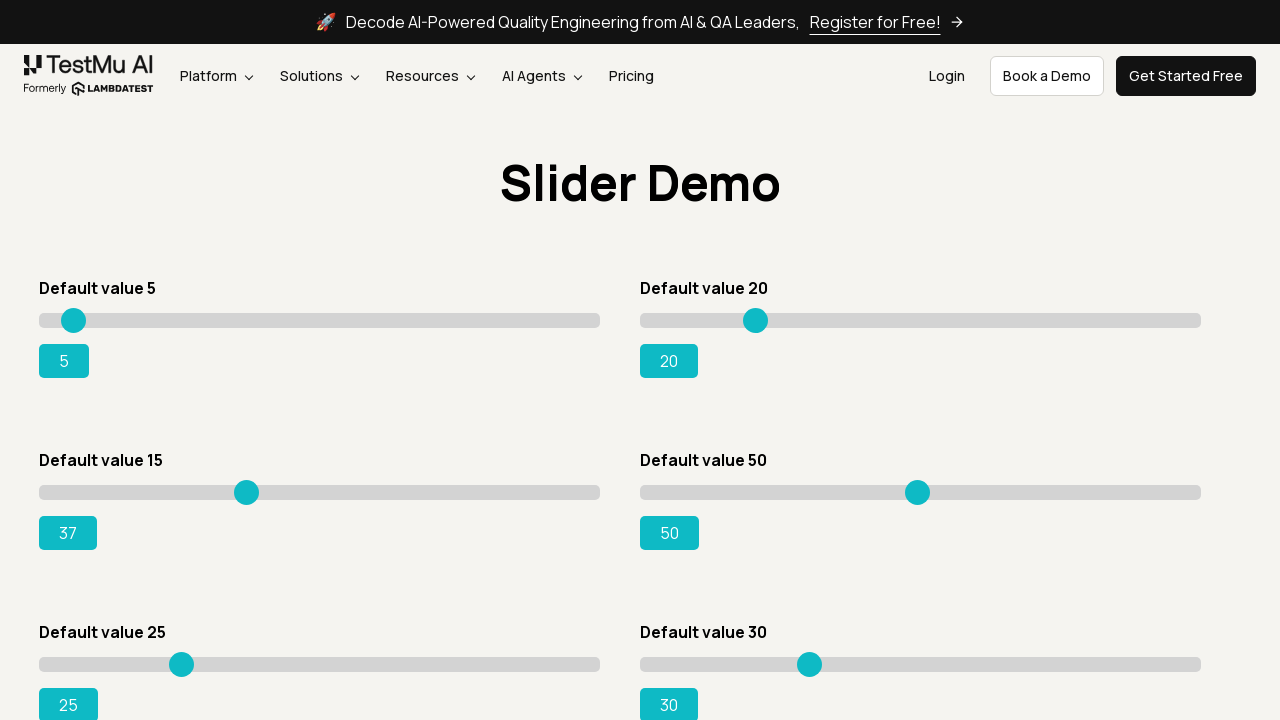

Pressed ArrowRight on slider (press 24/80) on xpath=//*[@id='slider3']/div/input
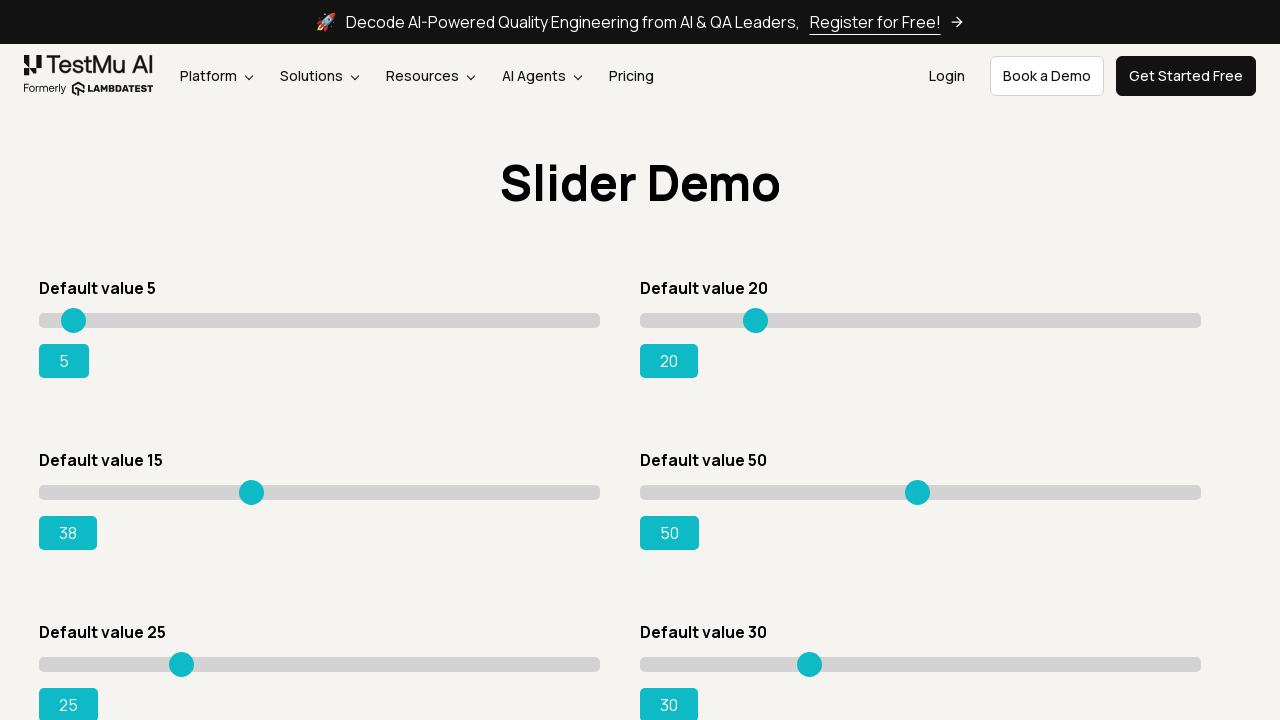

Pressed ArrowRight on slider (press 25/80) on xpath=//*[@id='slider3']/div/input
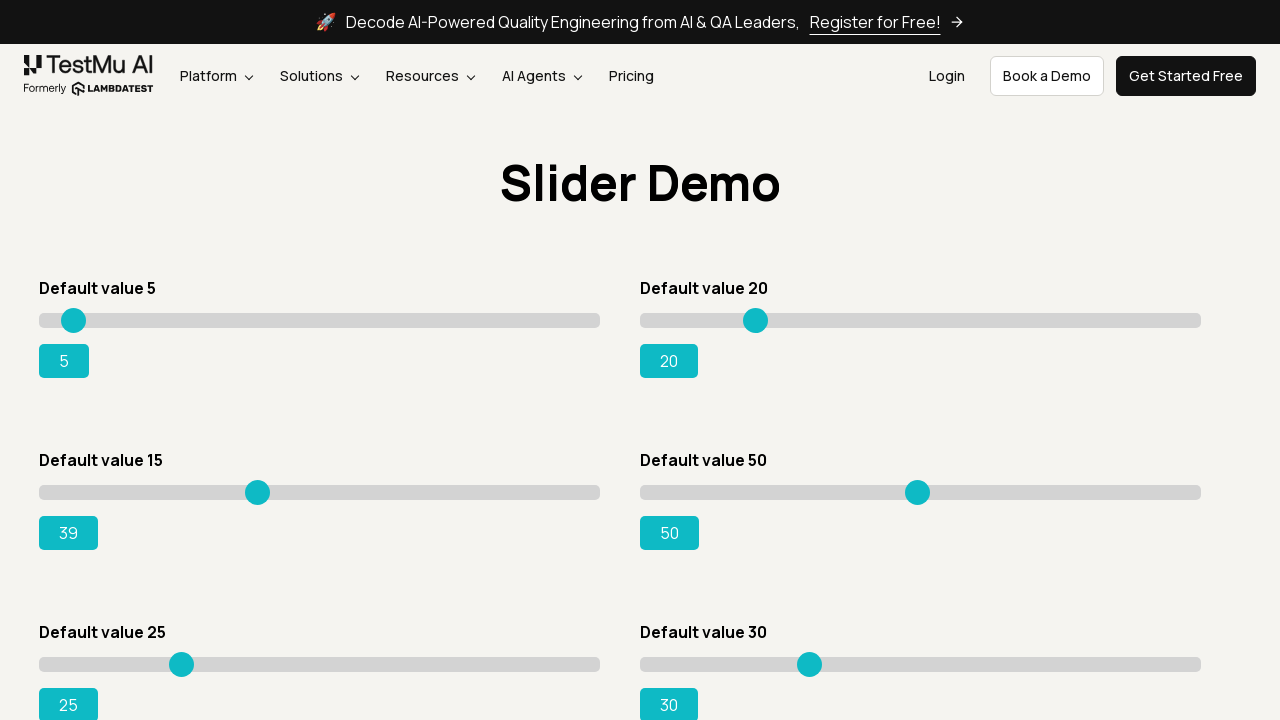

Pressed ArrowRight on slider (press 26/80) on xpath=//*[@id='slider3']/div/input
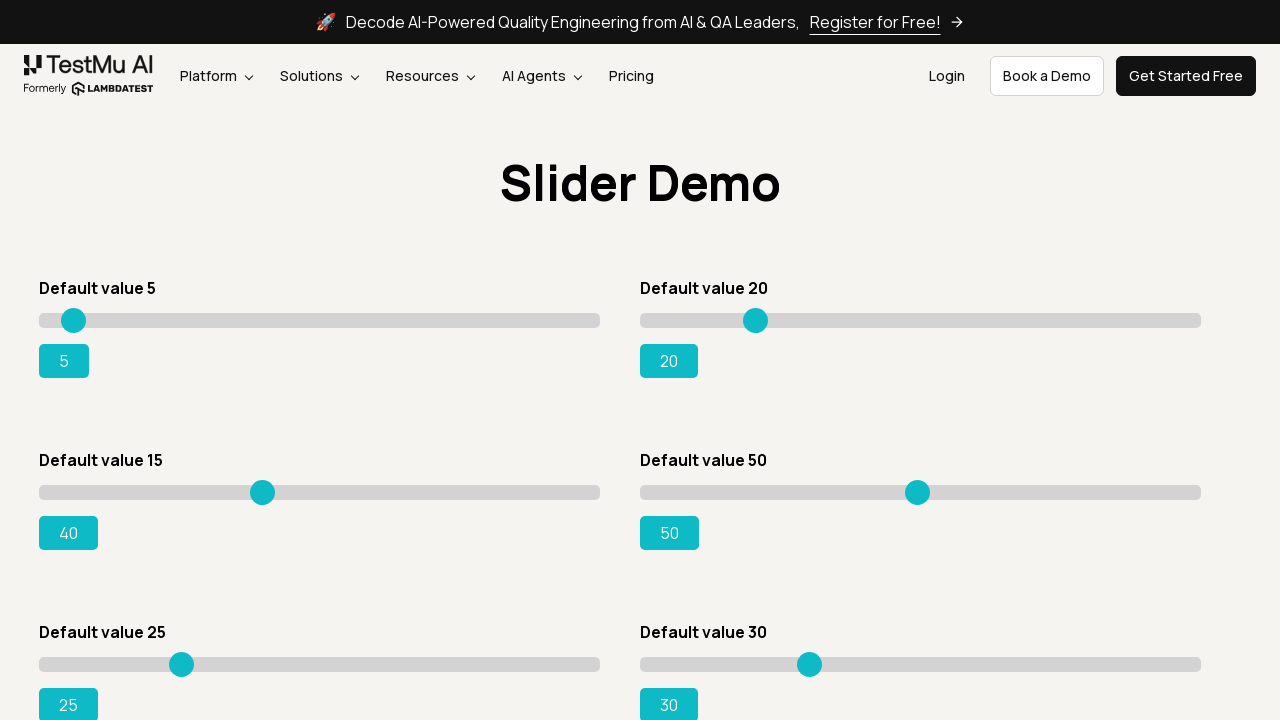

Pressed ArrowRight on slider (press 27/80) on xpath=//*[@id='slider3']/div/input
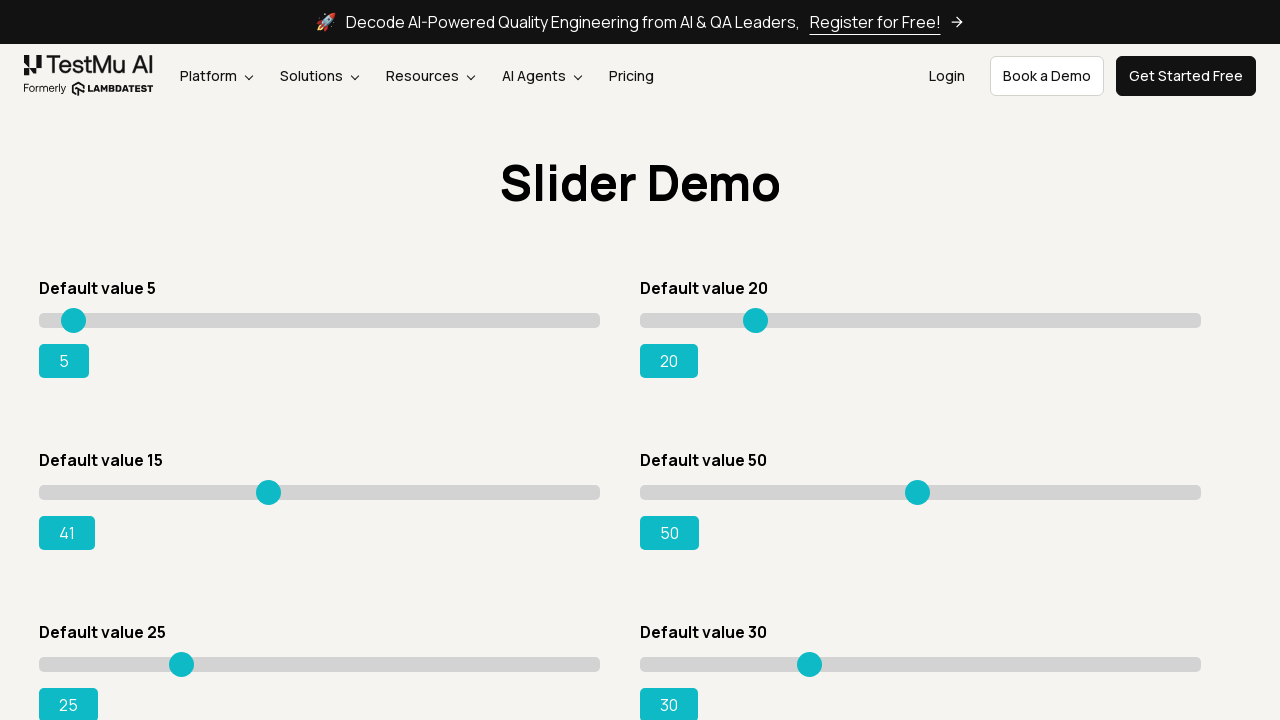

Pressed ArrowRight on slider (press 28/80) on xpath=//*[@id='slider3']/div/input
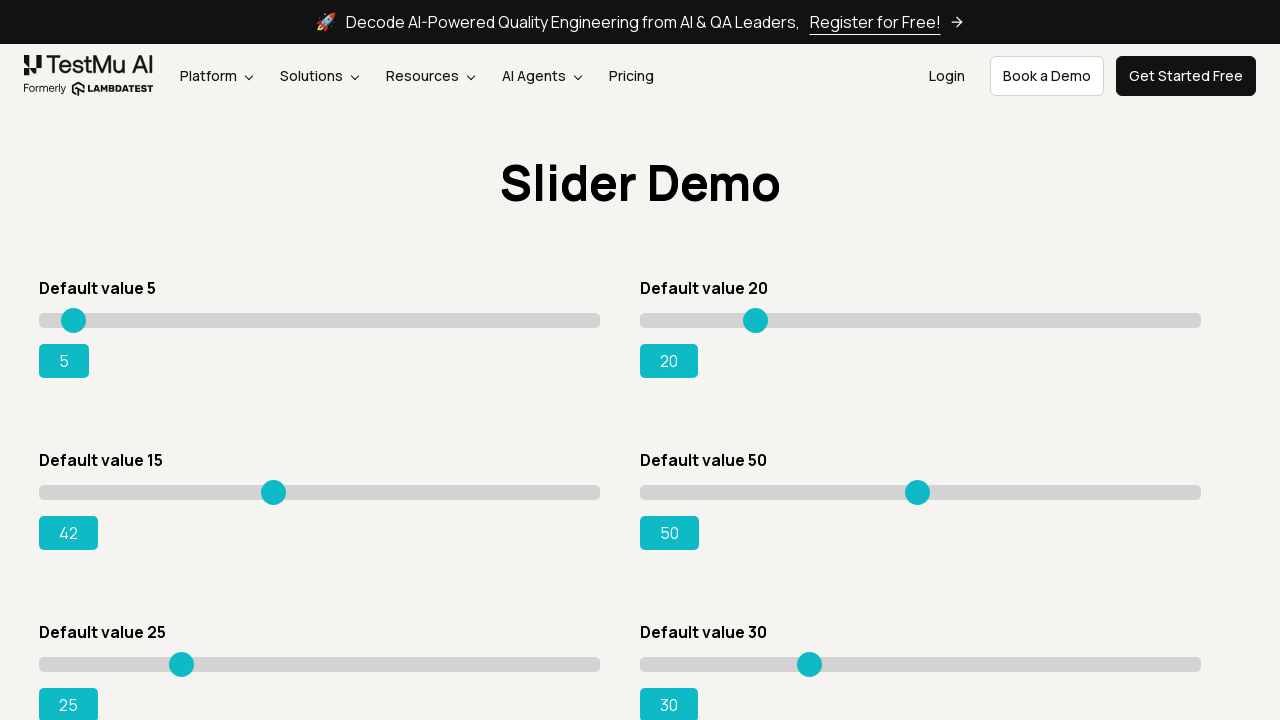

Pressed ArrowRight on slider (press 29/80) on xpath=//*[@id='slider3']/div/input
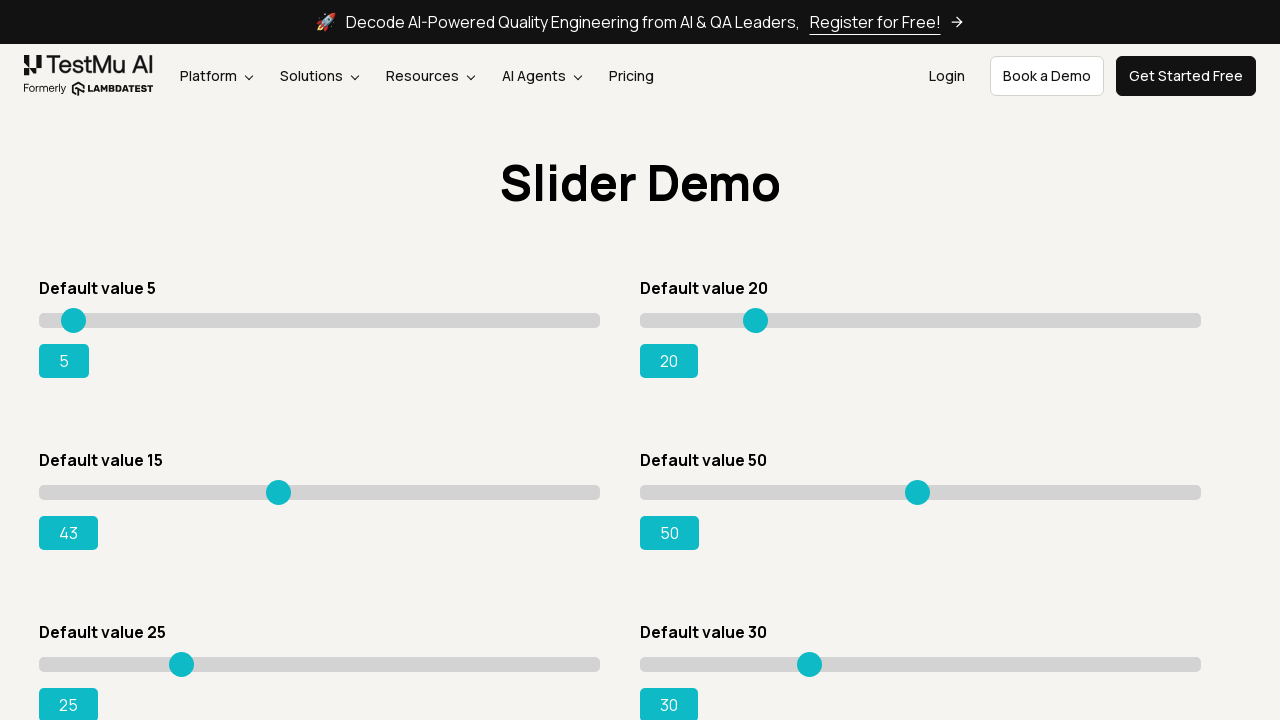

Pressed ArrowRight on slider (press 30/80) on xpath=//*[@id='slider3']/div/input
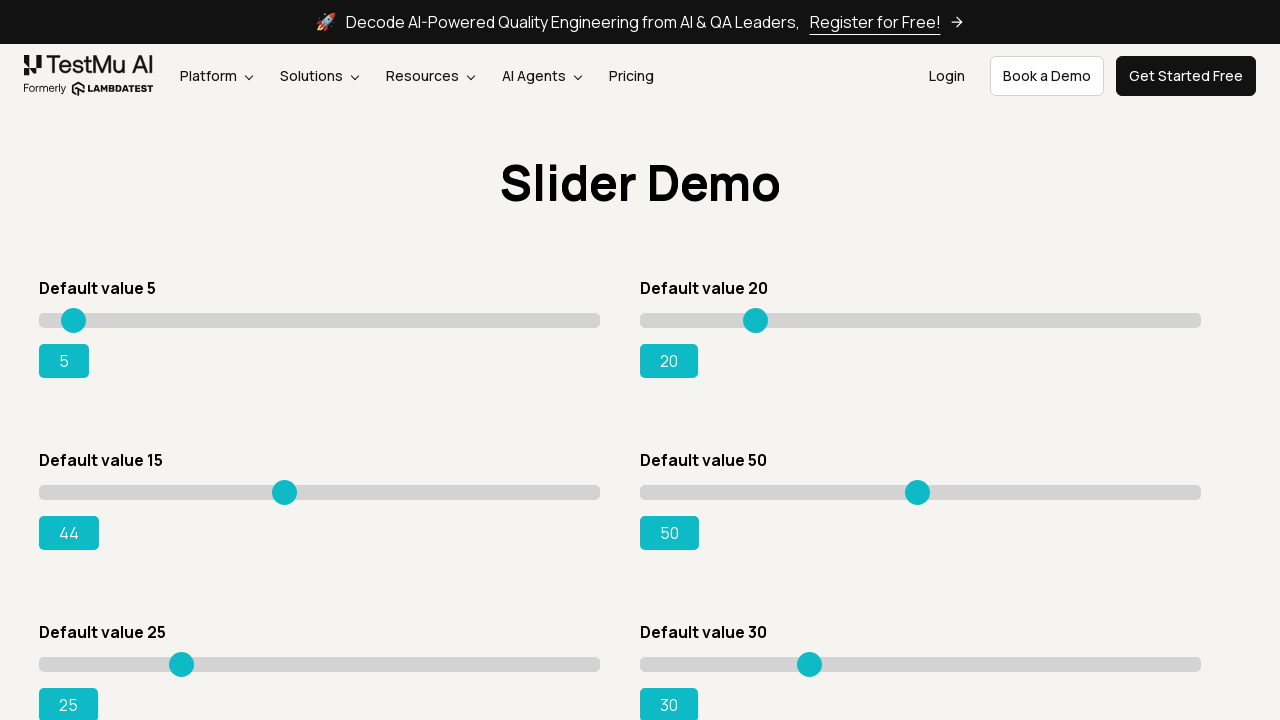

Pressed ArrowRight on slider (press 31/80) on xpath=//*[@id='slider3']/div/input
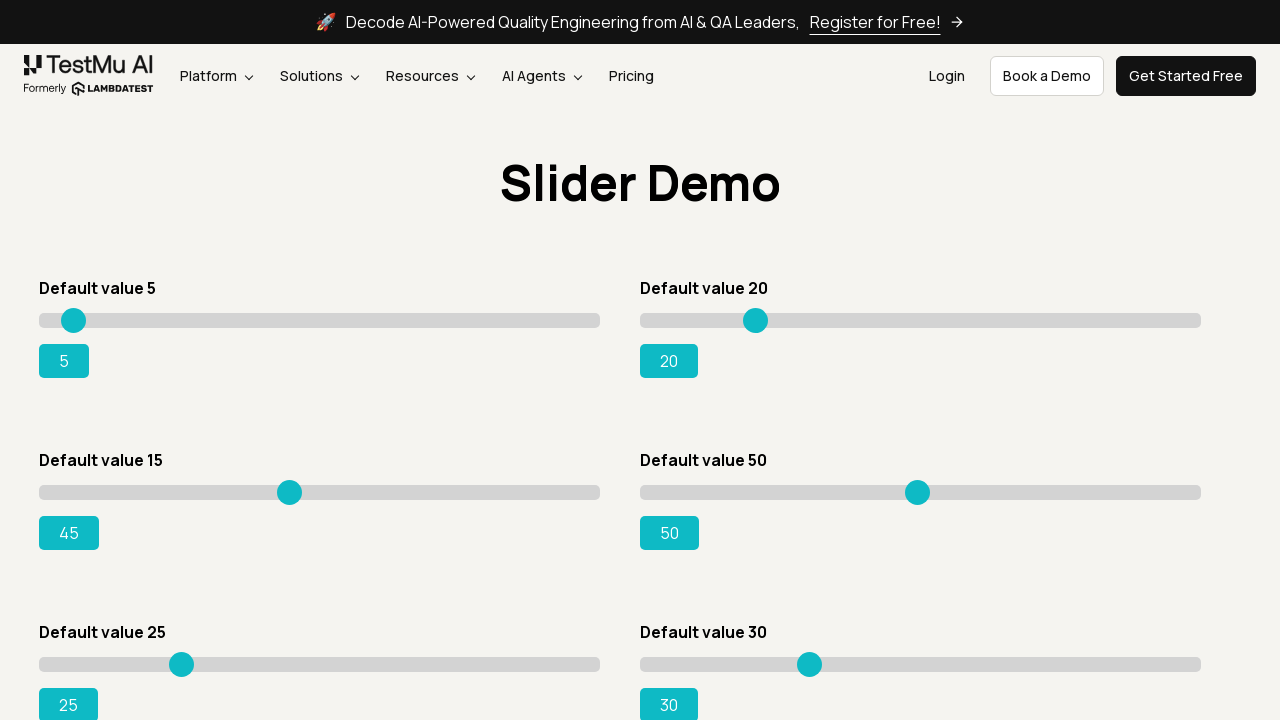

Pressed ArrowRight on slider (press 32/80) on xpath=//*[@id='slider3']/div/input
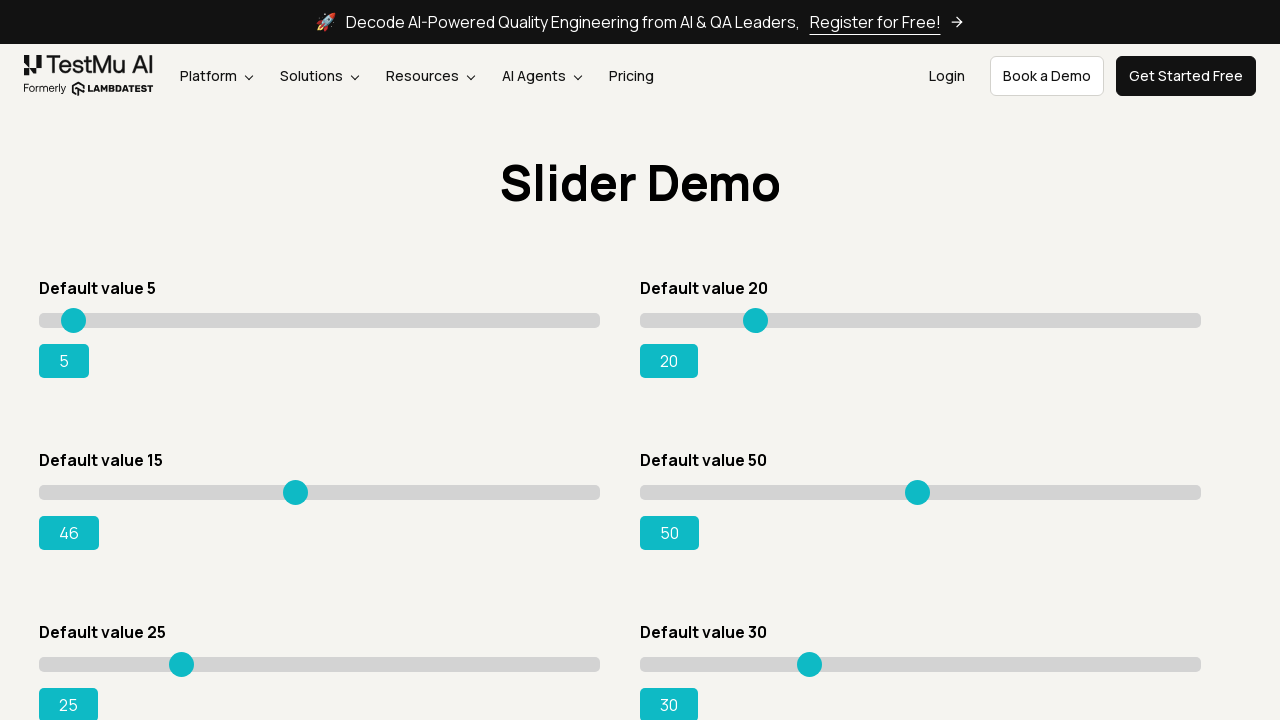

Pressed ArrowRight on slider (press 33/80) on xpath=//*[@id='slider3']/div/input
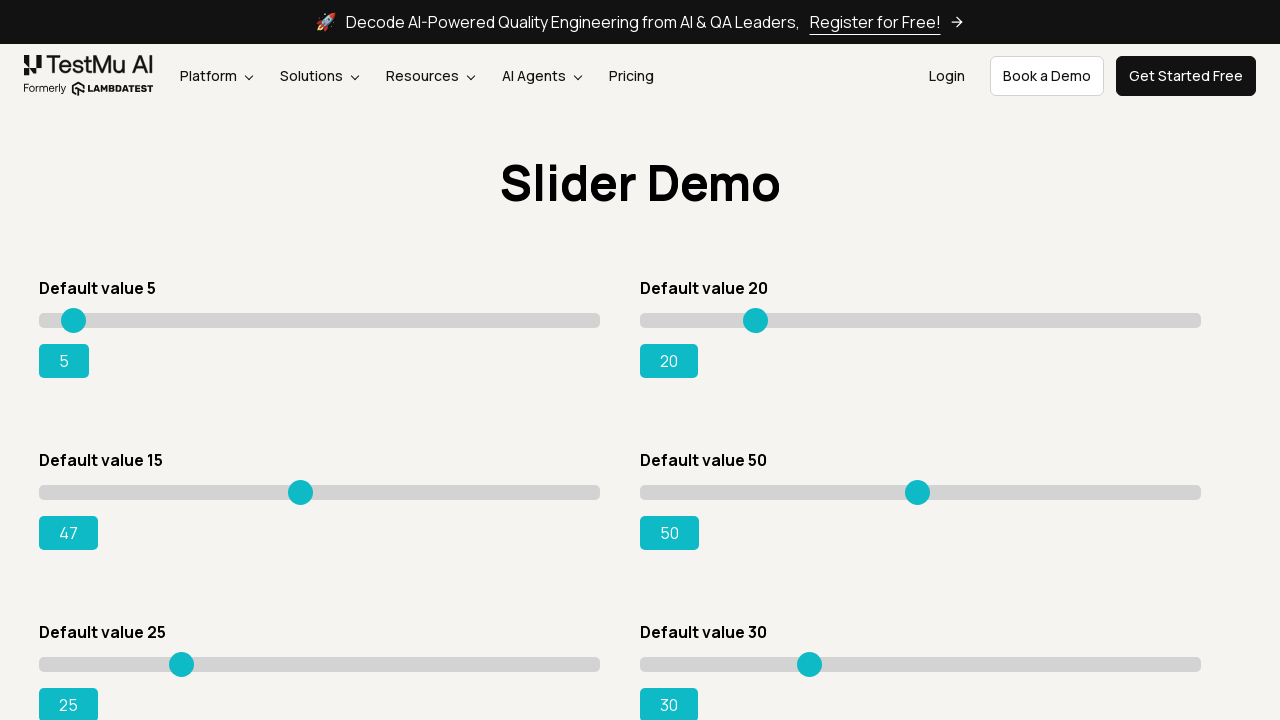

Pressed ArrowRight on slider (press 34/80) on xpath=//*[@id='slider3']/div/input
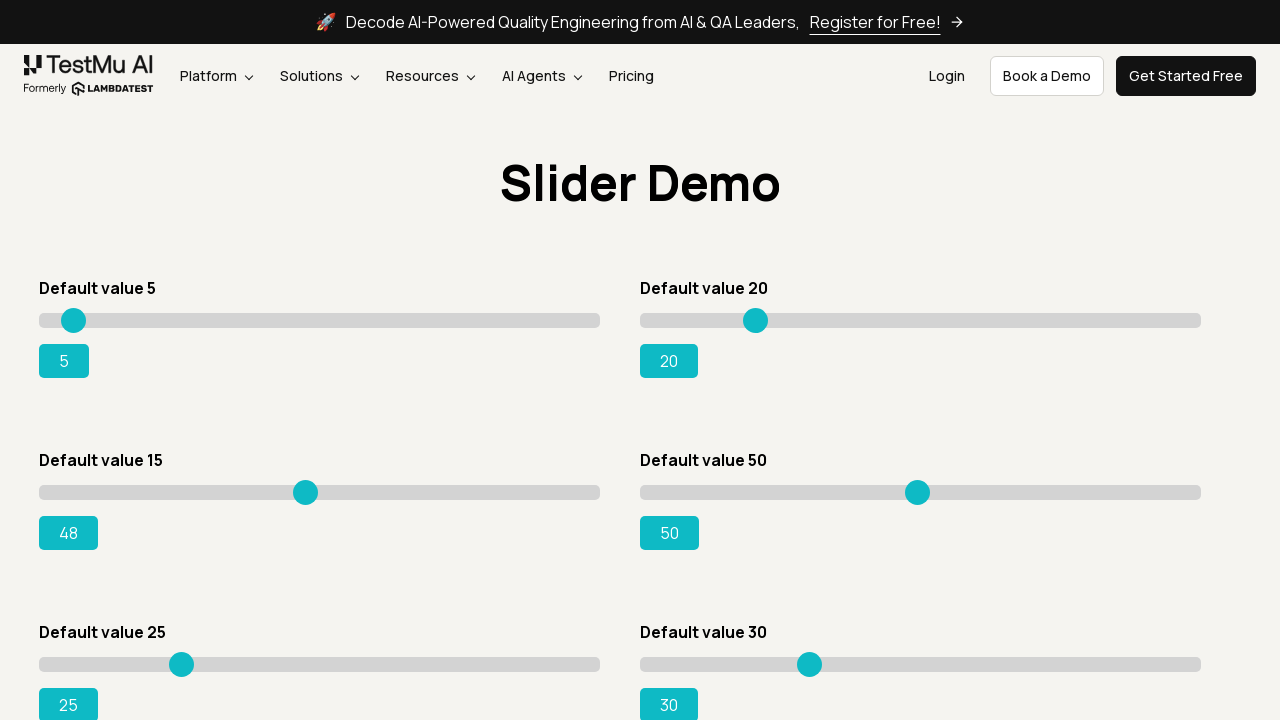

Pressed ArrowRight on slider (press 35/80) on xpath=//*[@id='slider3']/div/input
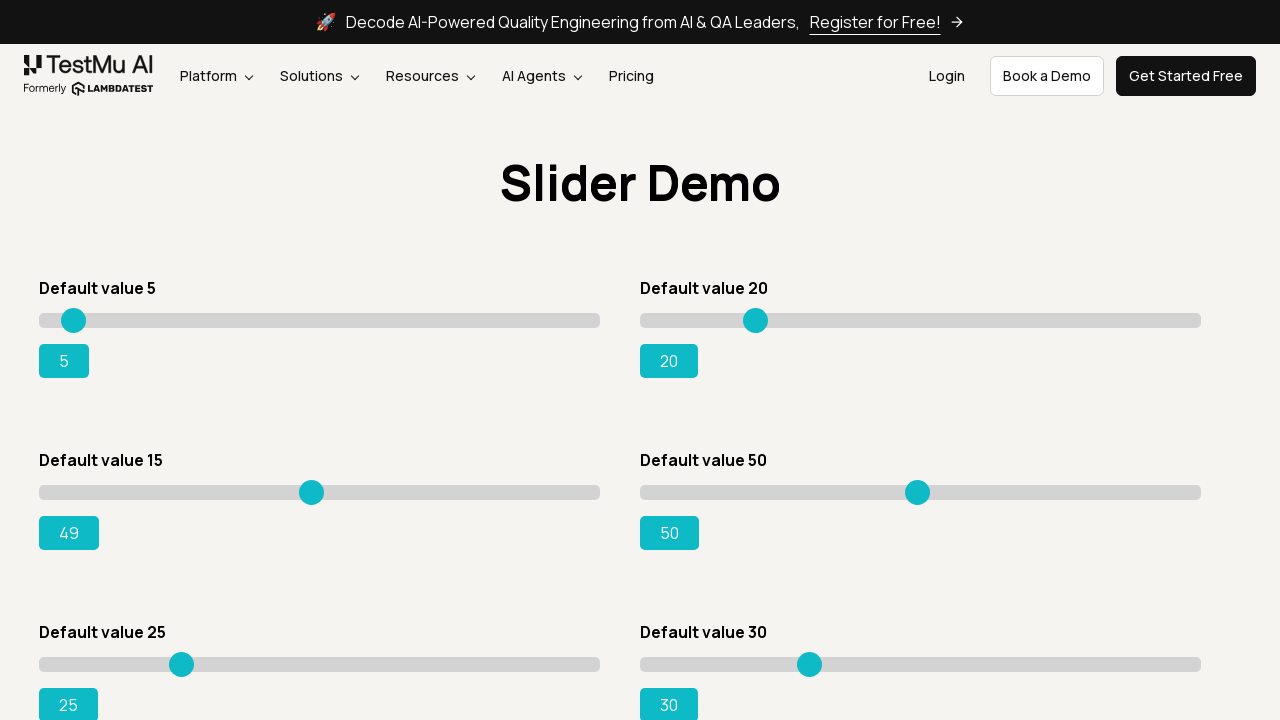

Pressed ArrowRight on slider (press 36/80) on xpath=//*[@id='slider3']/div/input
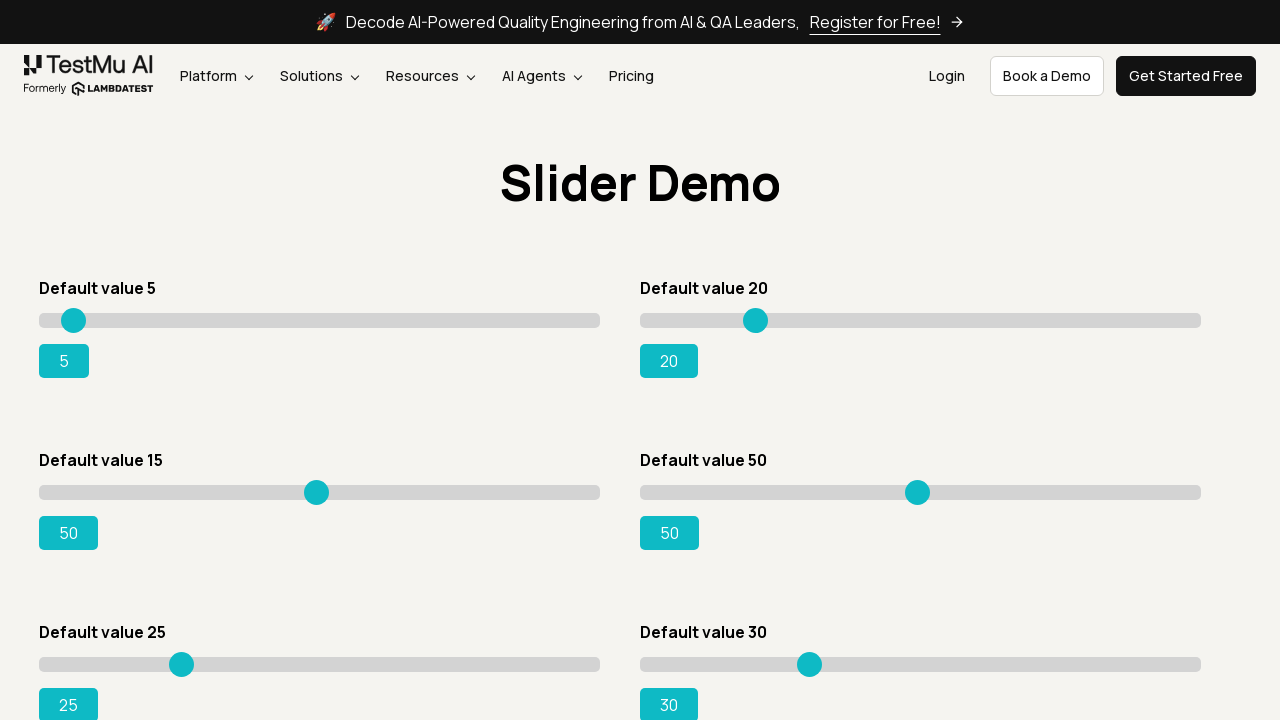

Pressed ArrowRight on slider (press 37/80) on xpath=//*[@id='slider3']/div/input
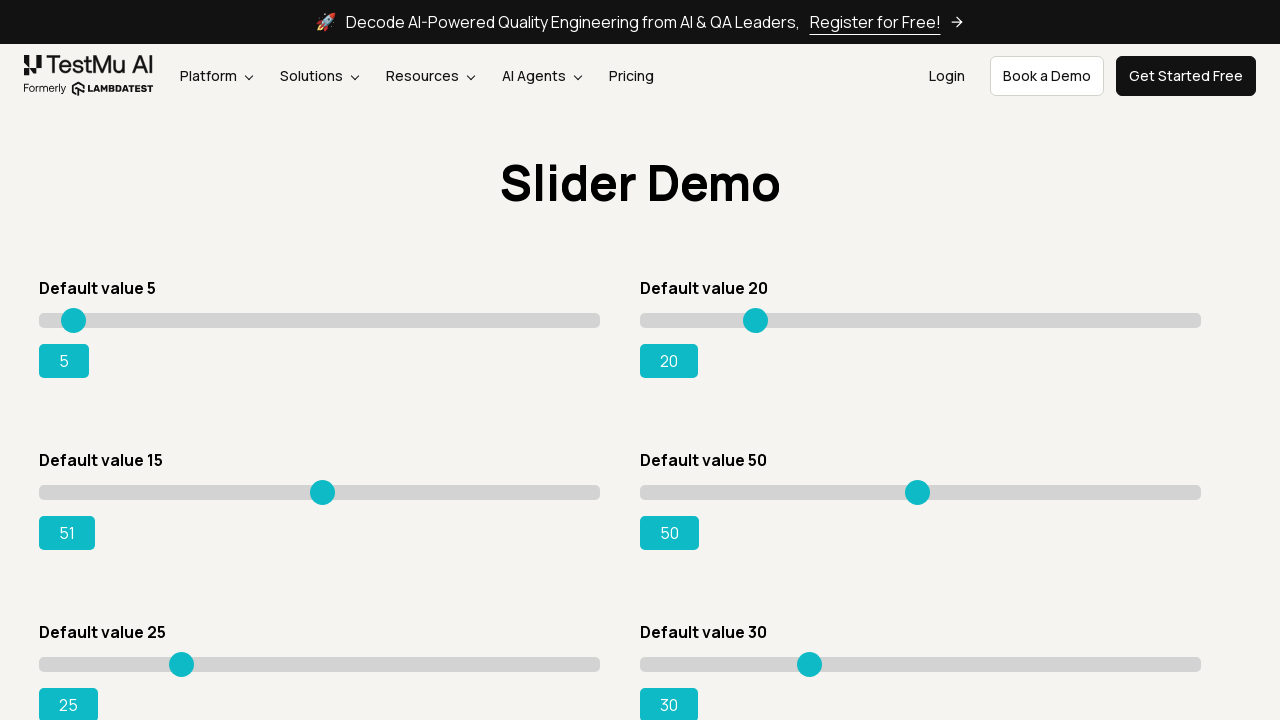

Pressed ArrowRight on slider (press 38/80) on xpath=//*[@id='slider3']/div/input
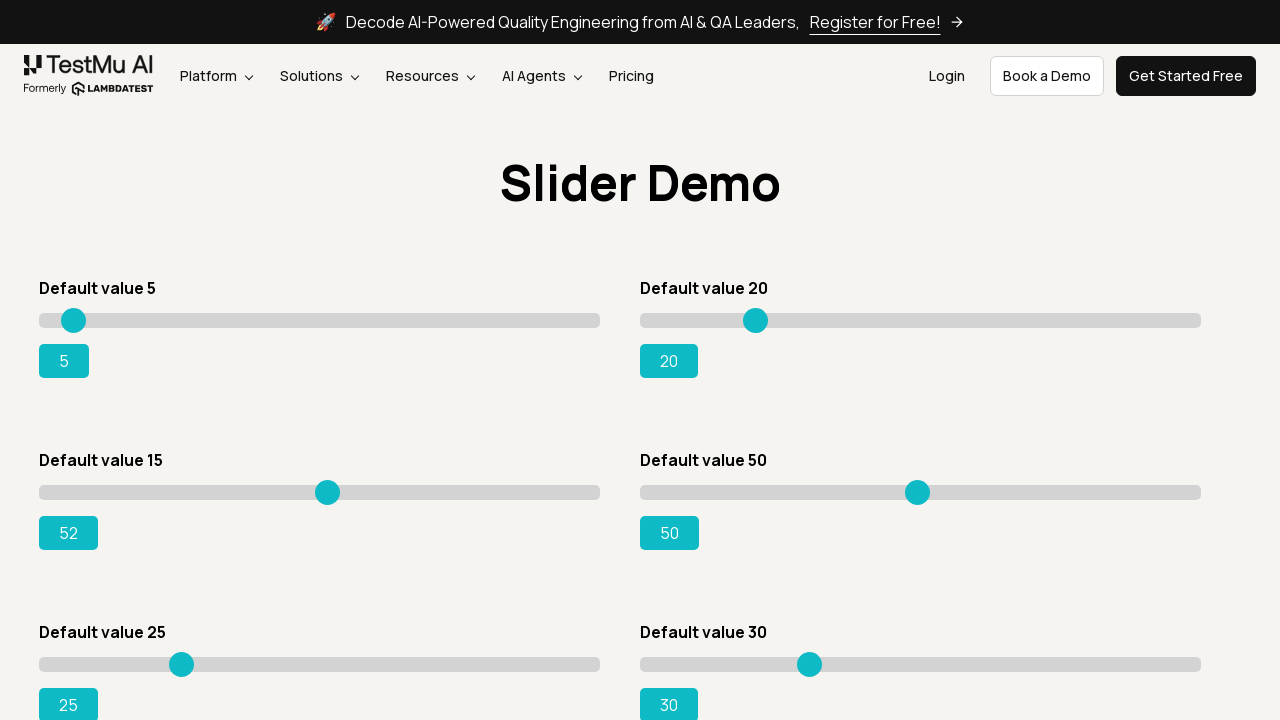

Pressed ArrowRight on slider (press 39/80) on xpath=//*[@id='slider3']/div/input
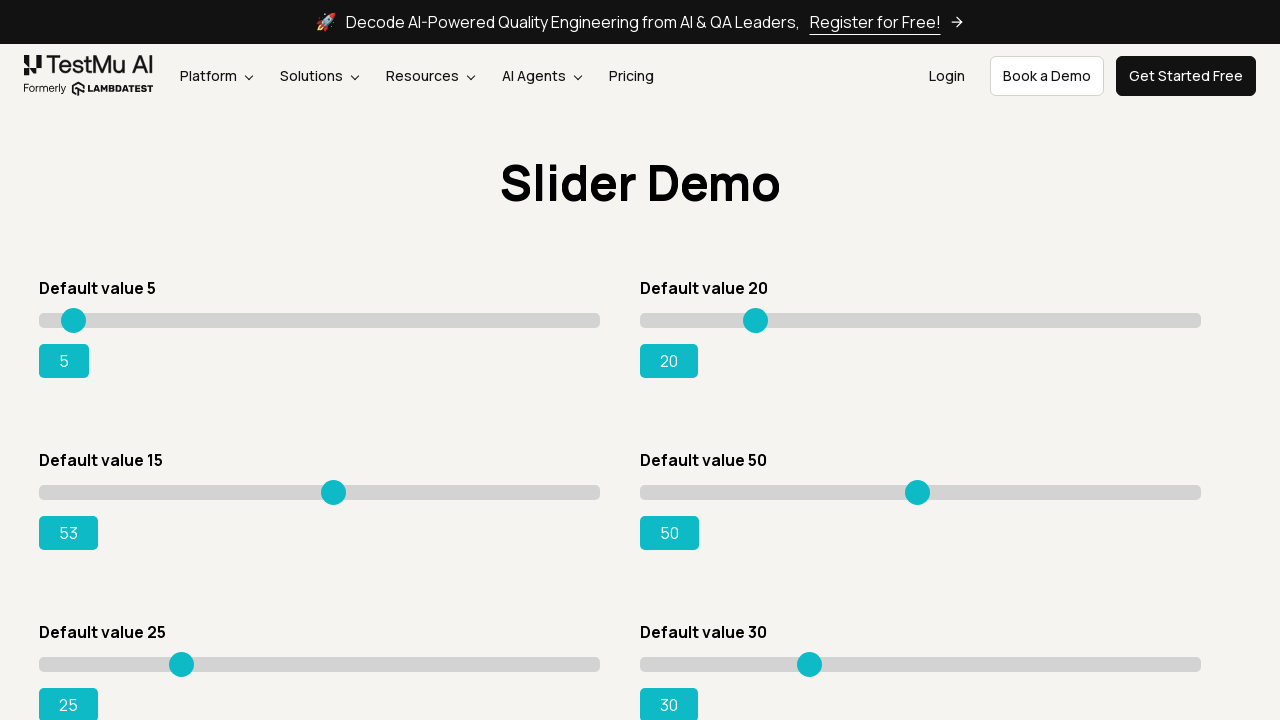

Pressed ArrowRight on slider (press 40/80) on xpath=//*[@id='slider3']/div/input
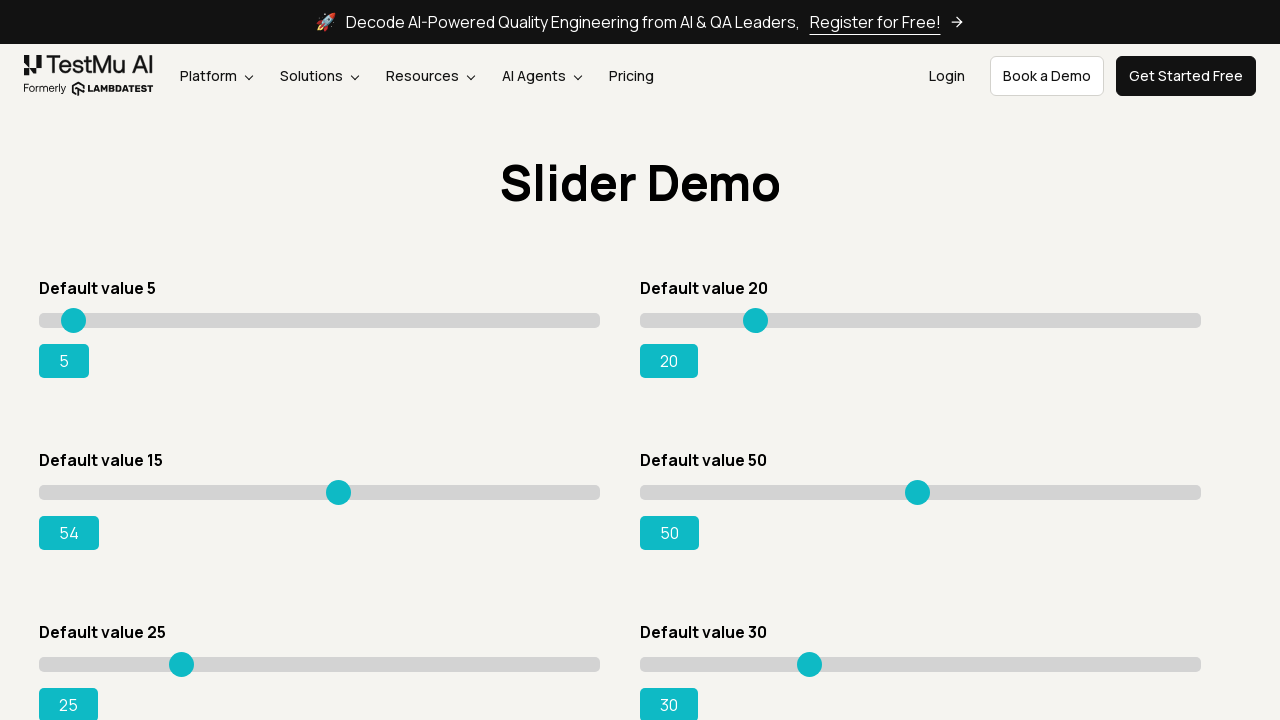

Pressed ArrowRight on slider (press 41/80) on xpath=//*[@id='slider3']/div/input
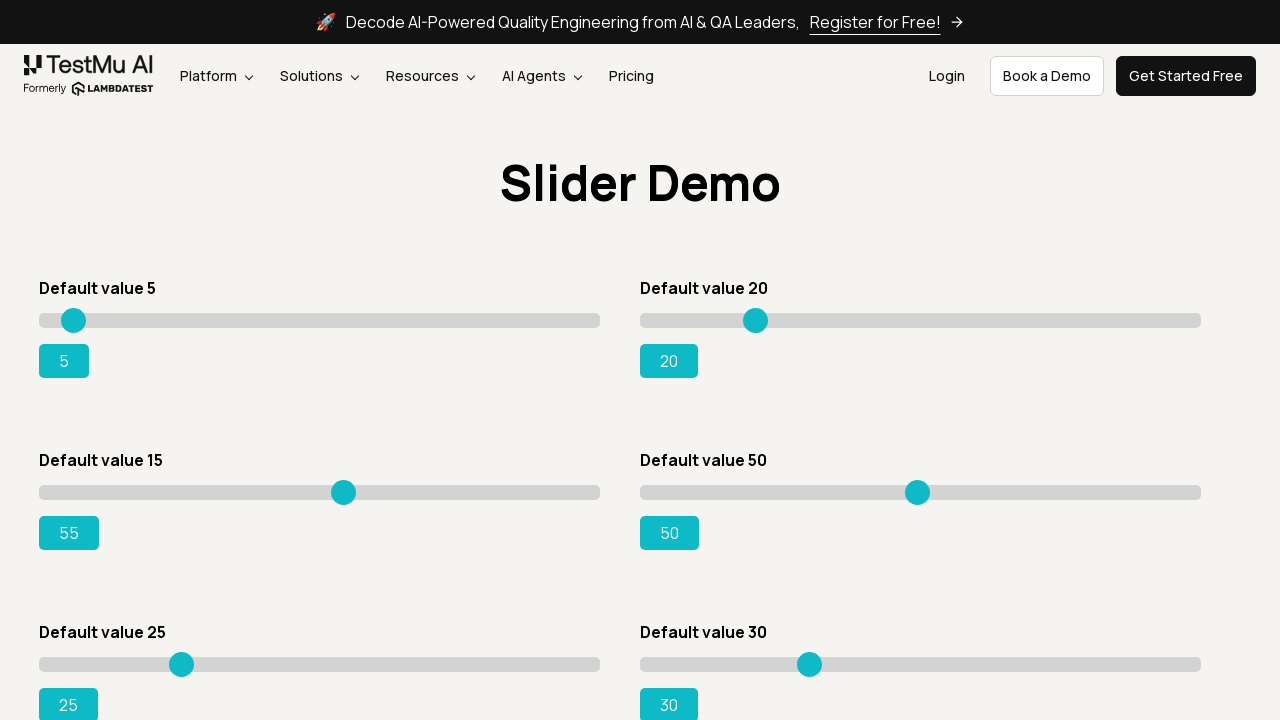

Pressed ArrowRight on slider (press 42/80) on xpath=//*[@id='slider3']/div/input
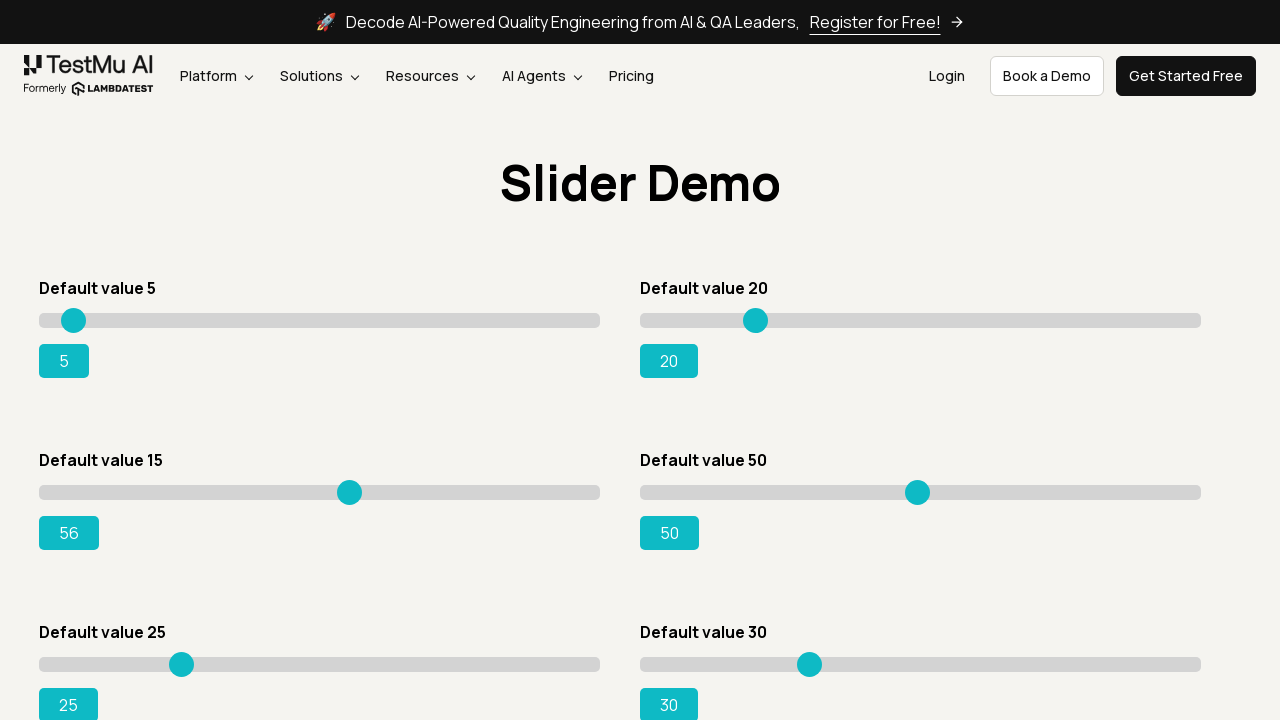

Pressed ArrowRight on slider (press 43/80) on xpath=//*[@id='slider3']/div/input
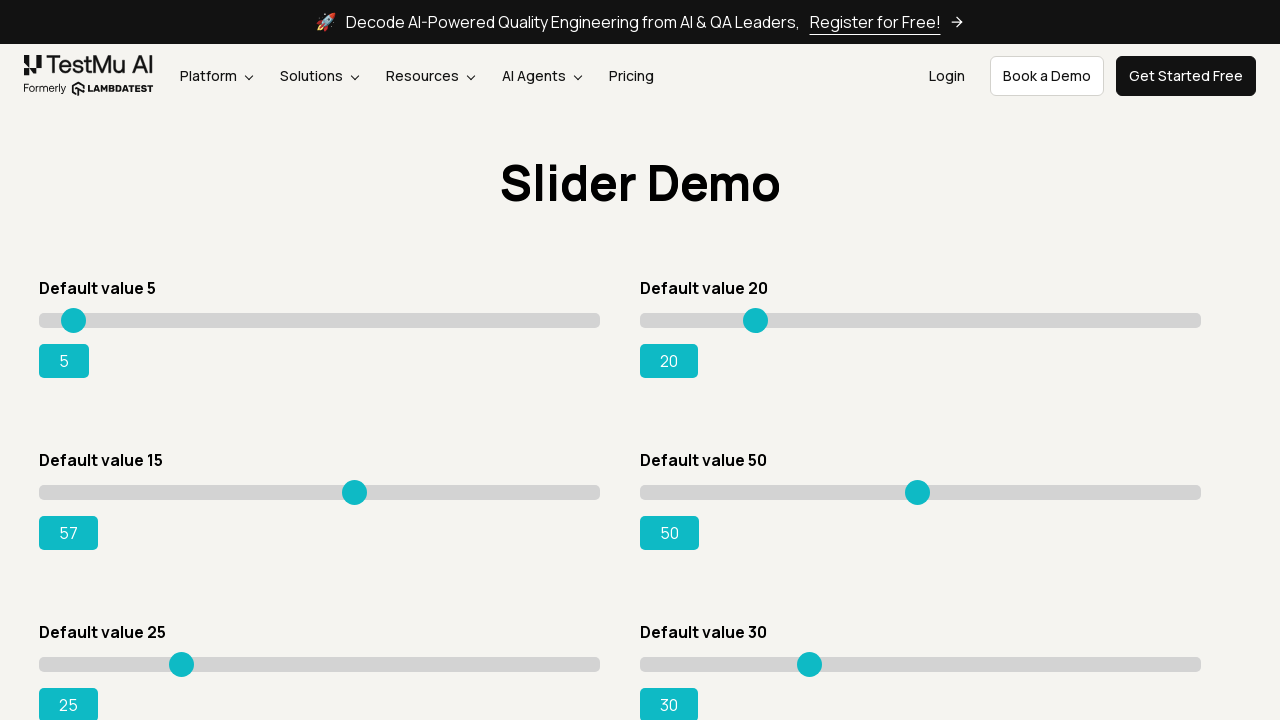

Pressed ArrowRight on slider (press 44/80) on xpath=//*[@id='slider3']/div/input
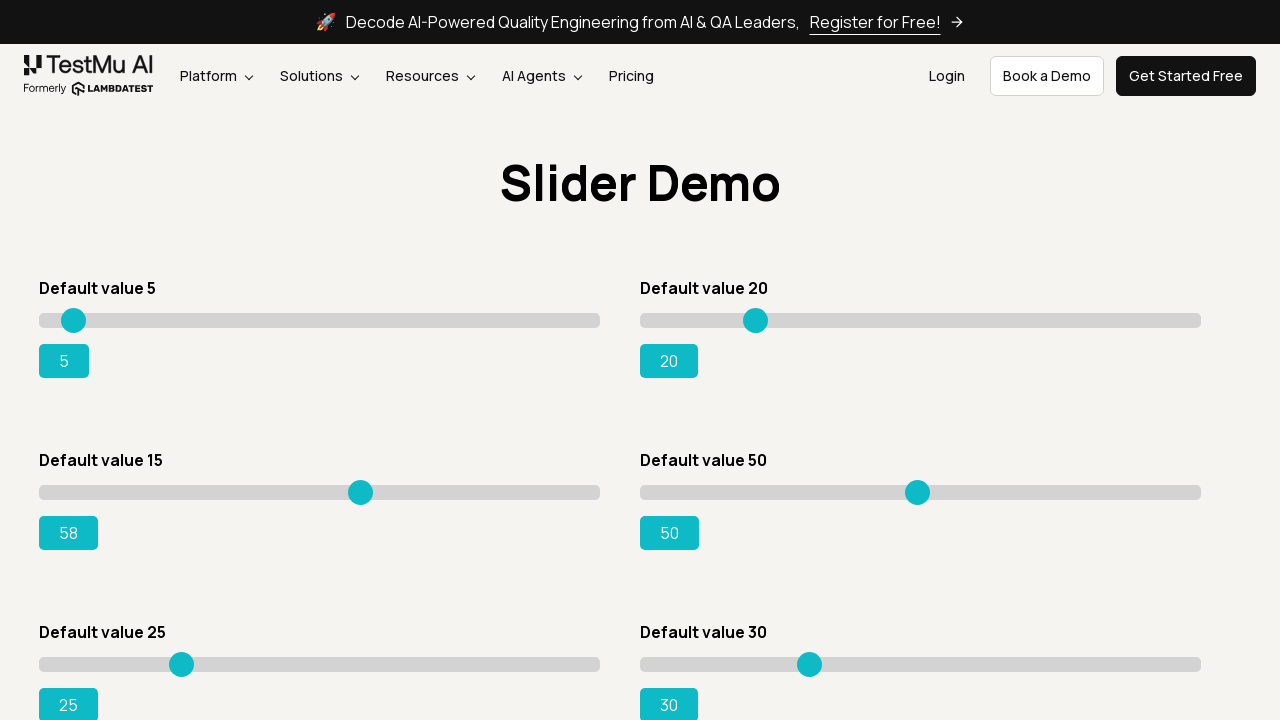

Pressed ArrowRight on slider (press 45/80) on xpath=//*[@id='slider3']/div/input
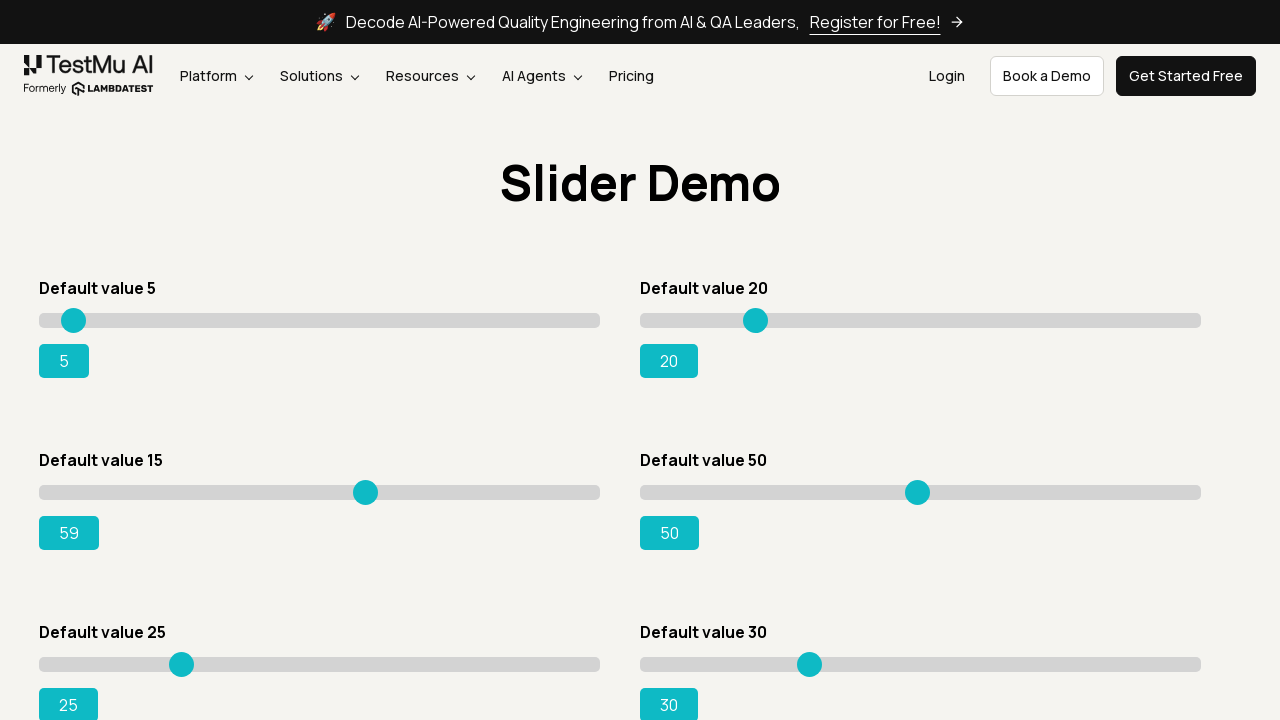

Pressed ArrowRight on slider (press 46/80) on xpath=//*[@id='slider3']/div/input
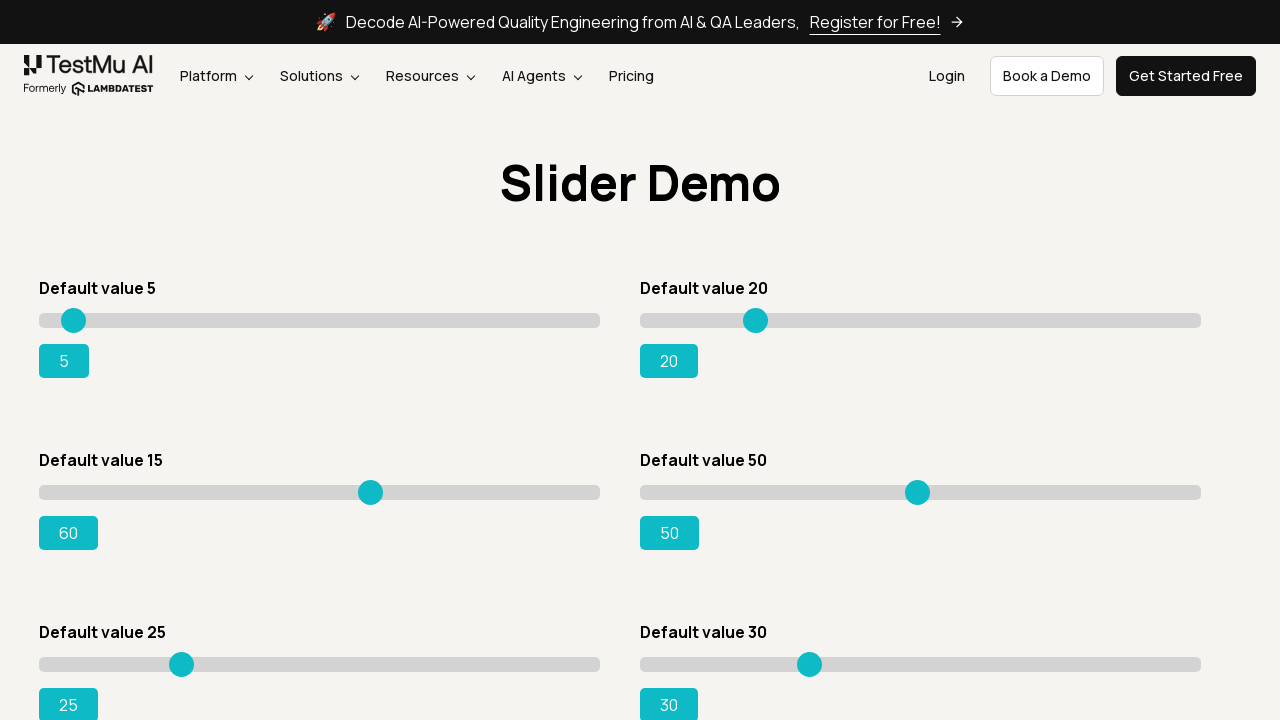

Pressed ArrowRight on slider (press 47/80) on xpath=//*[@id='slider3']/div/input
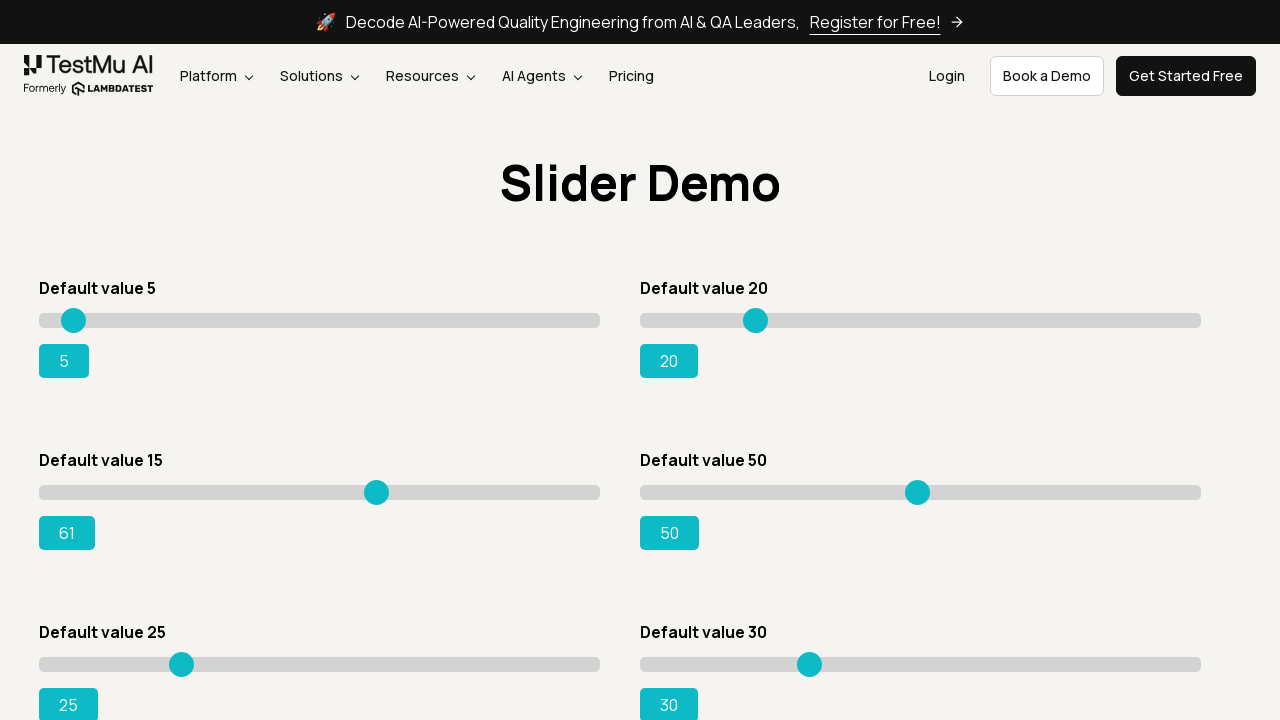

Pressed ArrowRight on slider (press 48/80) on xpath=//*[@id='slider3']/div/input
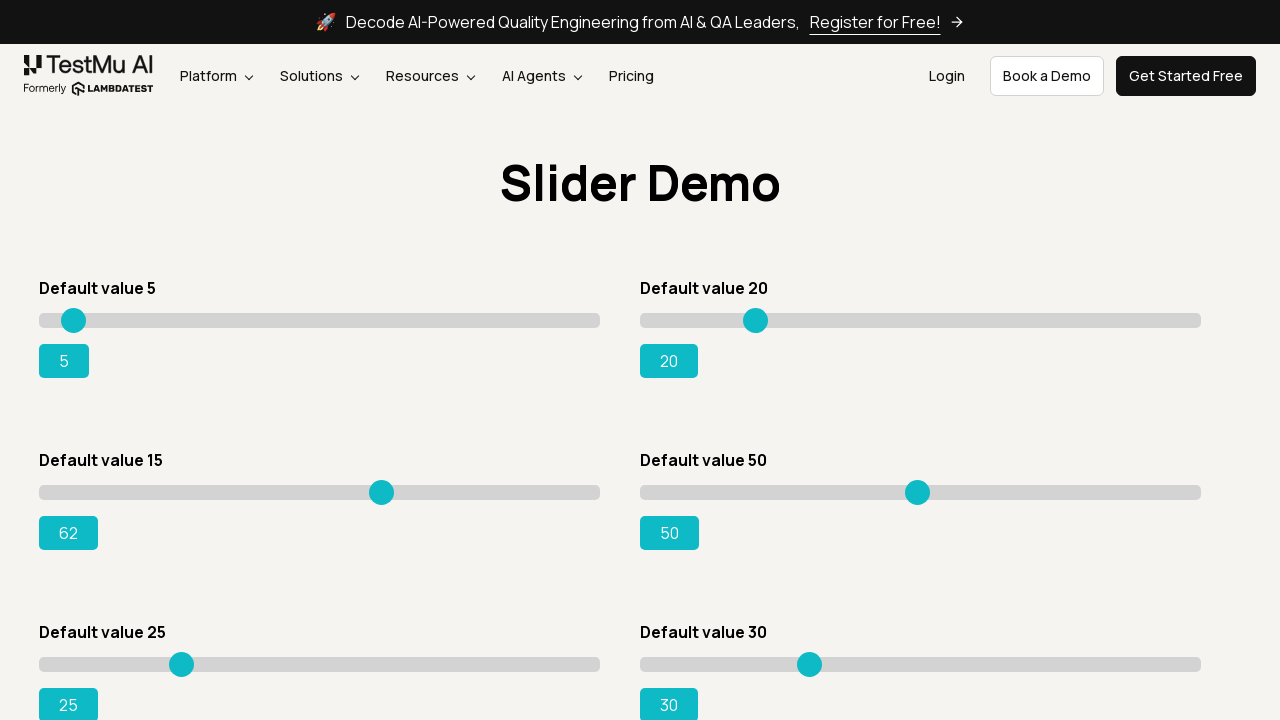

Pressed ArrowRight on slider (press 49/80) on xpath=//*[@id='slider3']/div/input
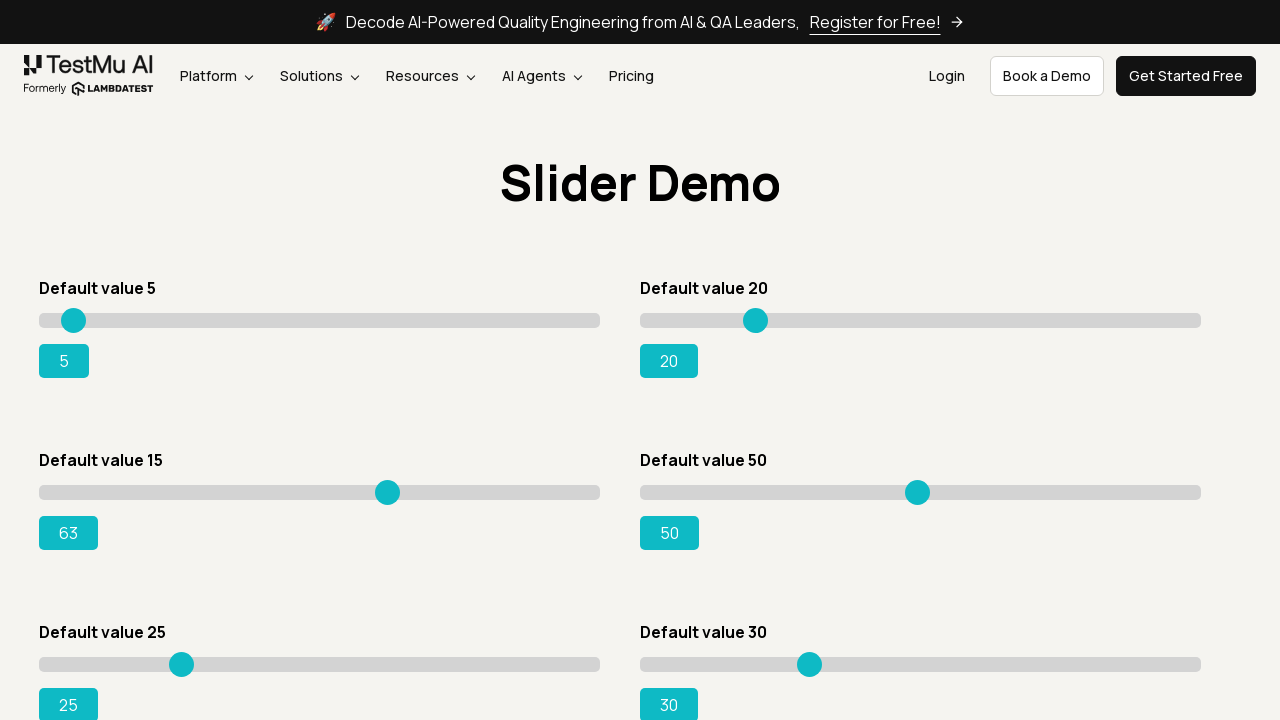

Pressed ArrowRight on slider (press 50/80) on xpath=//*[@id='slider3']/div/input
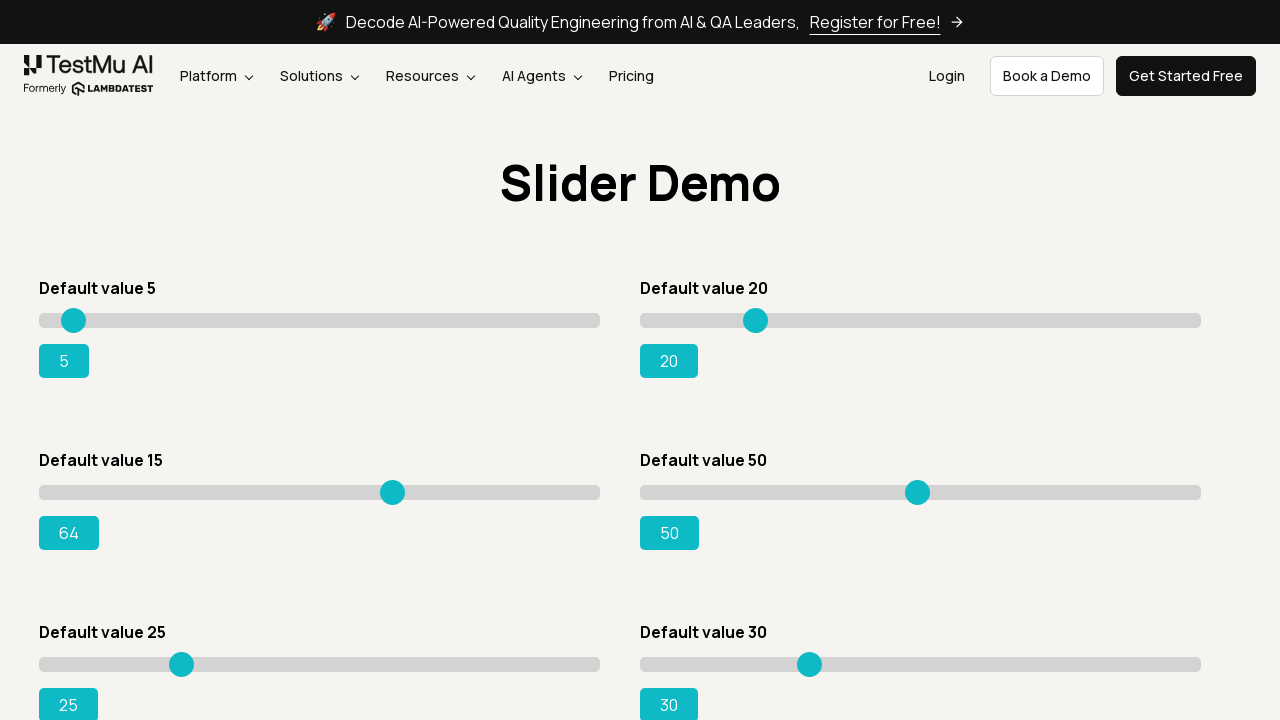

Pressed ArrowRight on slider (press 51/80) on xpath=//*[@id='slider3']/div/input
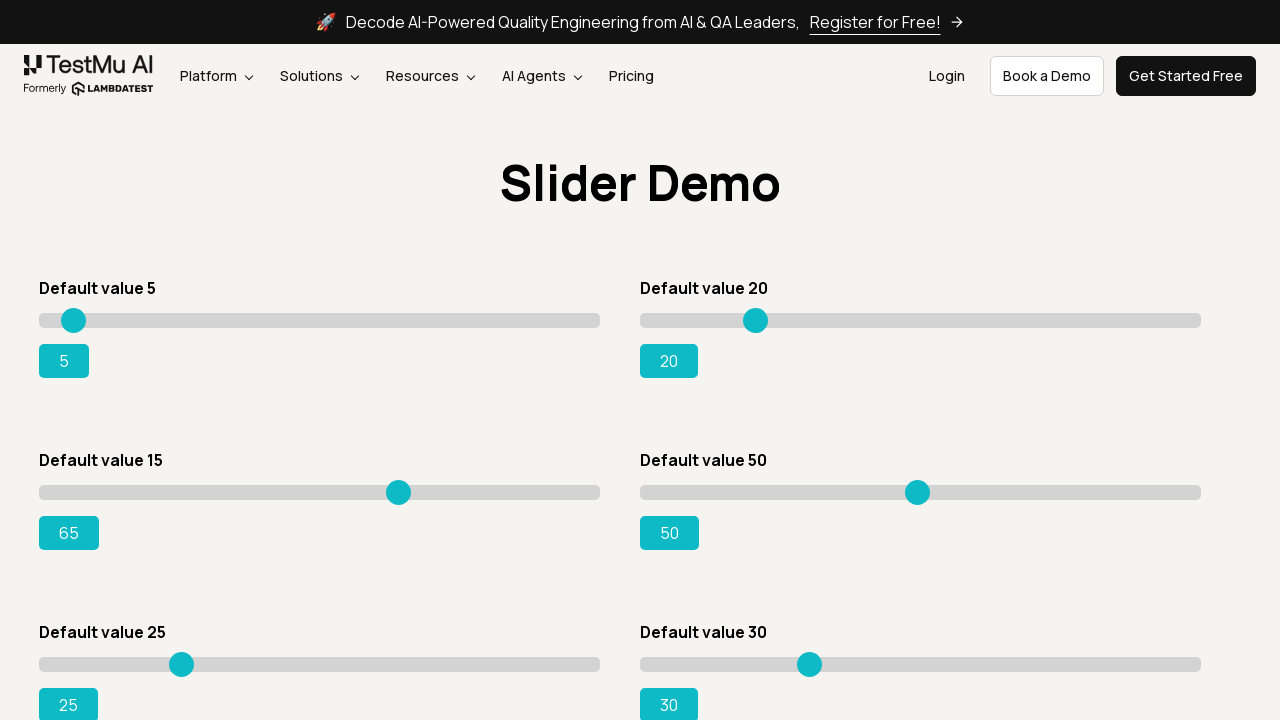

Pressed ArrowRight on slider (press 52/80) on xpath=//*[@id='slider3']/div/input
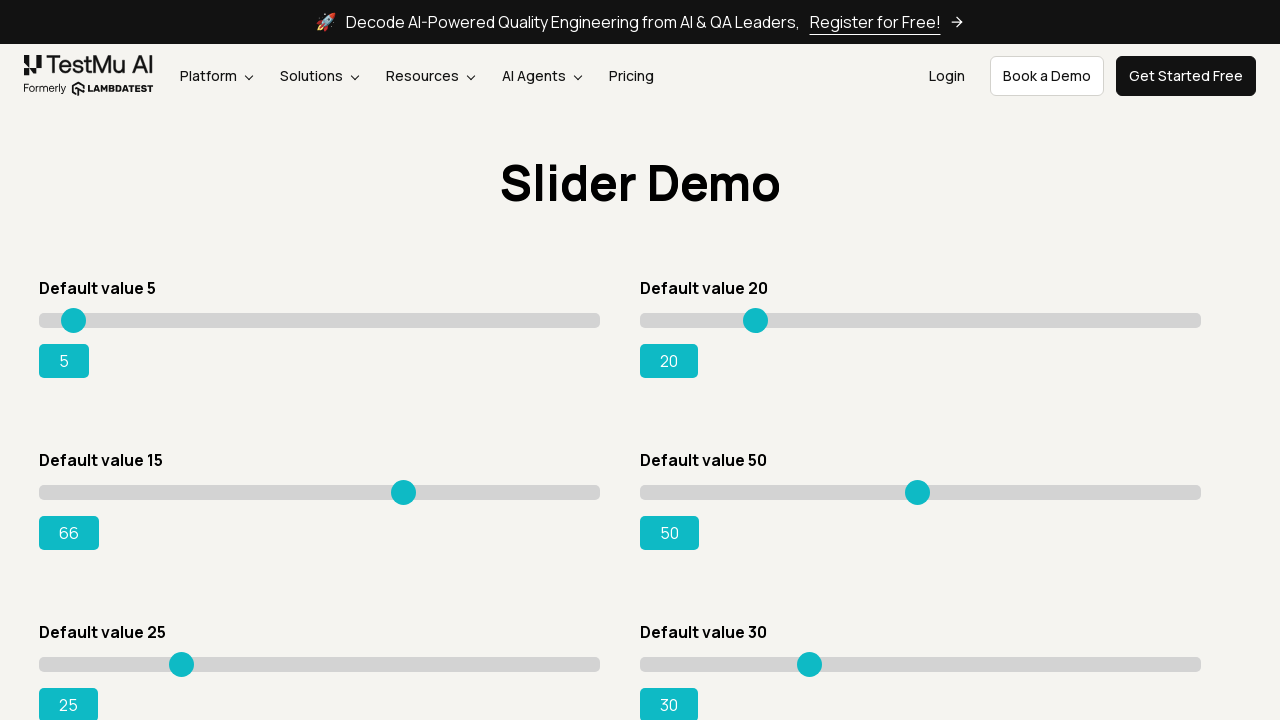

Pressed ArrowRight on slider (press 53/80) on xpath=//*[@id='slider3']/div/input
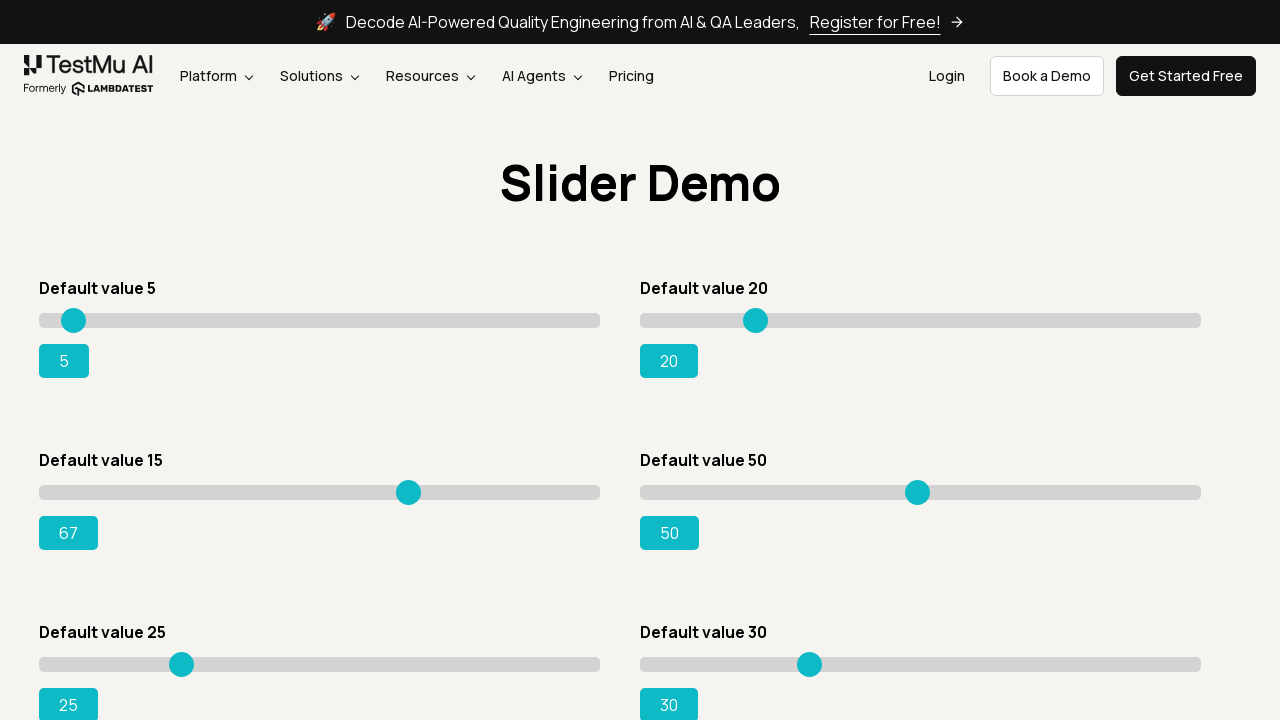

Pressed ArrowRight on slider (press 54/80) on xpath=//*[@id='slider3']/div/input
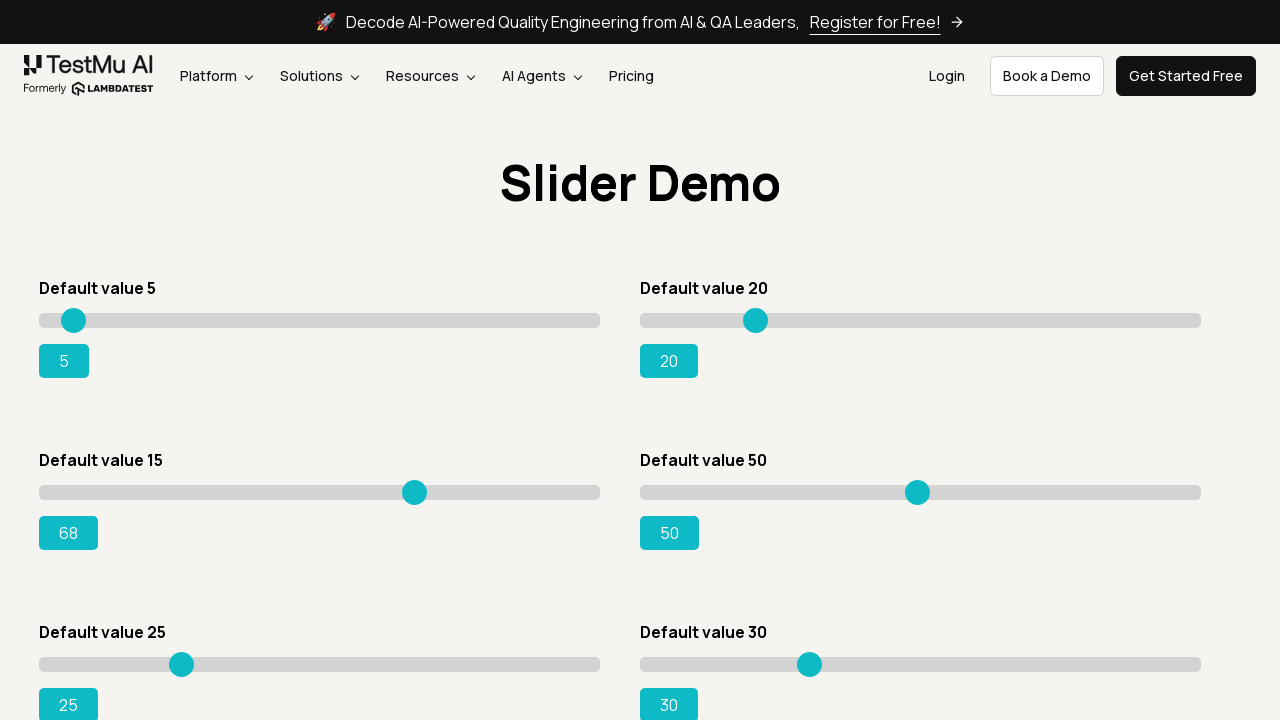

Pressed ArrowRight on slider (press 55/80) on xpath=//*[@id='slider3']/div/input
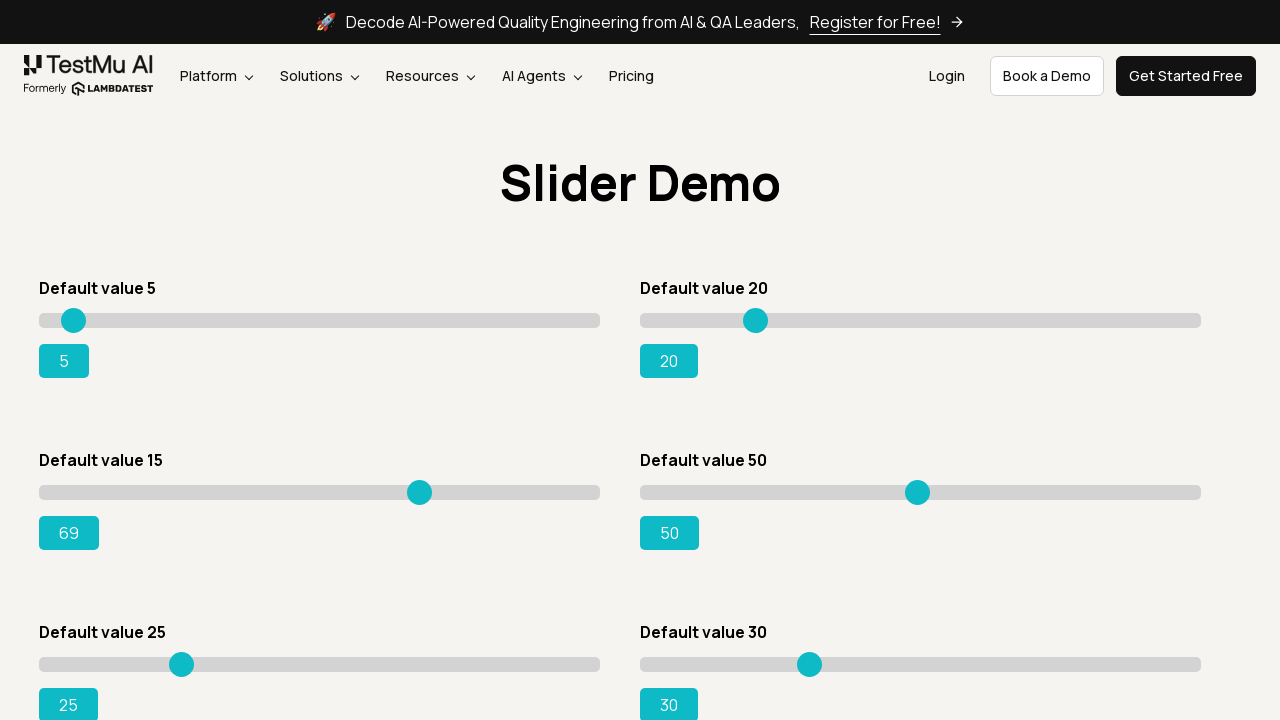

Pressed ArrowRight on slider (press 56/80) on xpath=//*[@id='slider3']/div/input
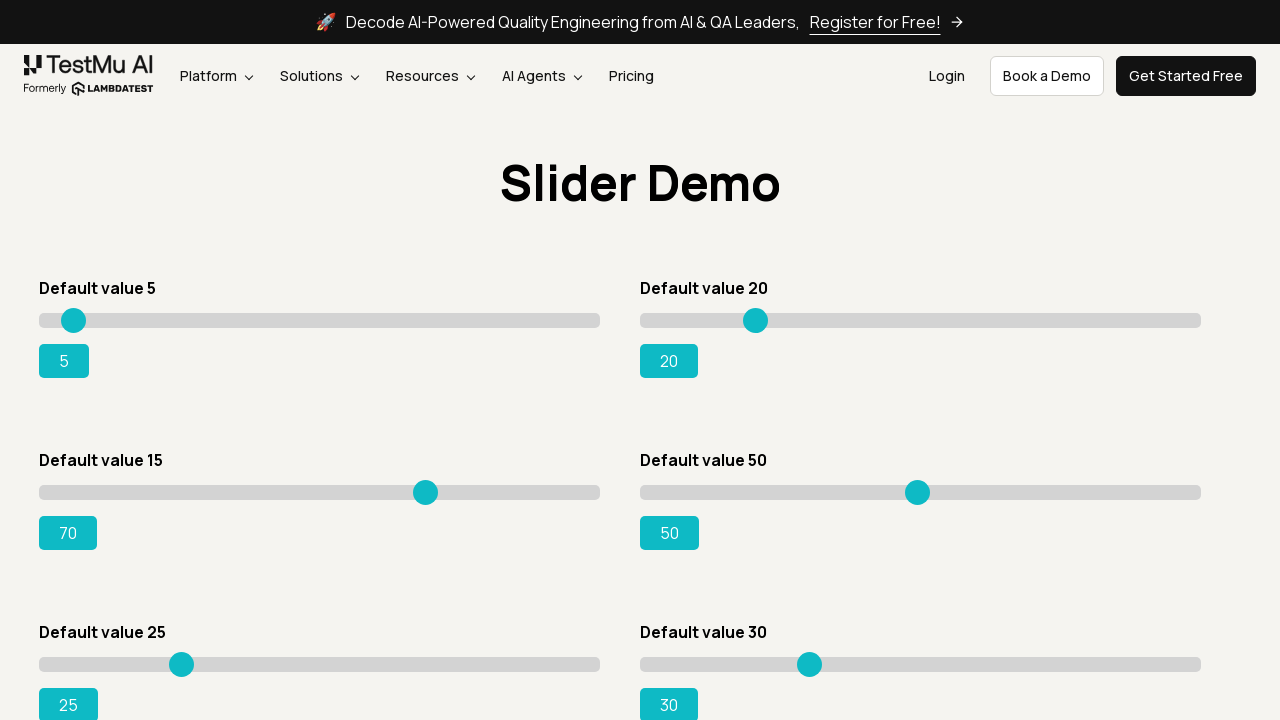

Pressed ArrowRight on slider (press 57/80) on xpath=//*[@id='slider3']/div/input
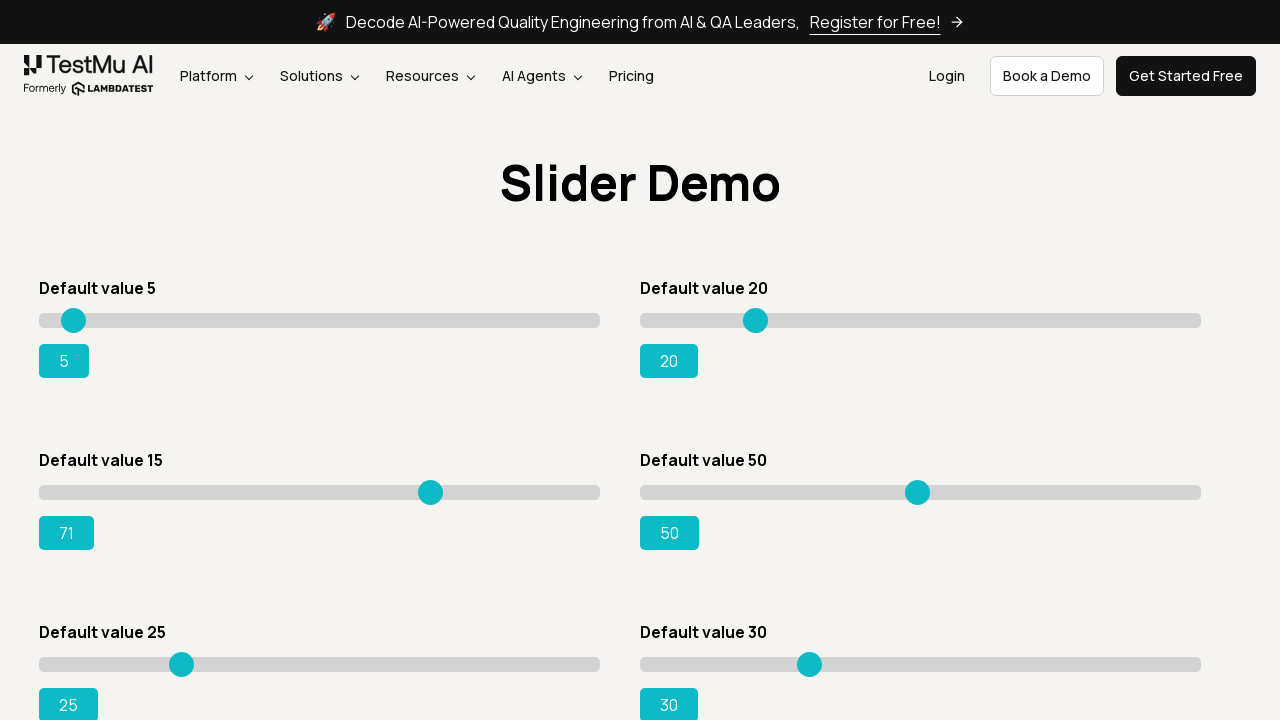

Pressed ArrowRight on slider (press 58/80) on xpath=//*[@id='slider3']/div/input
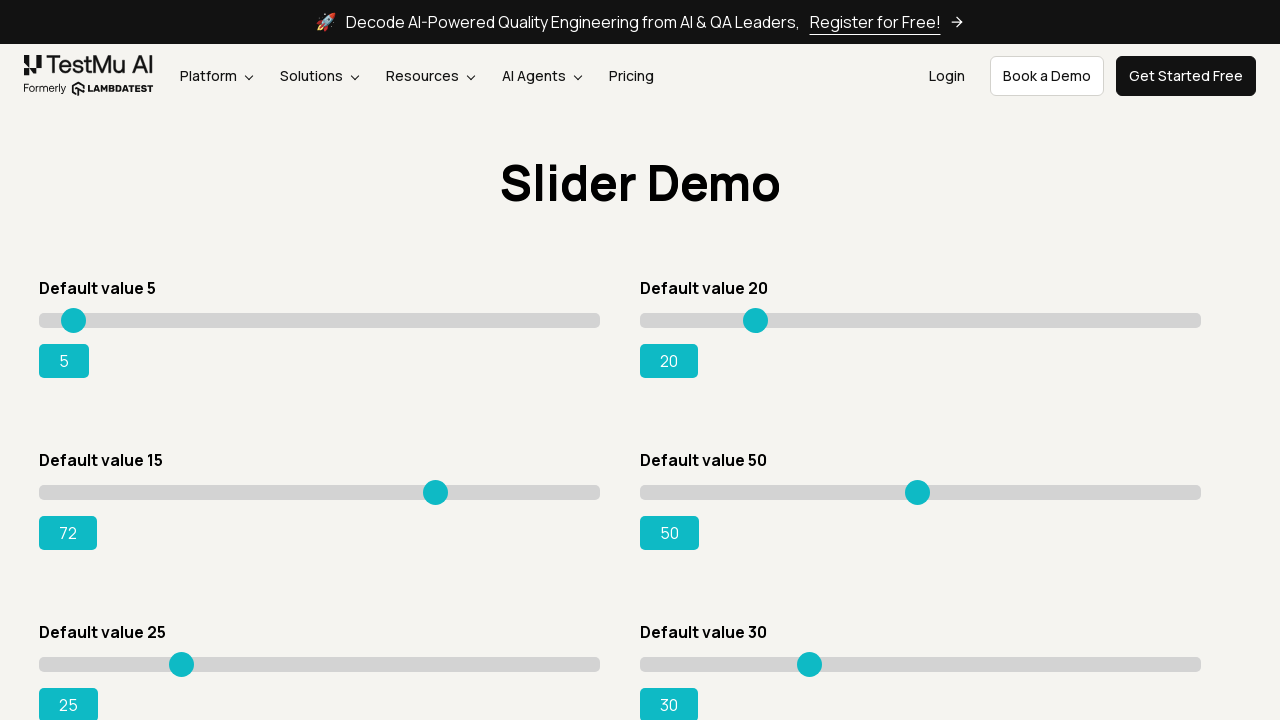

Pressed ArrowRight on slider (press 59/80) on xpath=//*[@id='slider3']/div/input
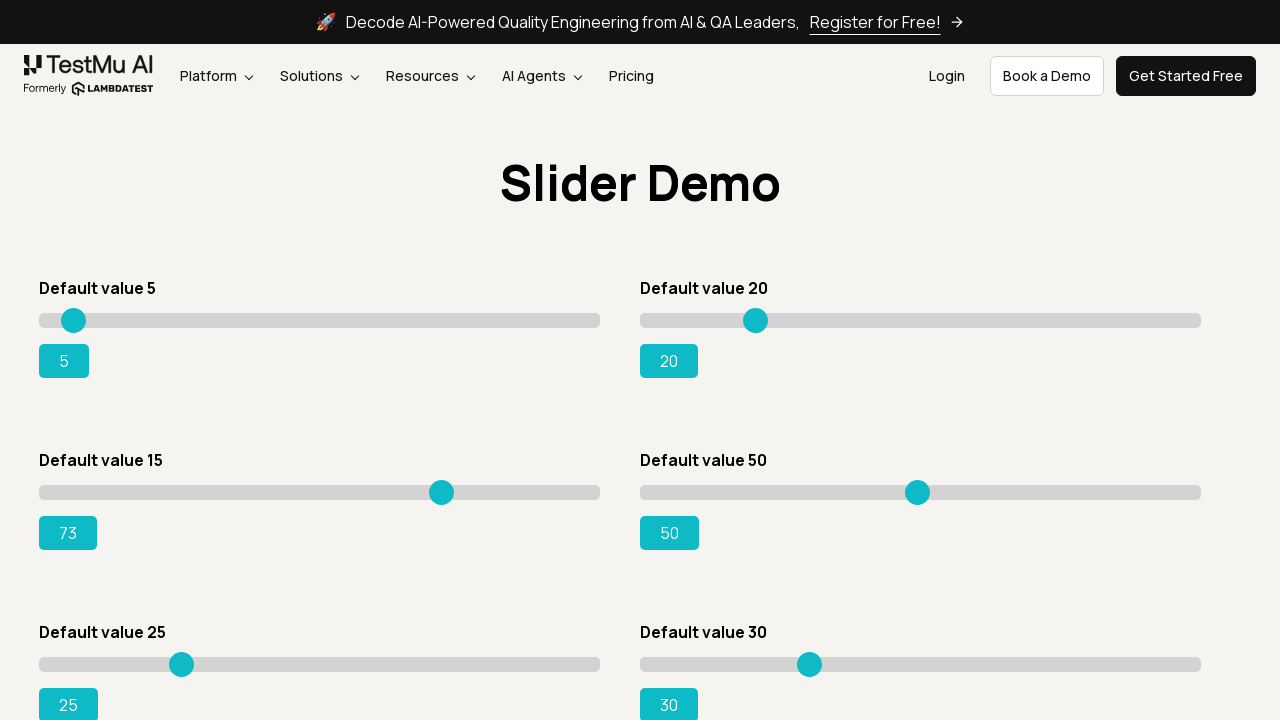

Pressed ArrowRight on slider (press 60/80) on xpath=//*[@id='slider3']/div/input
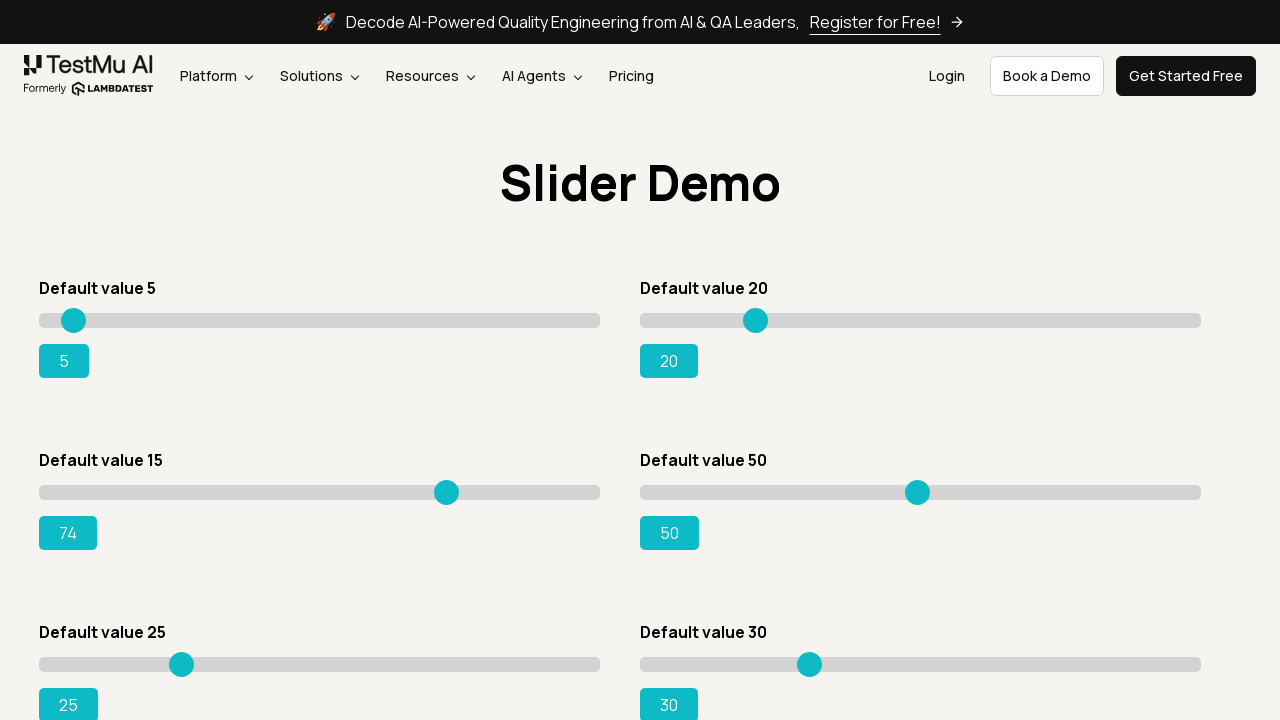

Pressed ArrowRight on slider (press 61/80) on xpath=//*[@id='slider3']/div/input
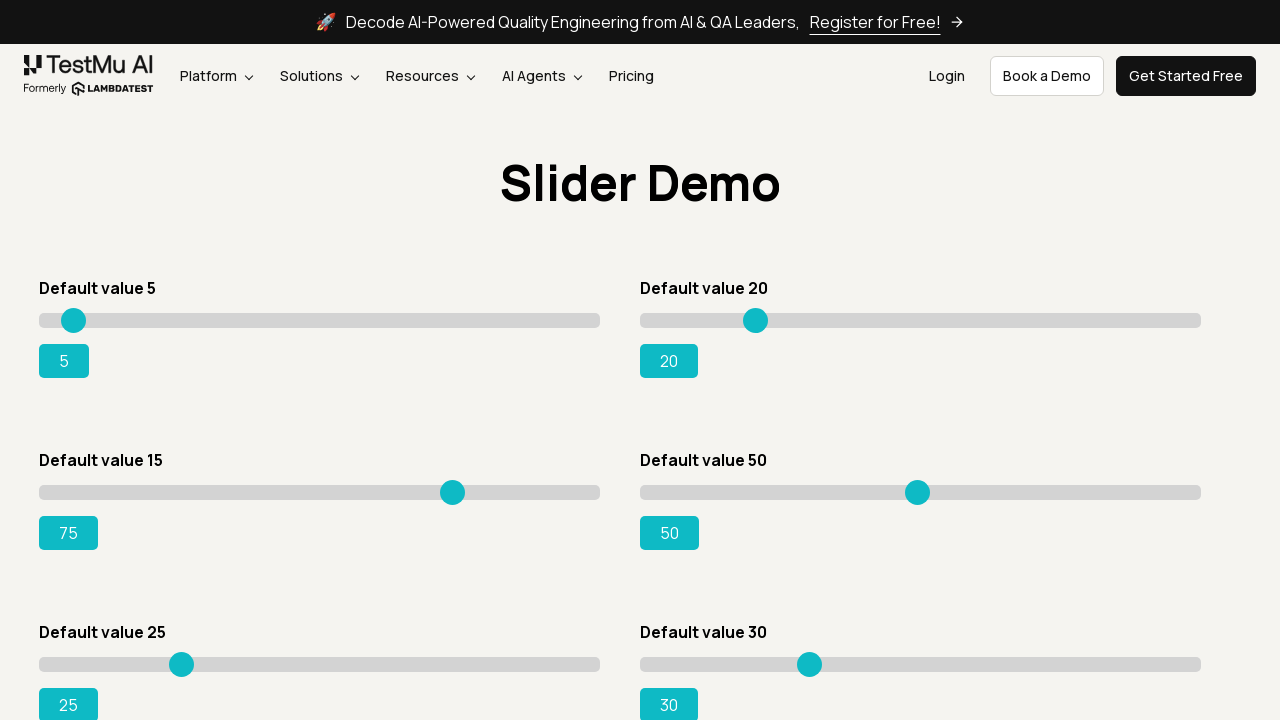

Pressed ArrowRight on slider (press 62/80) on xpath=//*[@id='slider3']/div/input
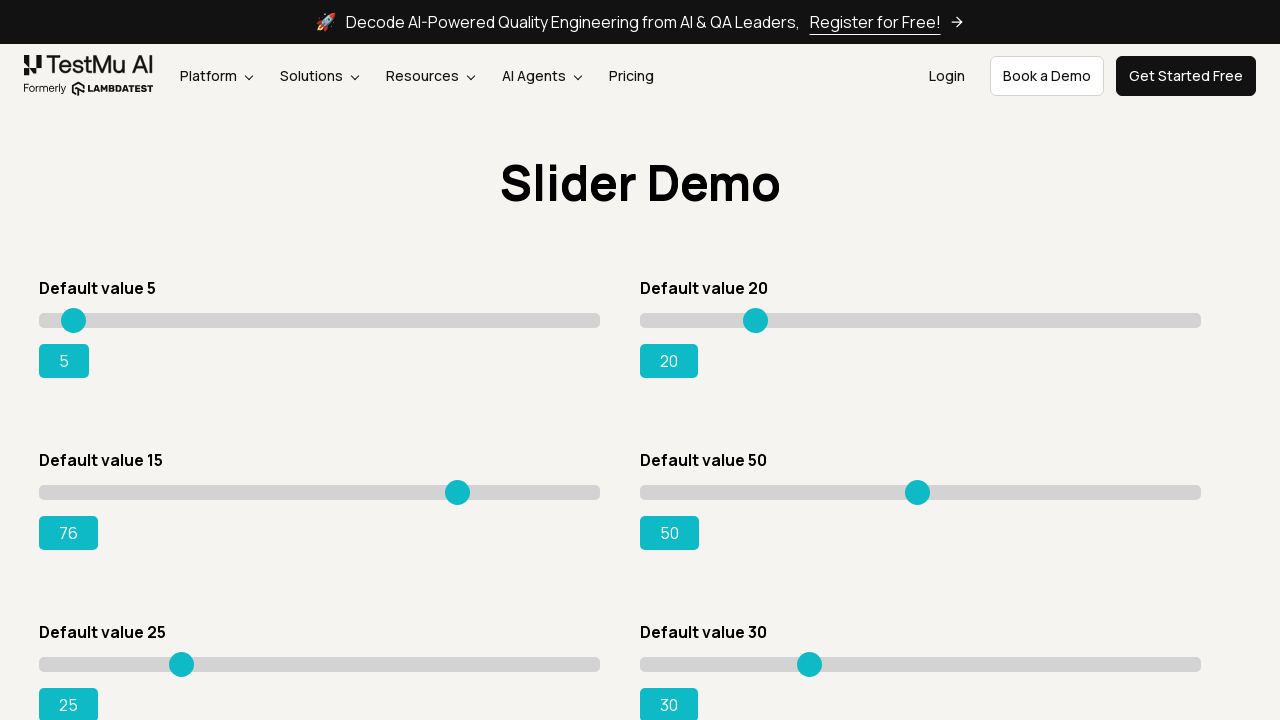

Pressed ArrowRight on slider (press 63/80) on xpath=//*[@id='slider3']/div/input
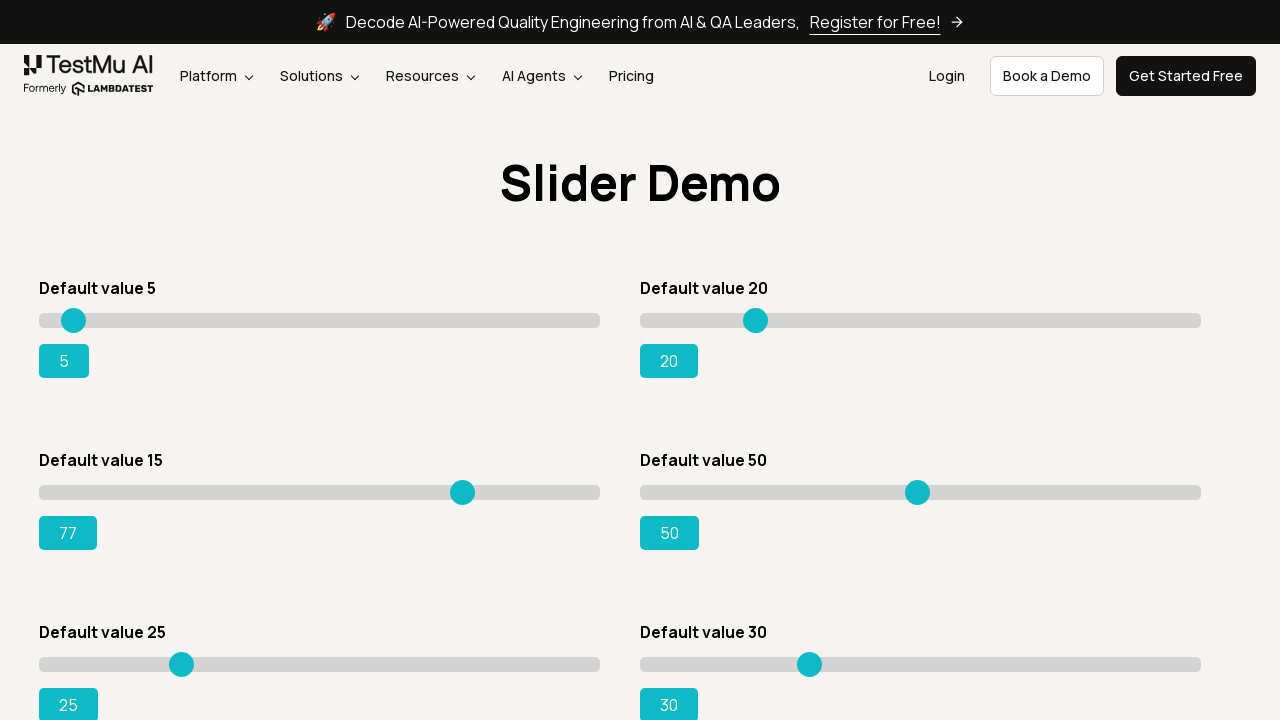

Pressed ArrowRight on slider (press 64/80) on xpath=//*[@id='slider3']/div/input
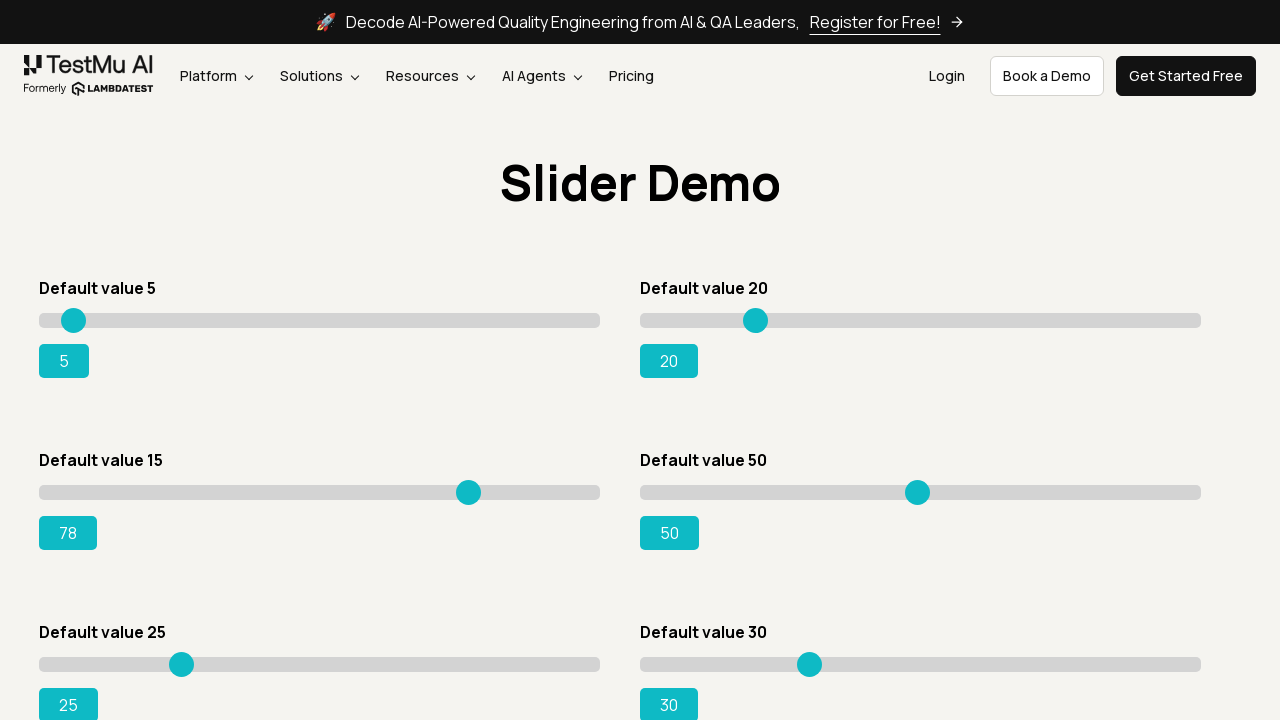

Pressed ArrowRight on slider (press 65/80) on xpath=//*[@id='slider3']/div/input
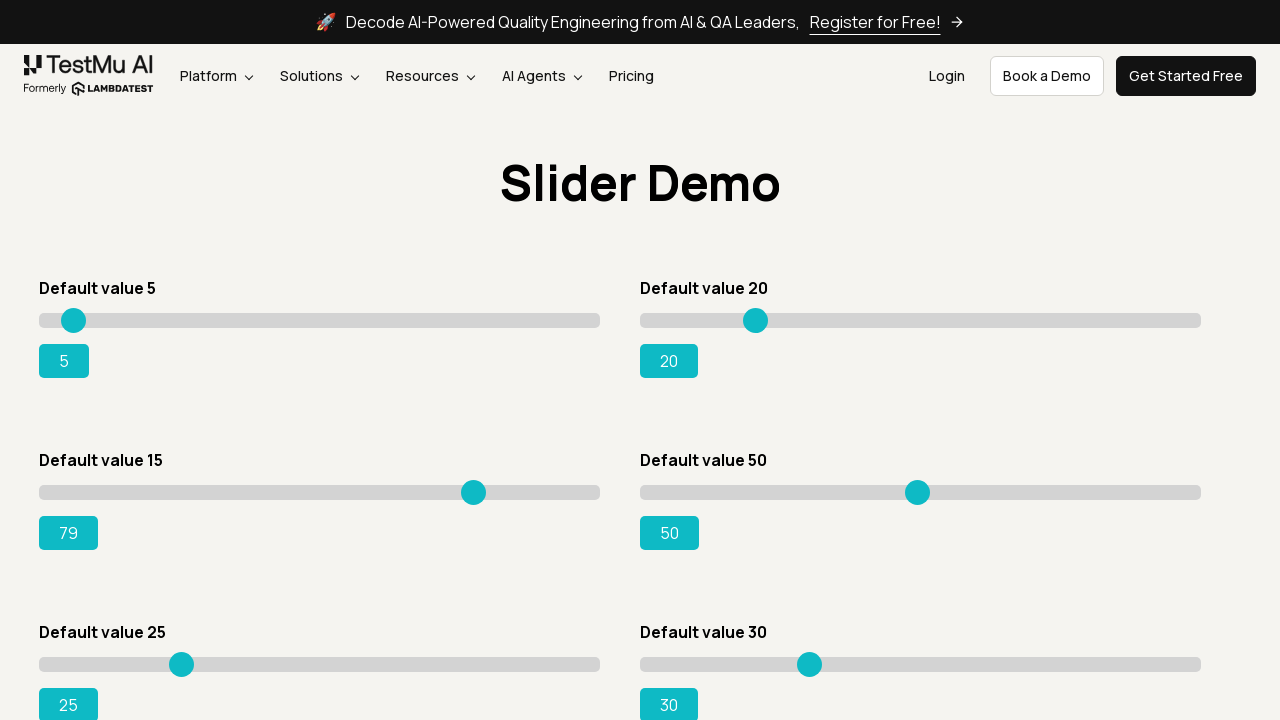

Pressed ArrowRight on slider (press 66/80) on xpath=//*[@id='slider3']/div/input
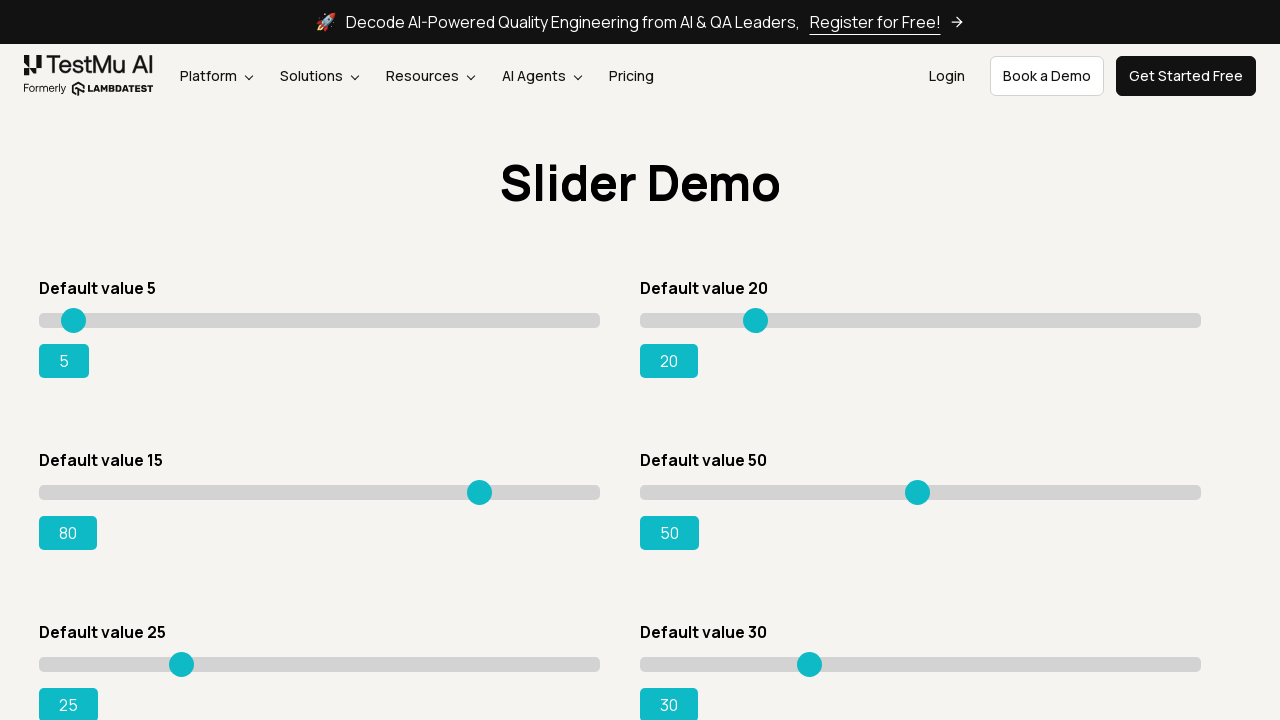

Pressed ArrowRight on slider (press 67/80) on xpath=//*[@id='slider3']/div/input
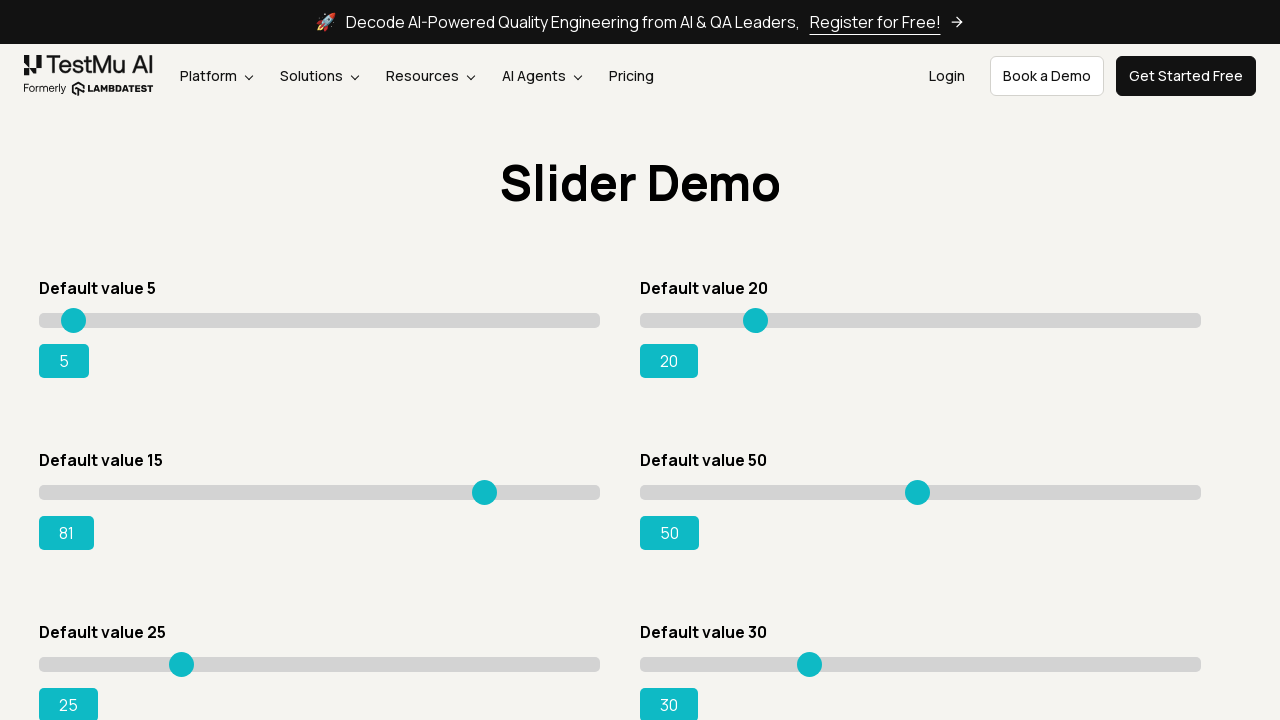

Pressed ArrowRight on slider (press 68/80) on xpath=//*[@id='slider3']/div/input
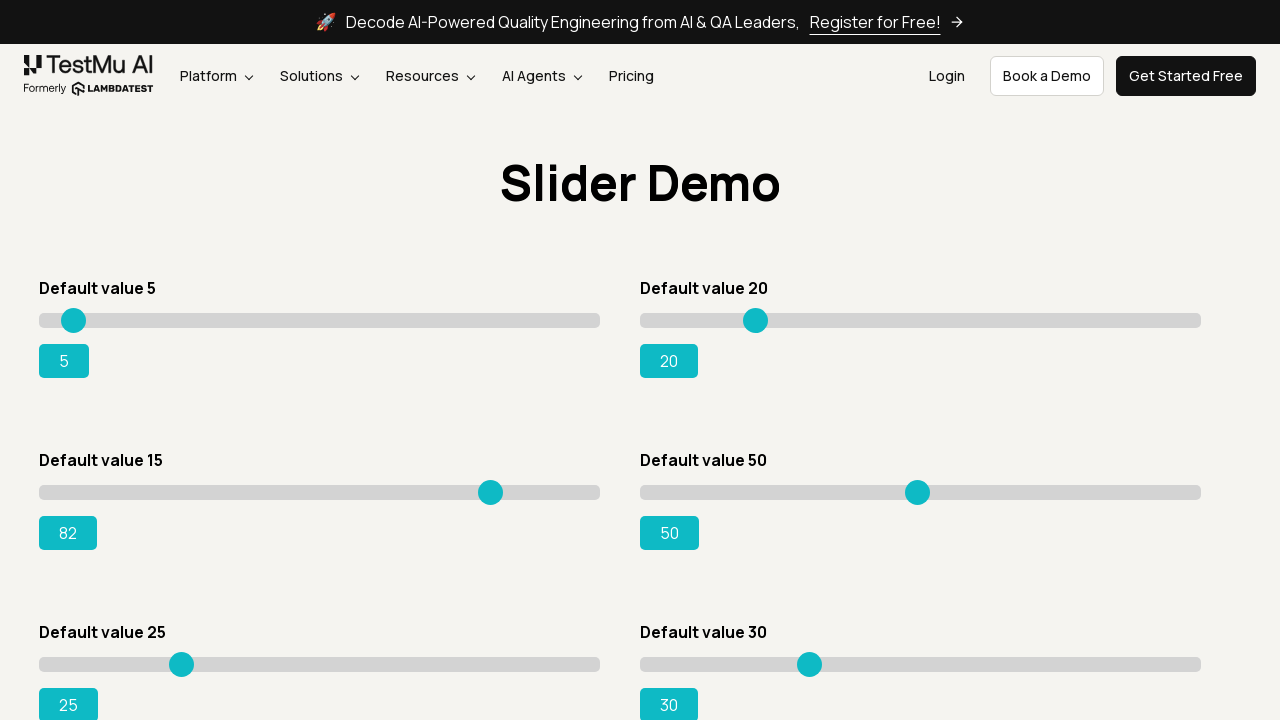

Pressed ArrowRight on slider (press 69/80) on xpath=//*[@id='slider3']/div/input
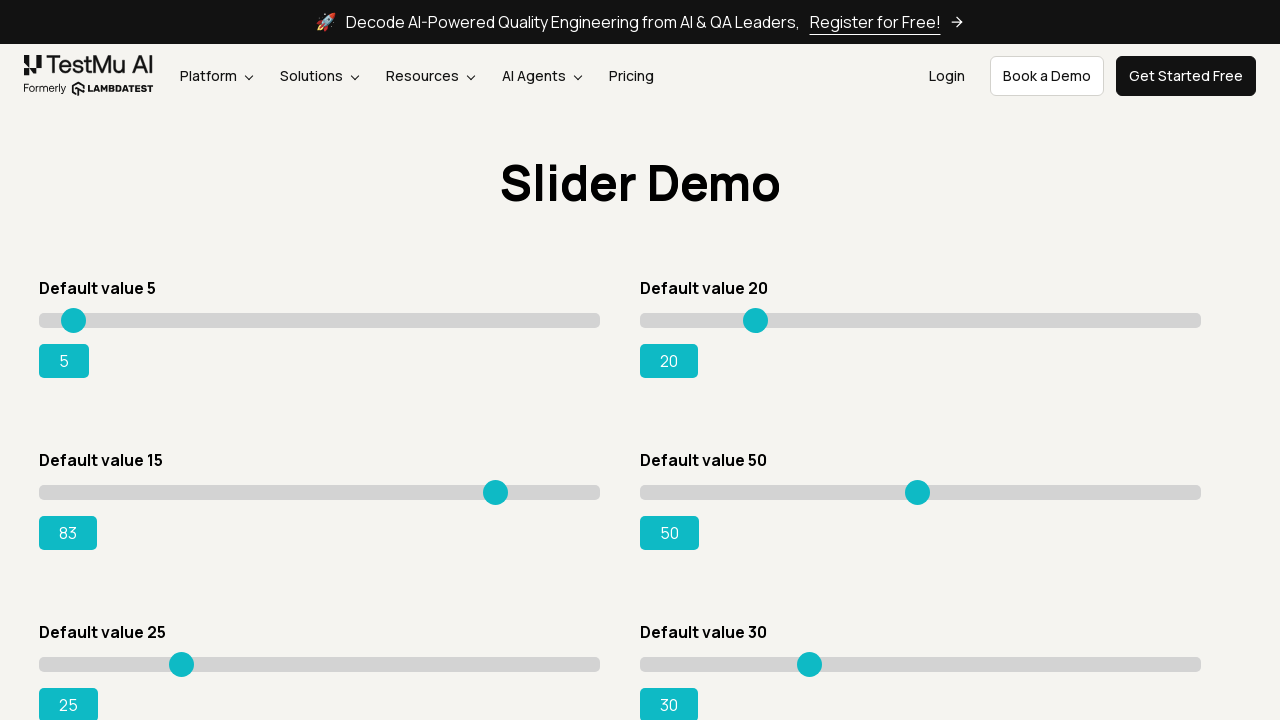

Pressed ArrowRight on slider (press 70/80) on xpath=//*[@id='slider3']/div/input
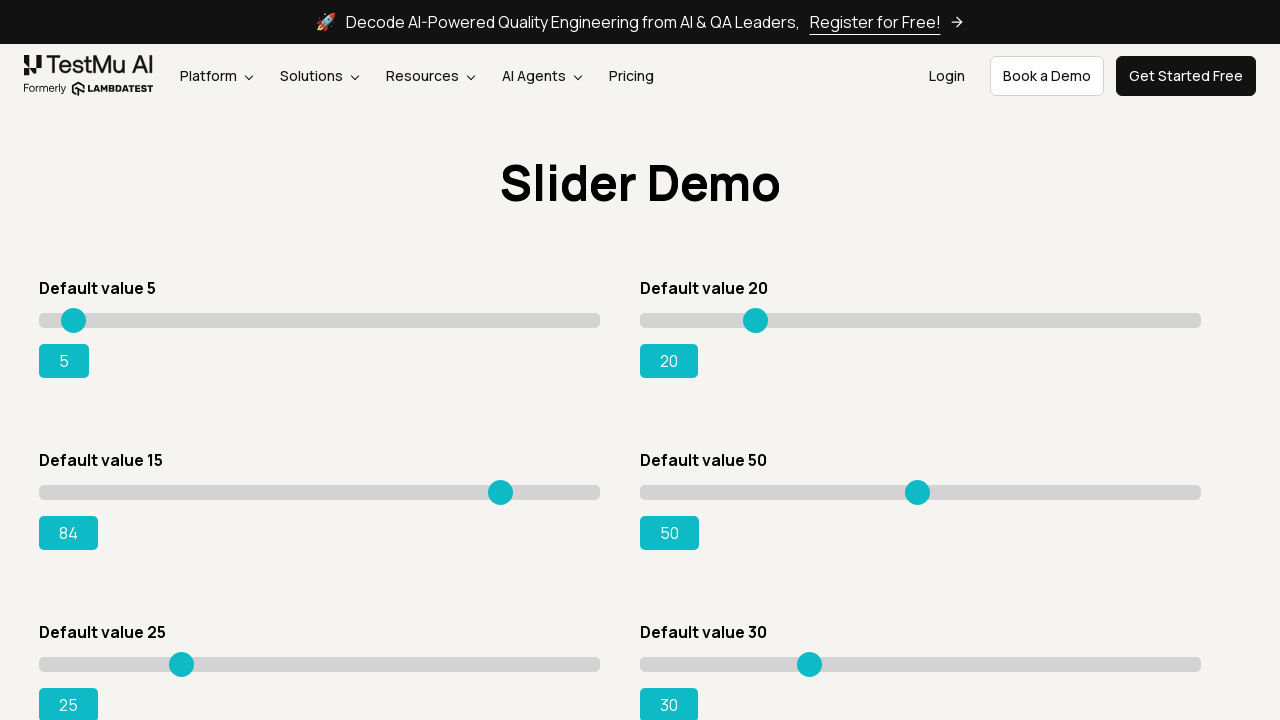

Pressed ArrowRight on slider (press 71/80) on xpath=//*[@id='slider3']/div/input
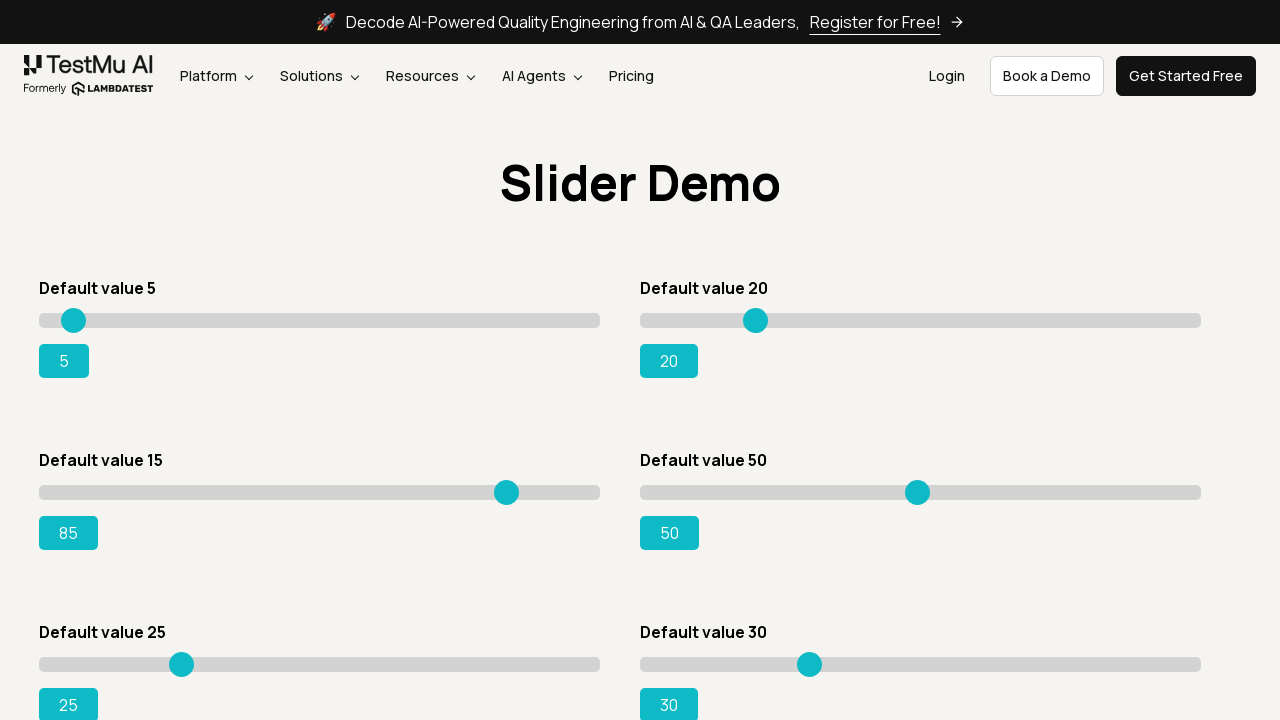

Pressed ArrowRight on slider (press 72/80) on xpath=//*[@id='slider3']/div/input
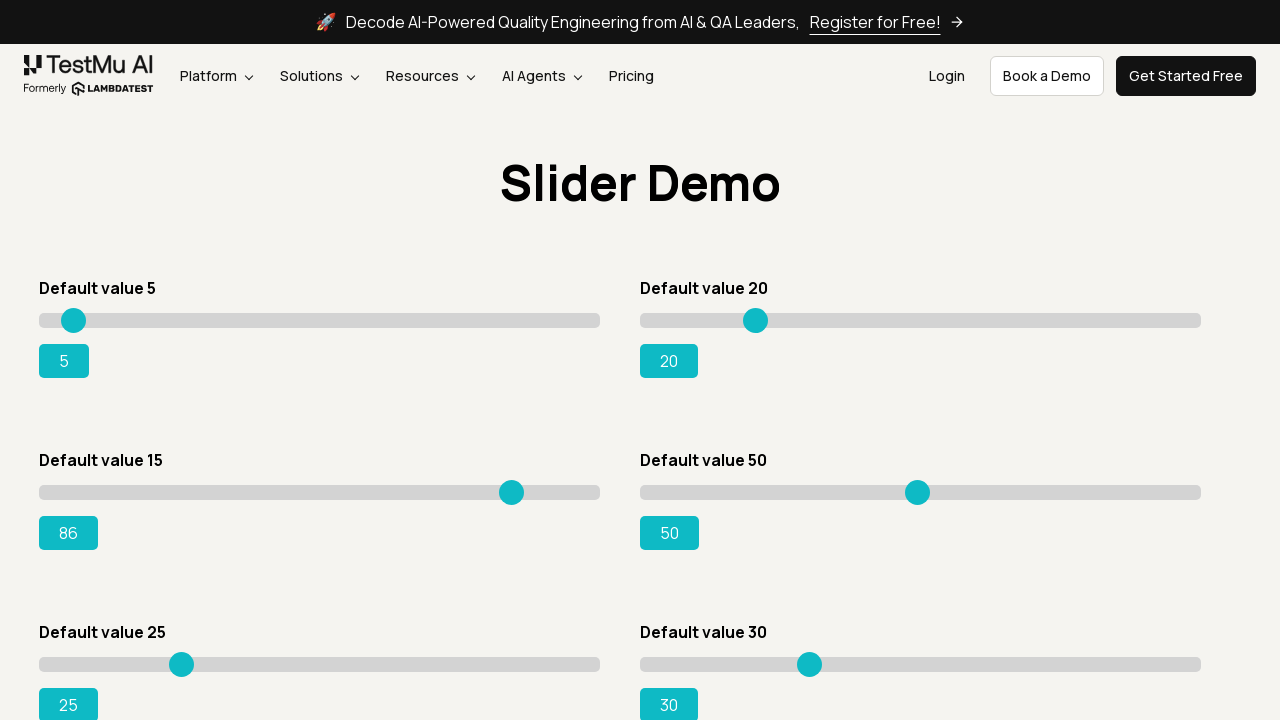

Pressed ArrowRight on slider (press 73/80) on xpath=//*[@id='slider3']/div/input
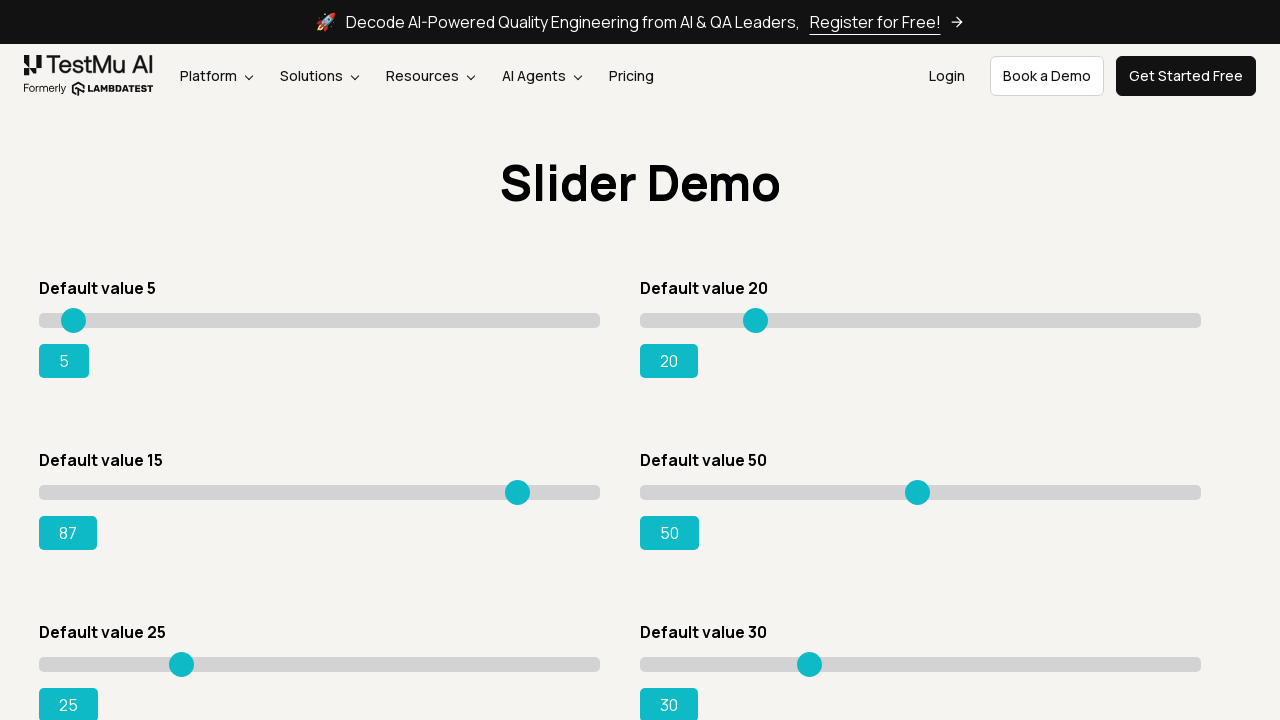

Pressed ArrowRight on slider (press 74/80) on xpath=//*[@id='slider3']/div/input
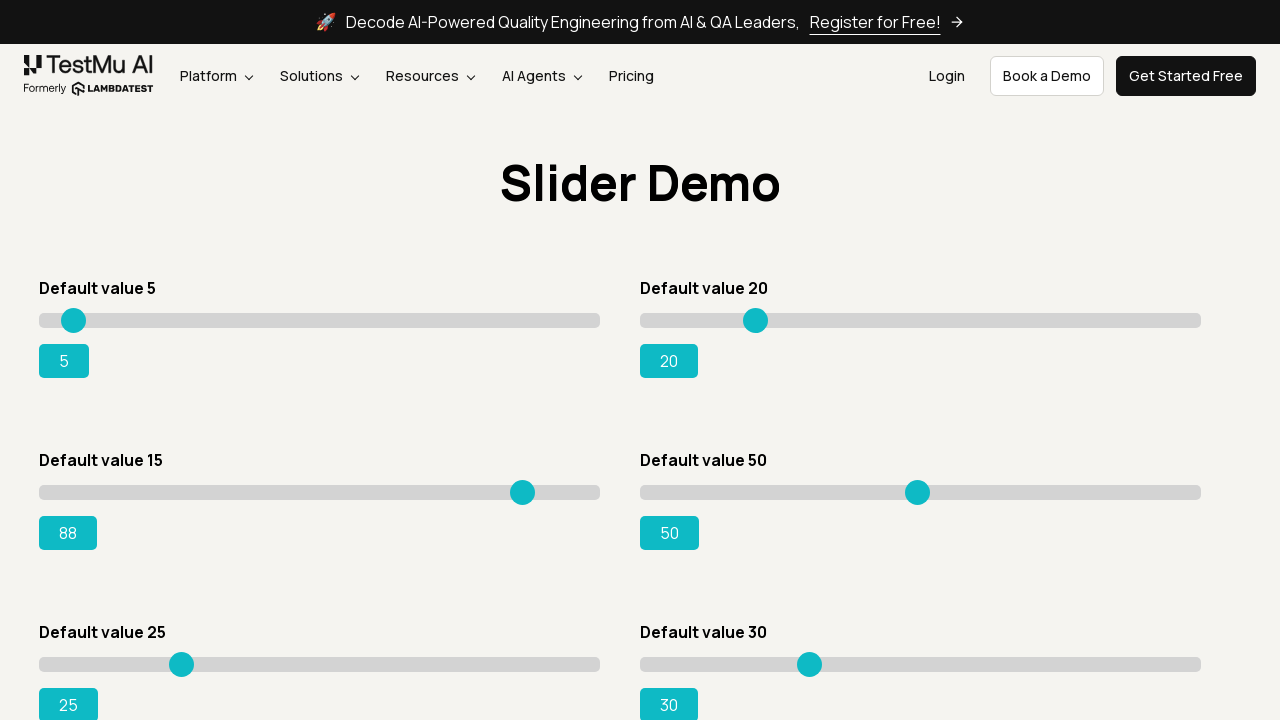

Pressed ArrowRight on slider (press 75/80) on xpath=//*[@id='slider3']/div/input
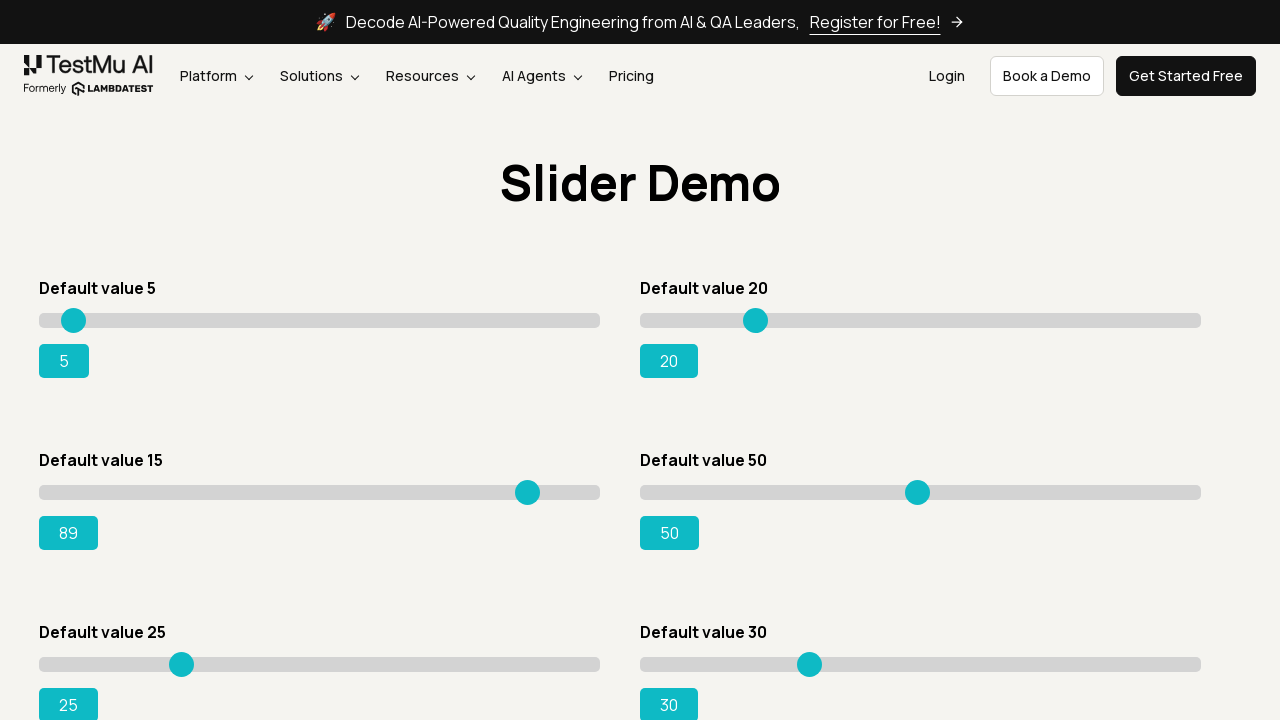

Pressed ArrowRight on slider (press 76/80) on xpath=//*[@id='slider3']/div/input
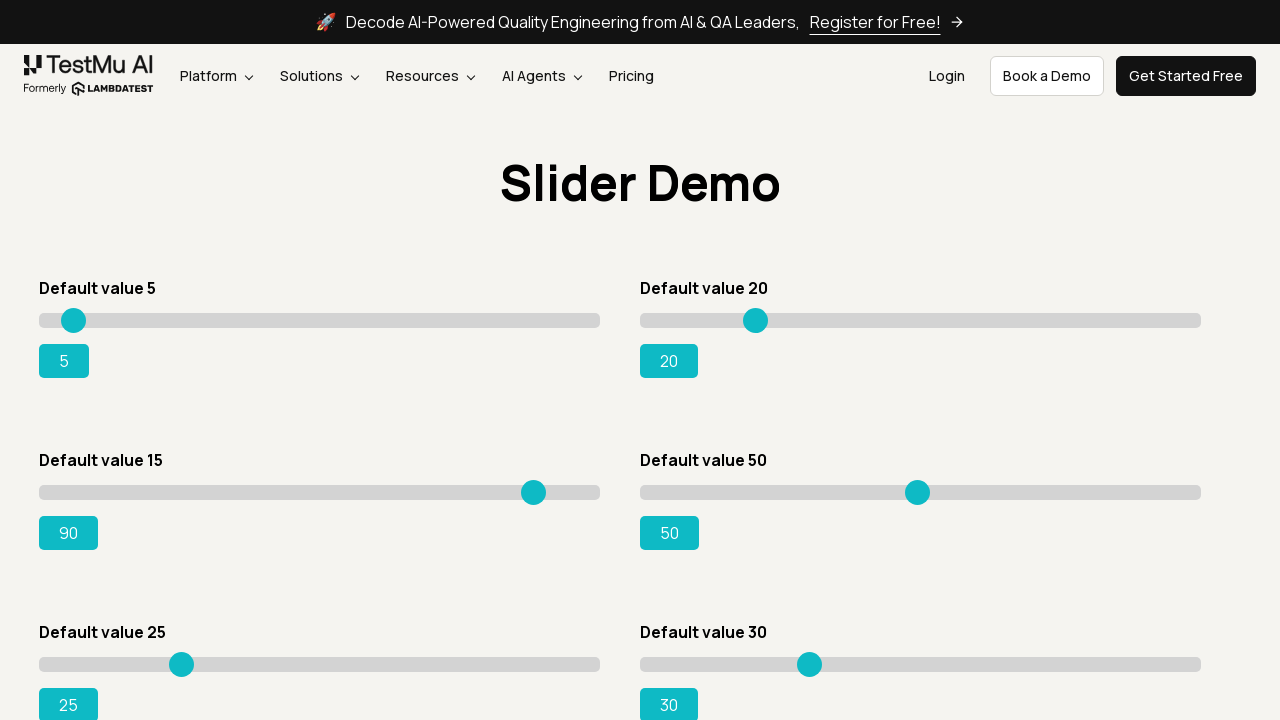

Pressed ArrowRight on slider (press 77/80) on xpath=//*[@id='slider3']/div/input
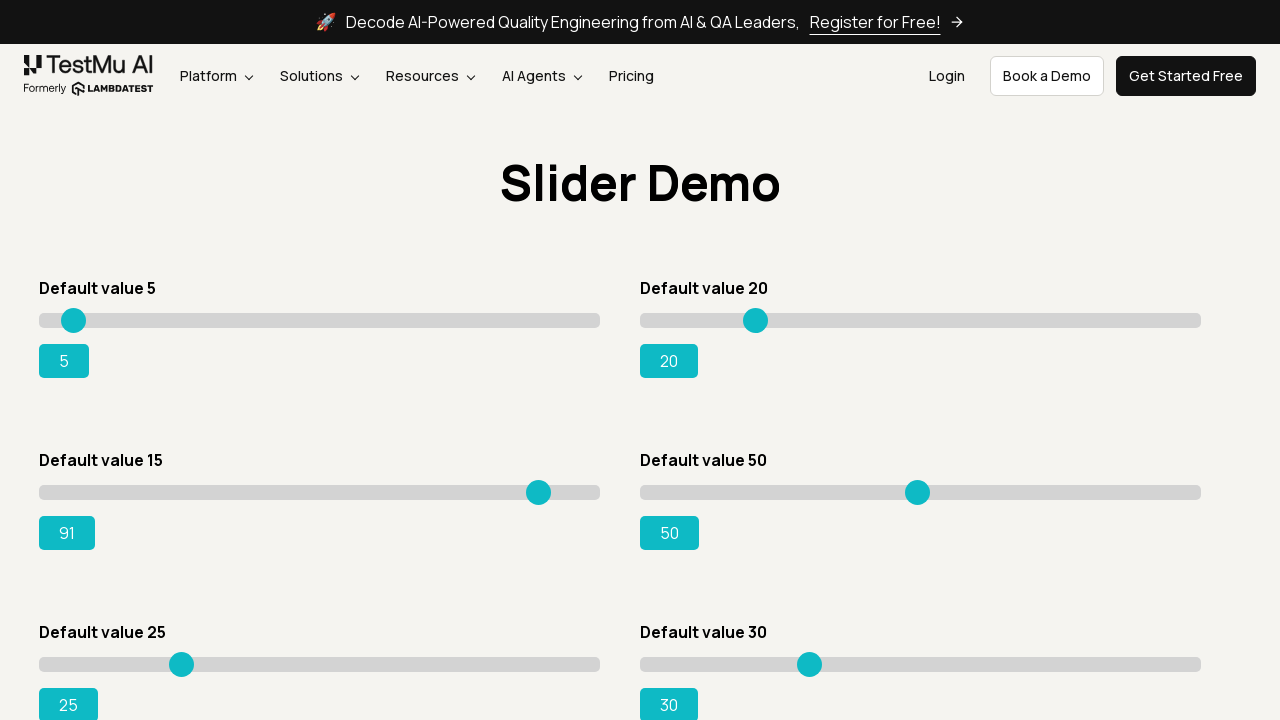

Pressed ArrowRight on slider (press 78/80) on xpath=//*[@id='slider3']/div/input
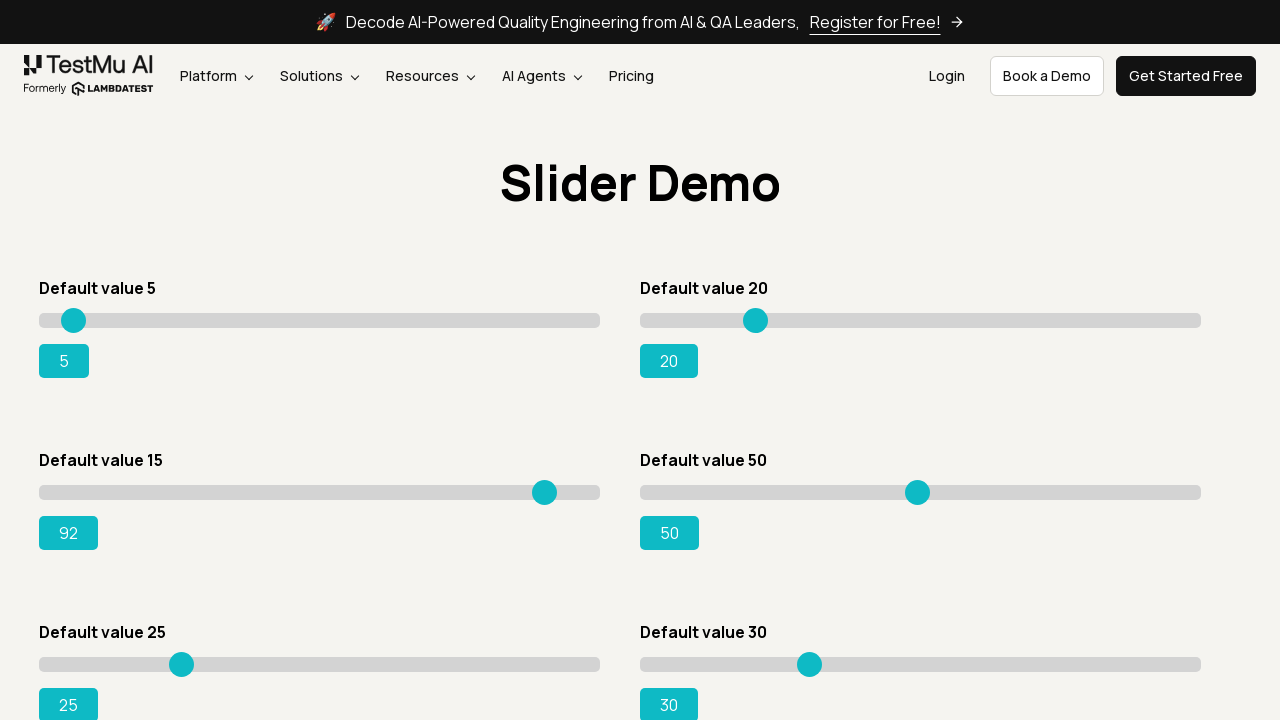

Pressed ArrowRight on slider (press 79/80) on xpath=//*[@id='slider3']/div/input
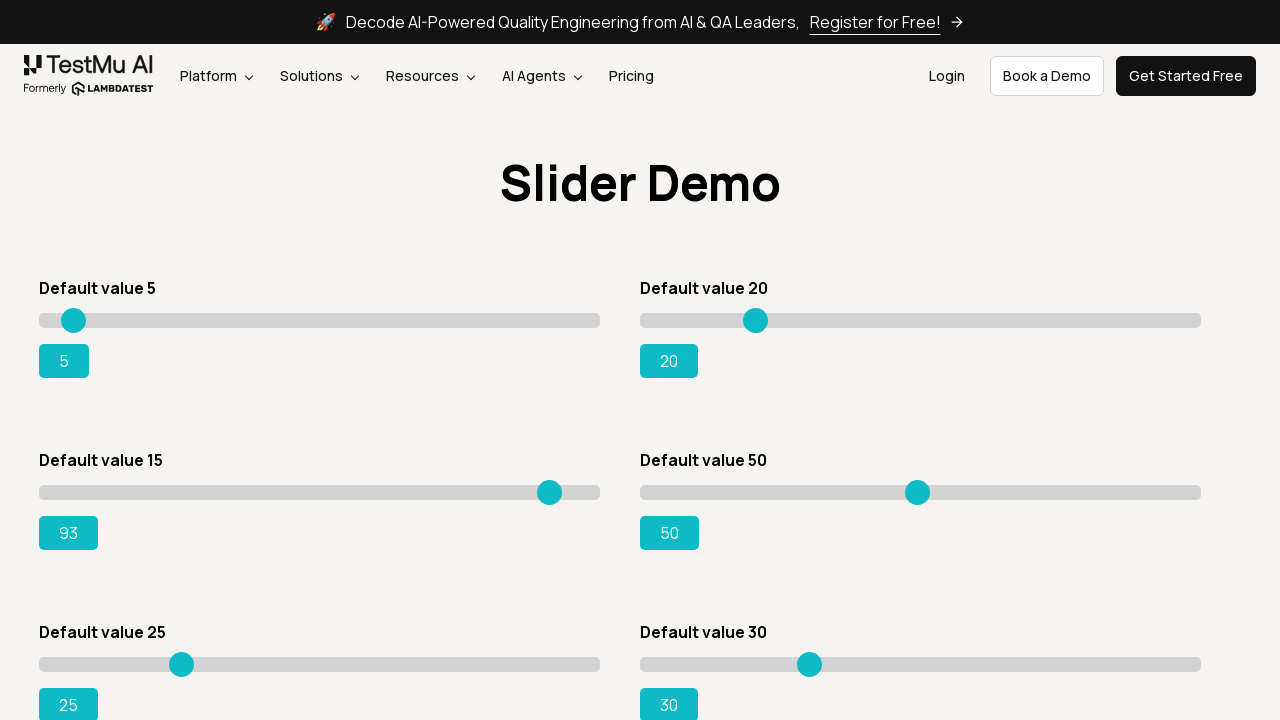

Pressed ArrowRight on slider (press 80/80) on xpath=//*[@id='slider3']/div/input
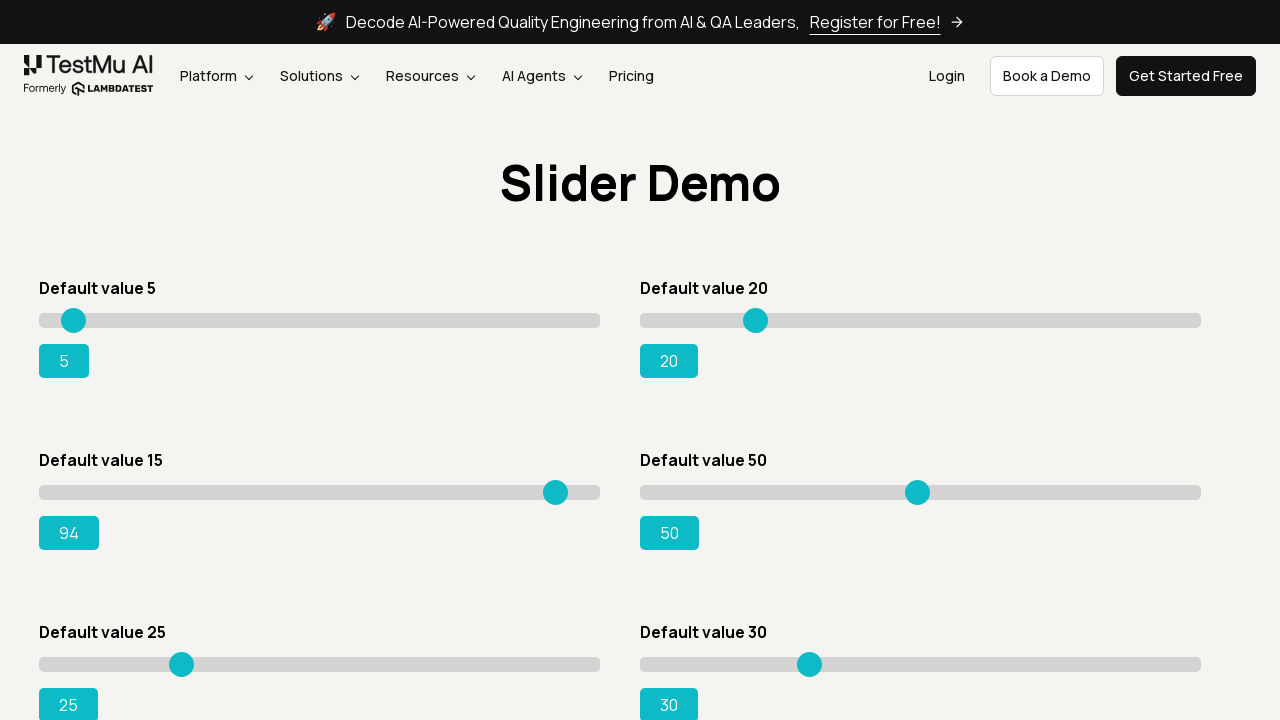

Waited for range success element to appear
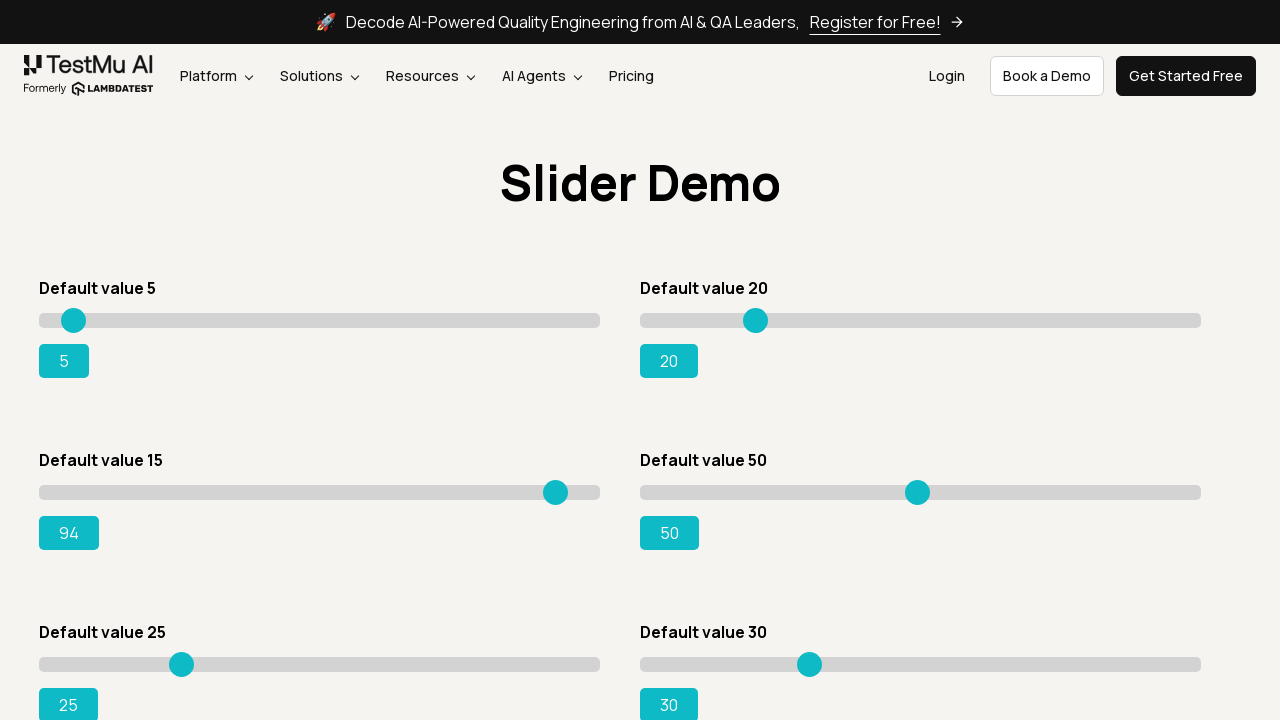

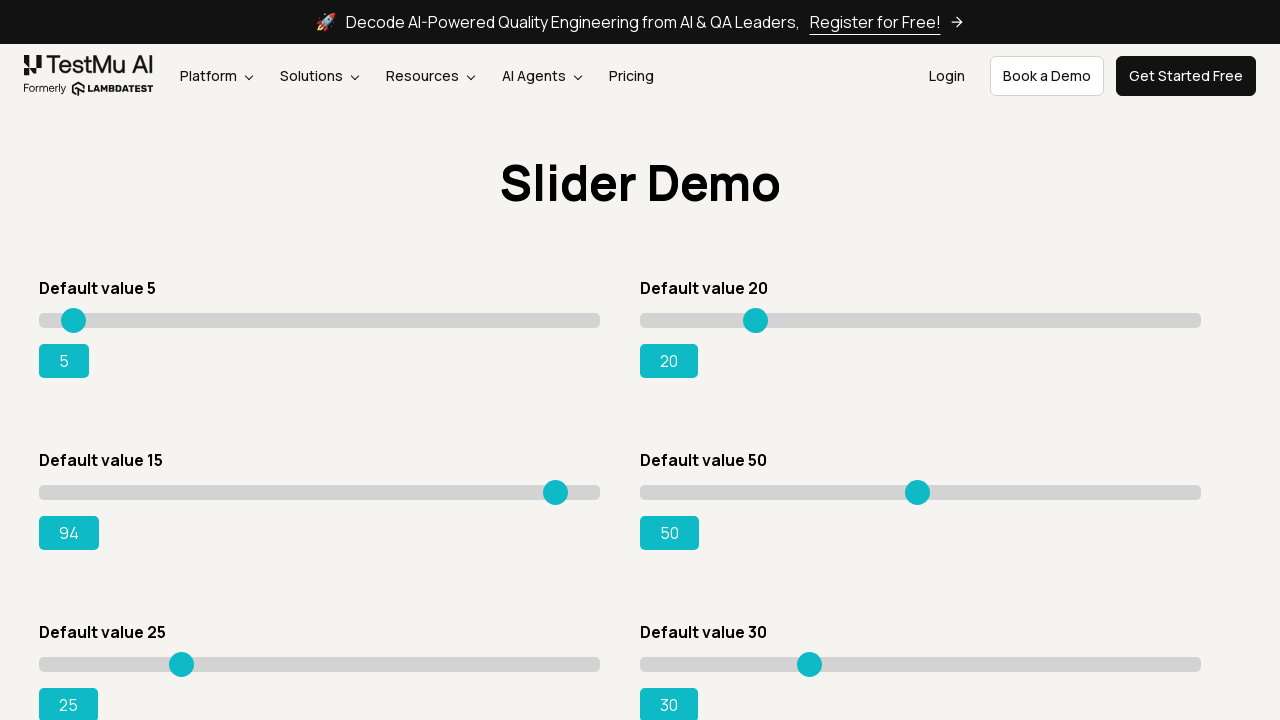